Tests table handling functionality by verifying the number of columns and rows in a product table, then iterates through all pagination pages to read table data from each page.

Starting URL: https://testautomationpractice.blogspot.com/

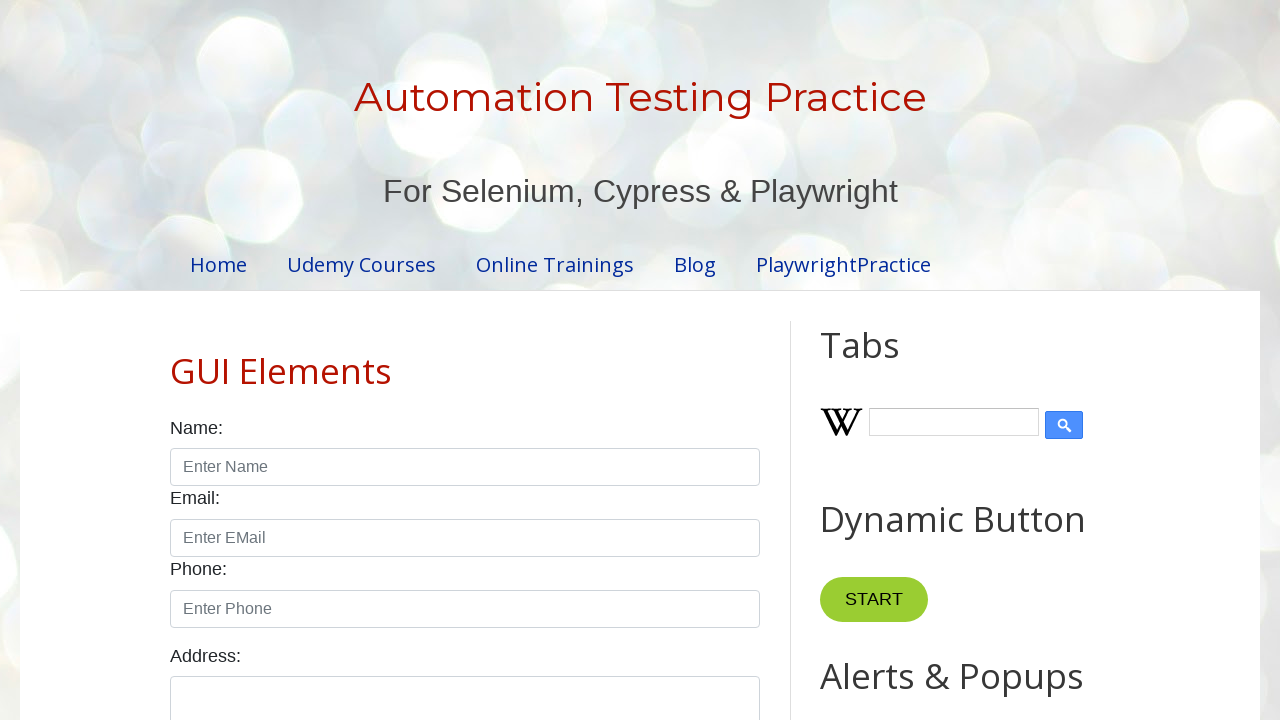

Located the product table with ID 'productTable'
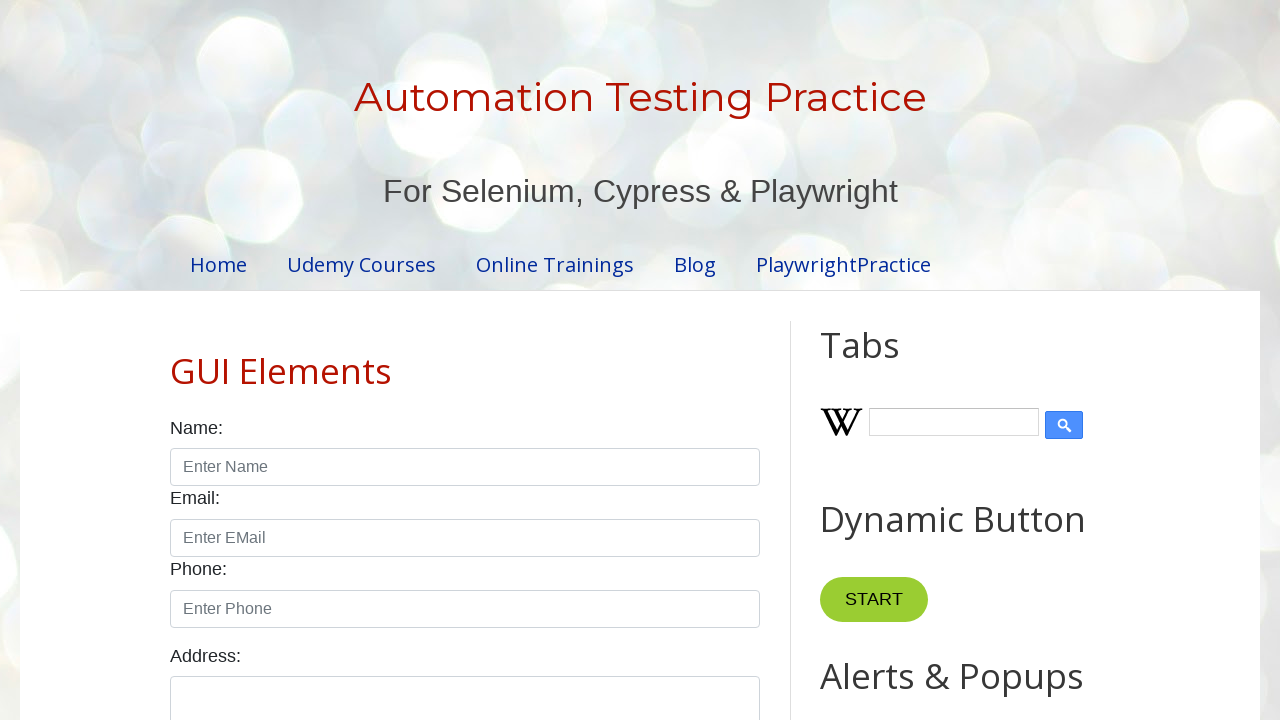

Counted table columns: 4
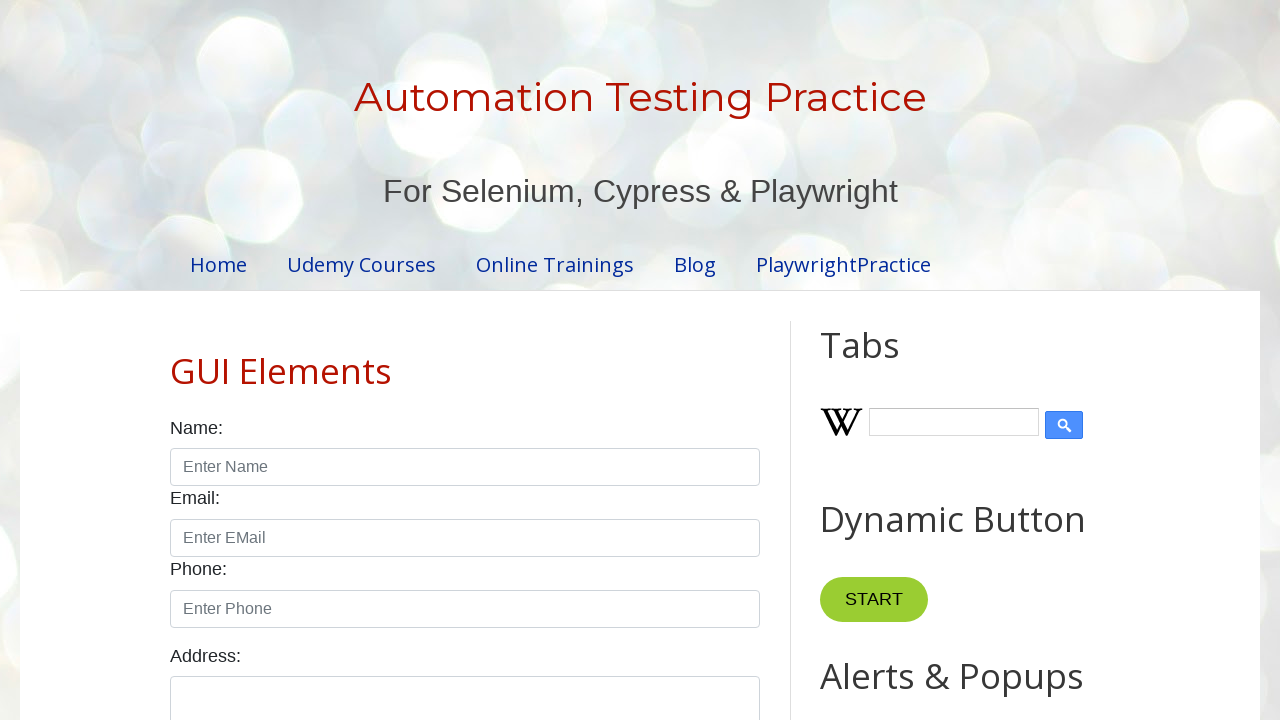

Verified that the table has exactly 4 columns
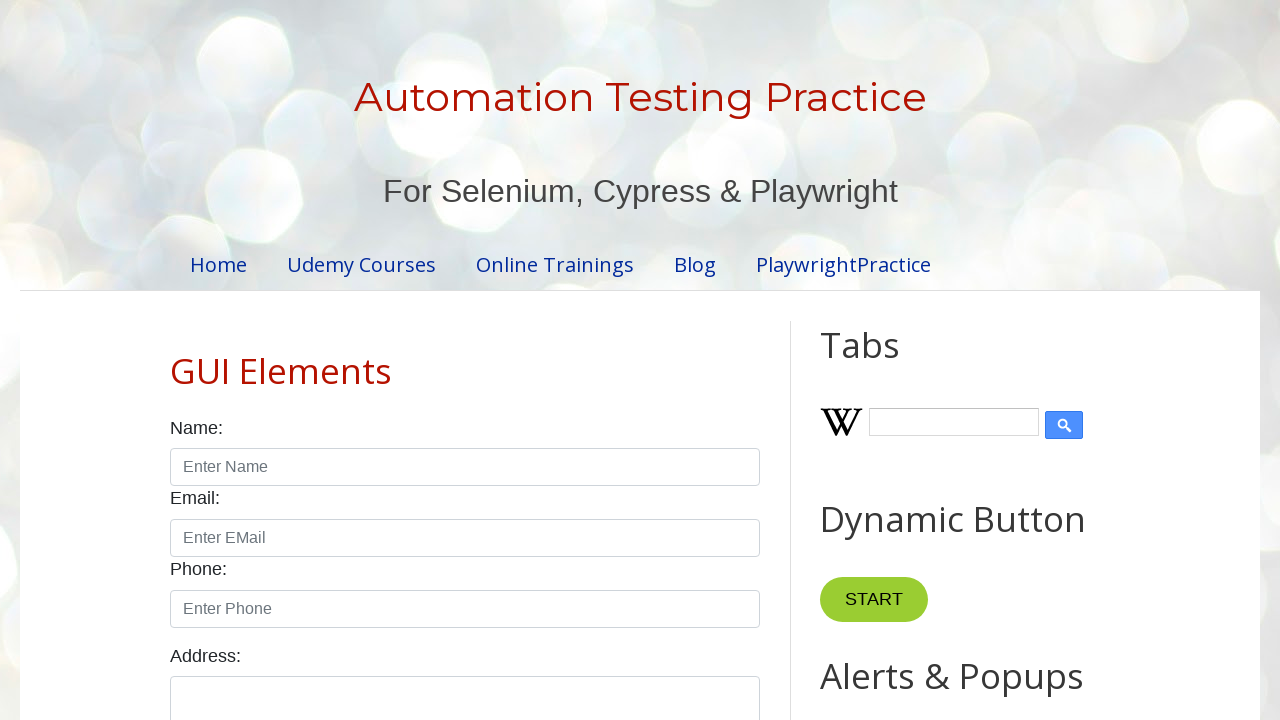

Counted table rows: 5
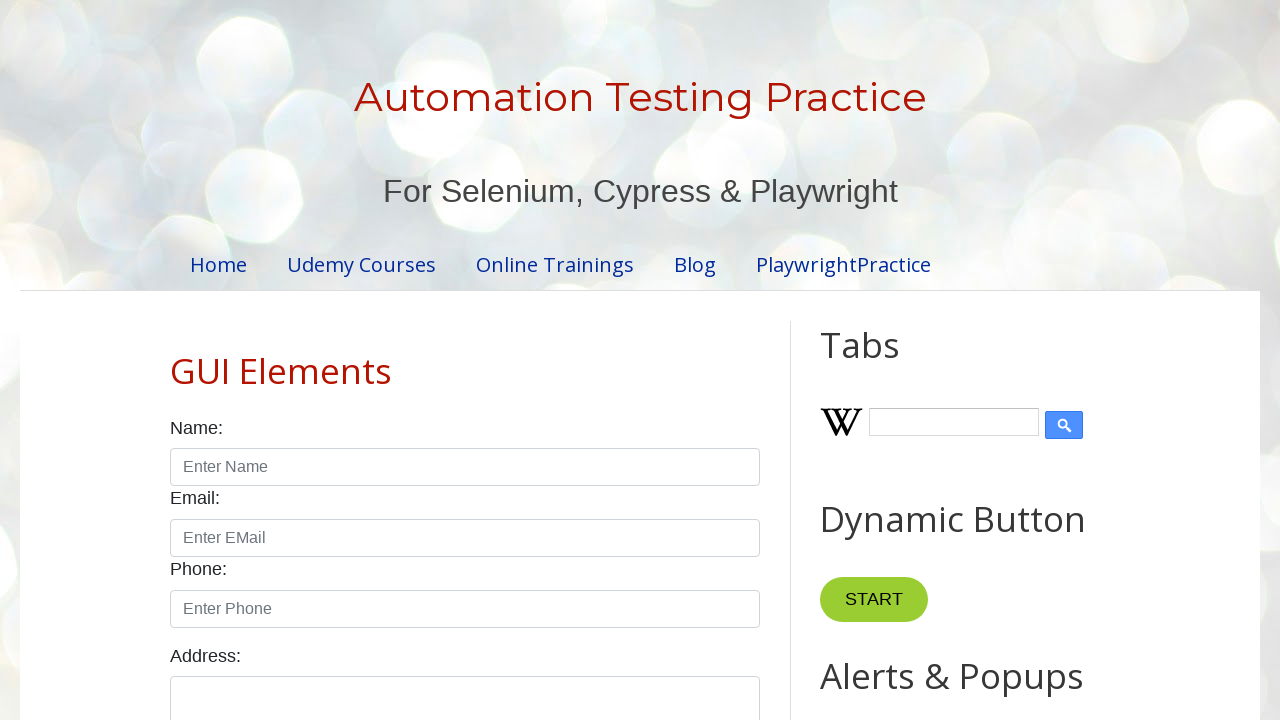

Verified that the table has exactly 5 rows
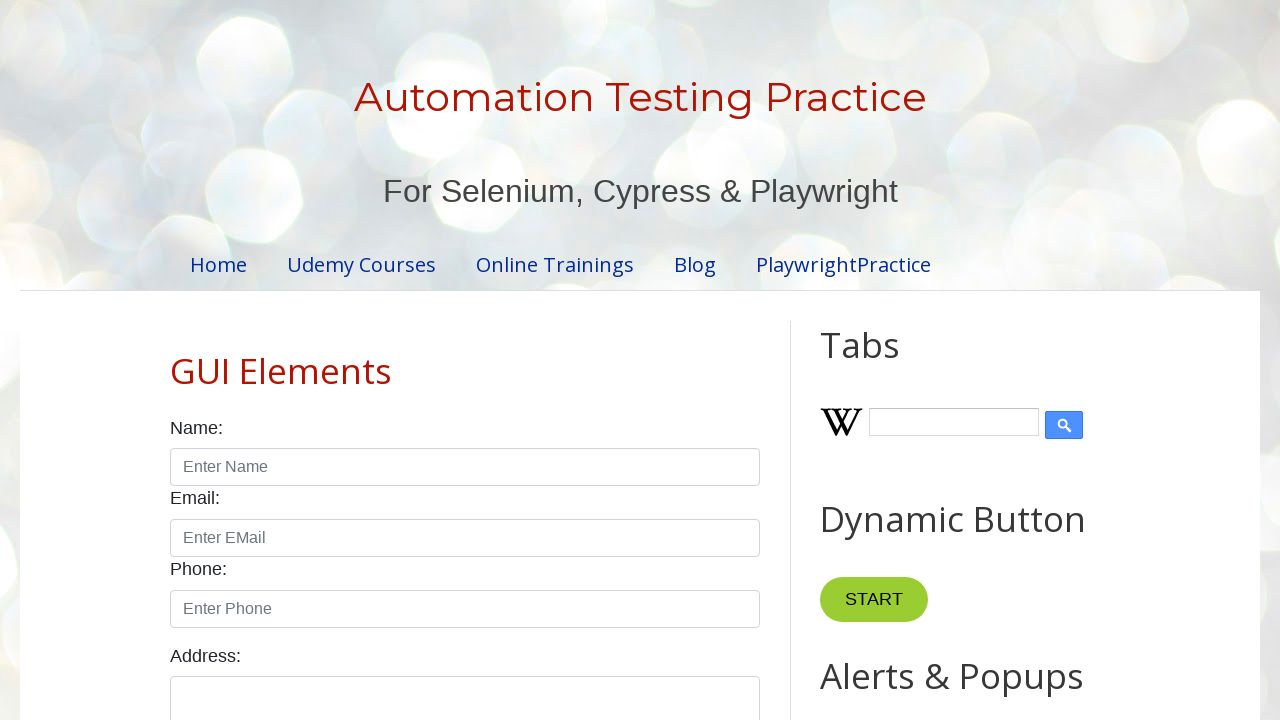

Located pagination links: 4 pages
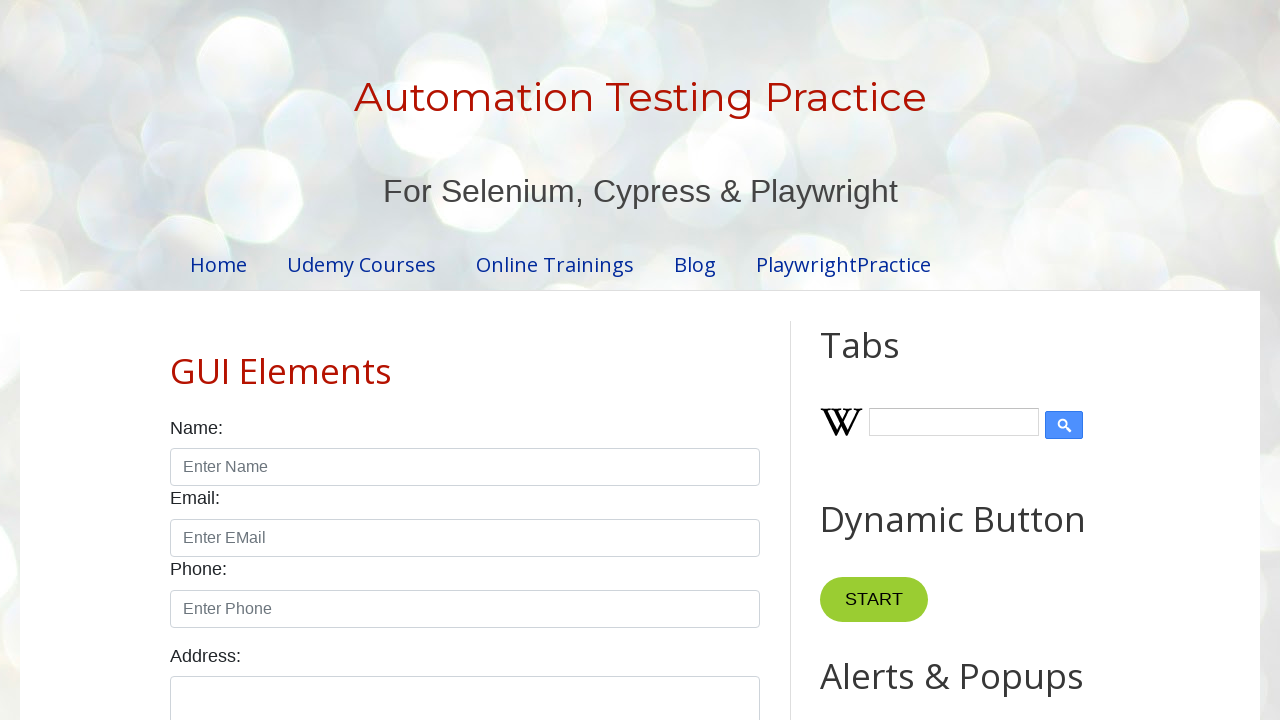

Re-located table rows for page 1
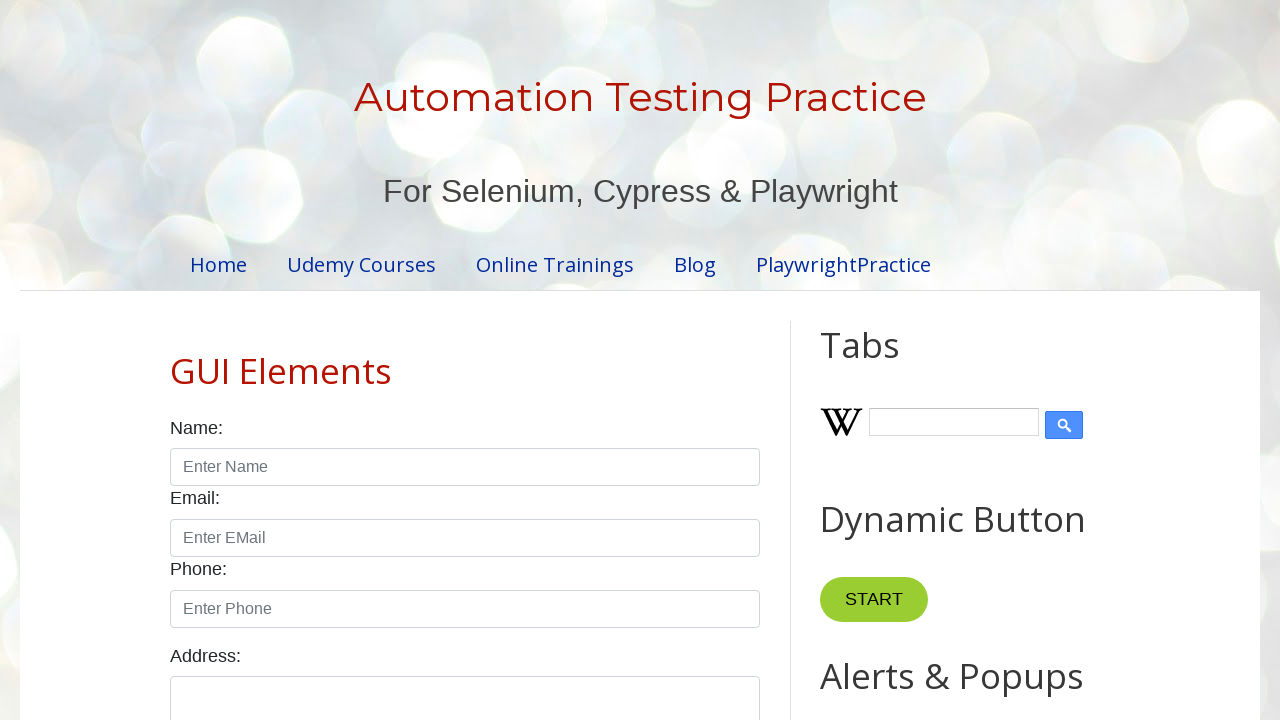

Read cell data from page 1, row 1, column 1: 1
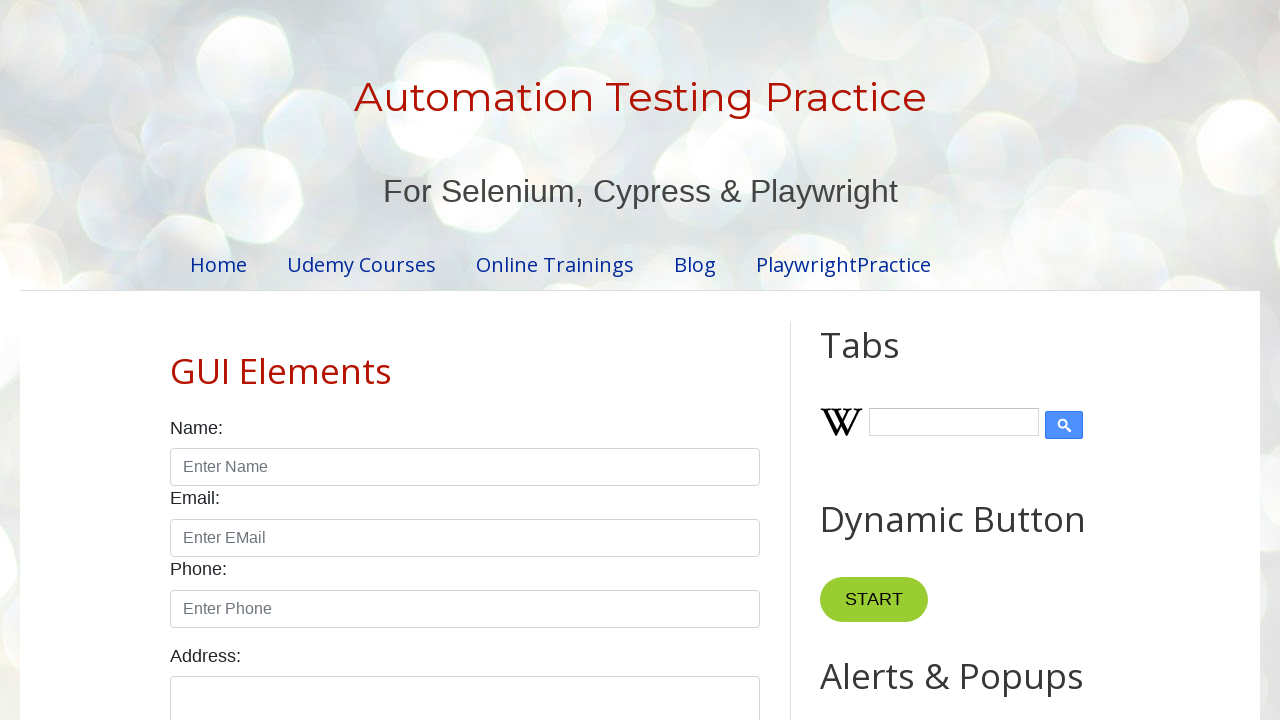

Read cell data from page 1, row 1, column 2: Smartphone
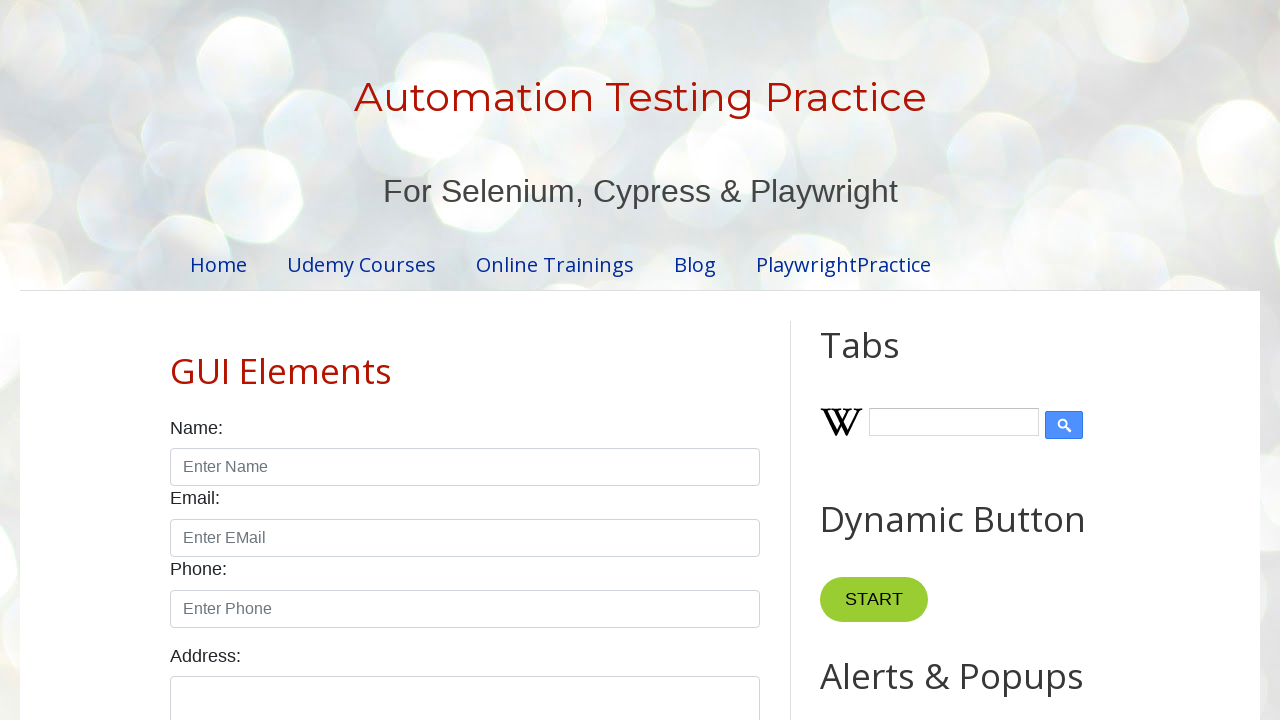

Read cell data from page 1, row 1, column 3: $10.99
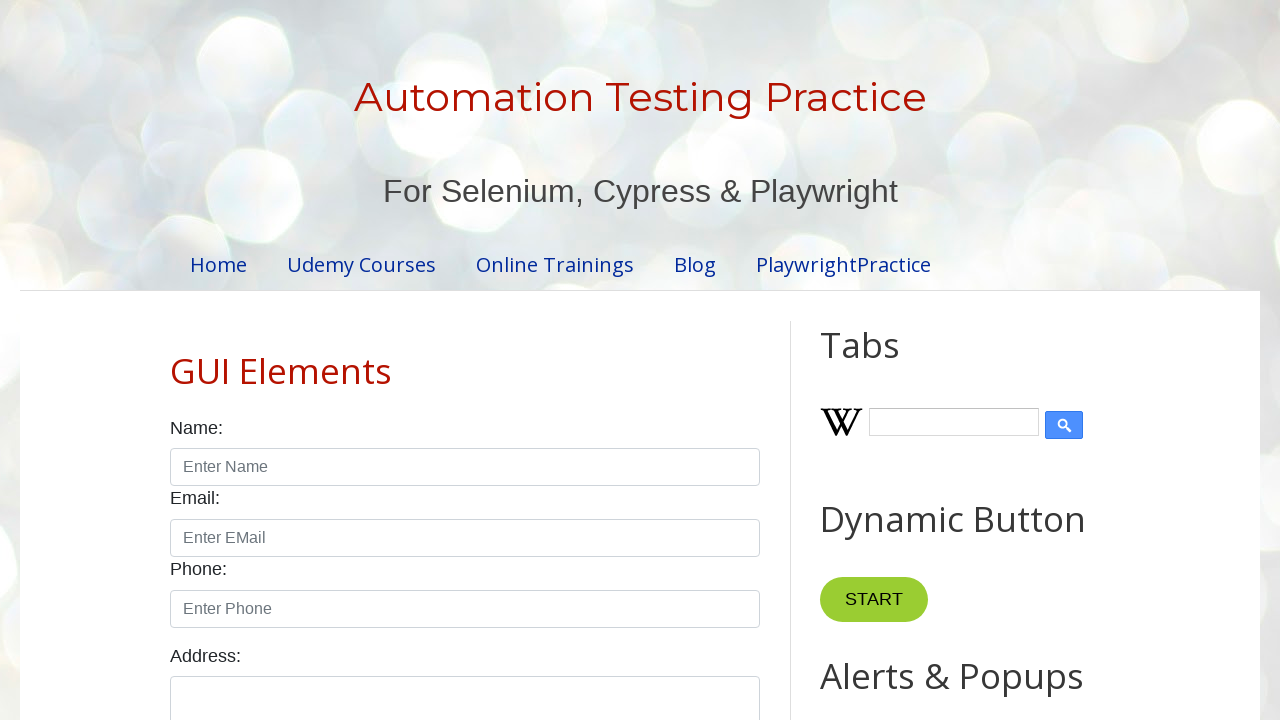

Read cell data from page 1, row 1, column 4: 
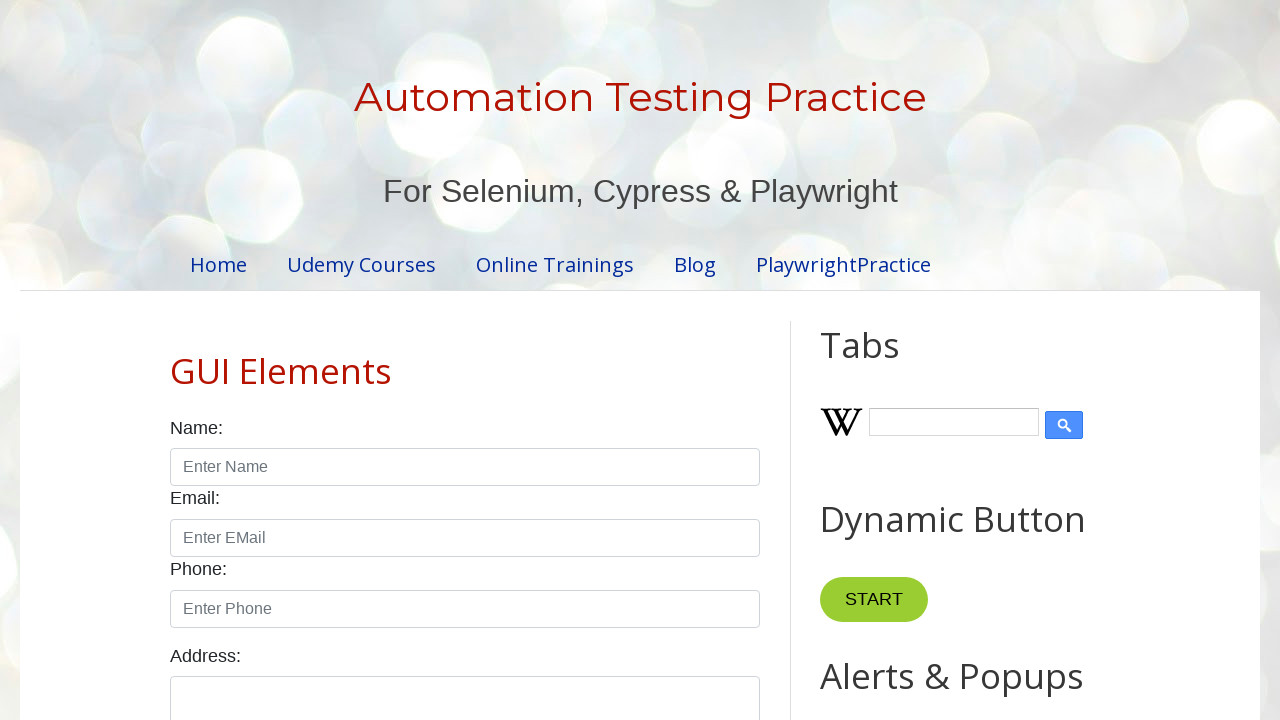

Read cell data from page 1, row 2, column 1: 2
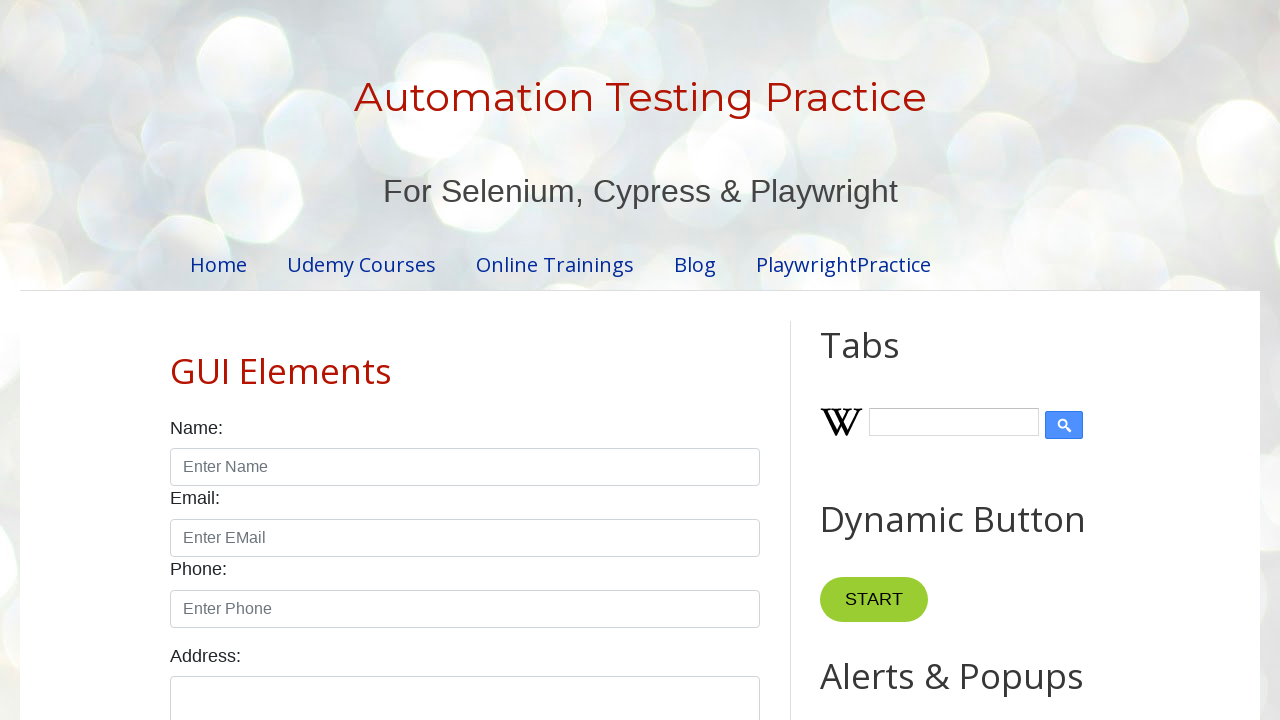

Read cell data from page 1, row 2, column 2: Laptop
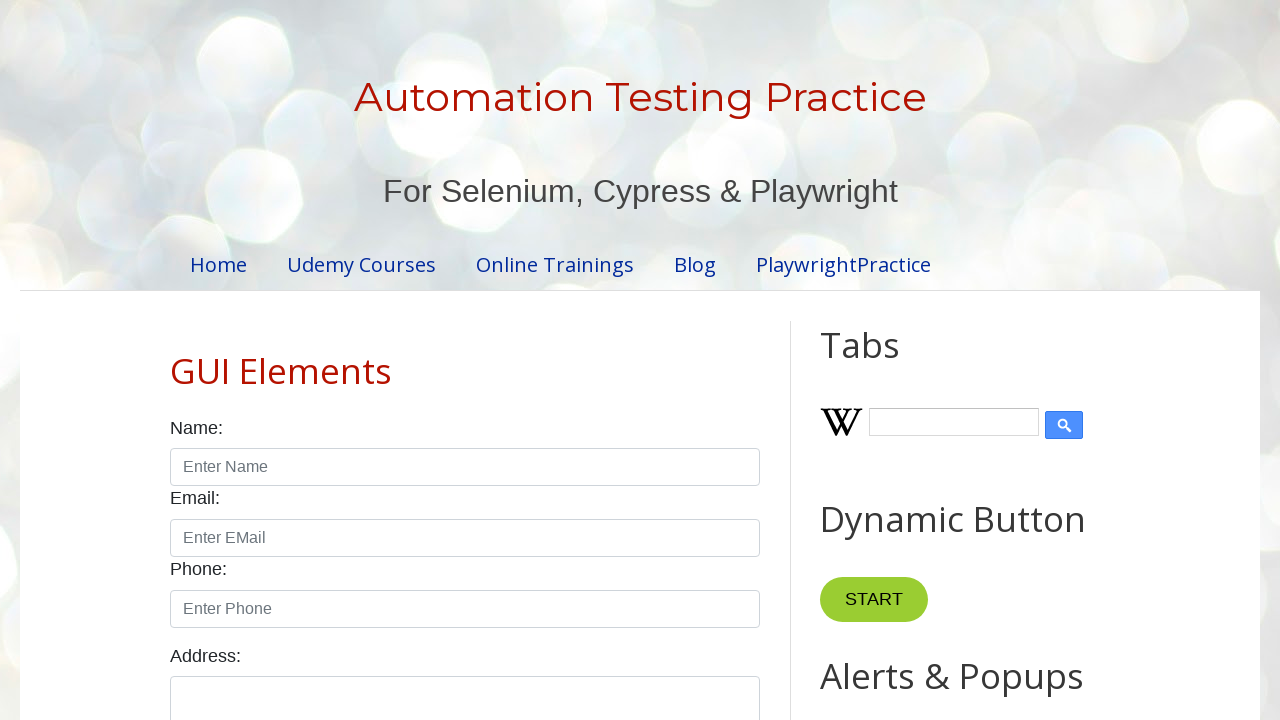

Read cell data from page 1, row 2, column 3: $19.99
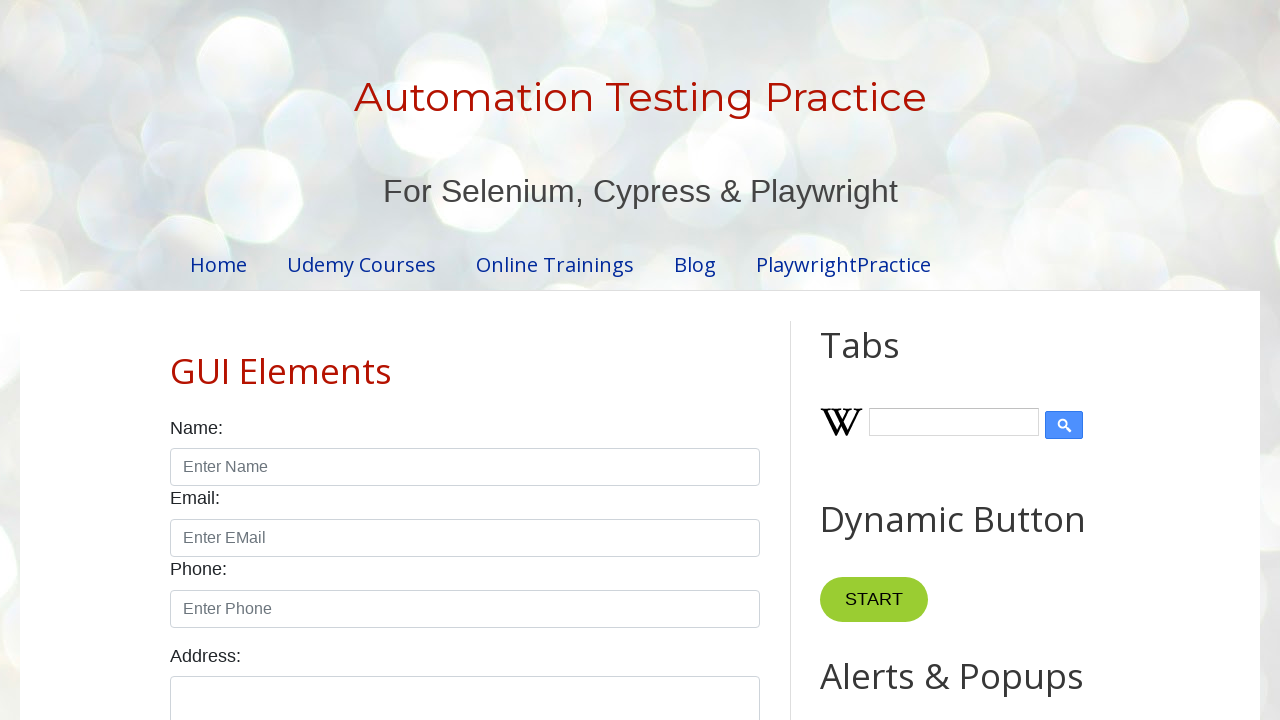

Read cell data from page 1, row 2, column 4: 
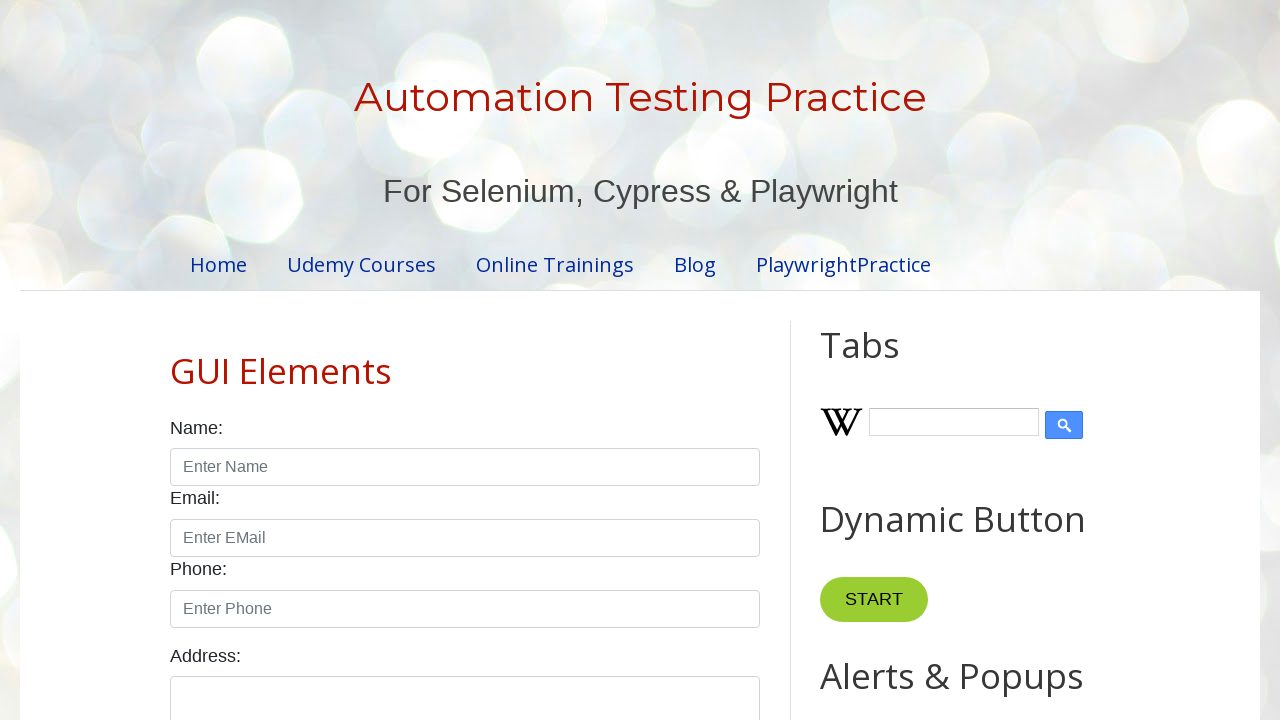

Read cell data from page 1, row 3, column 1: 3
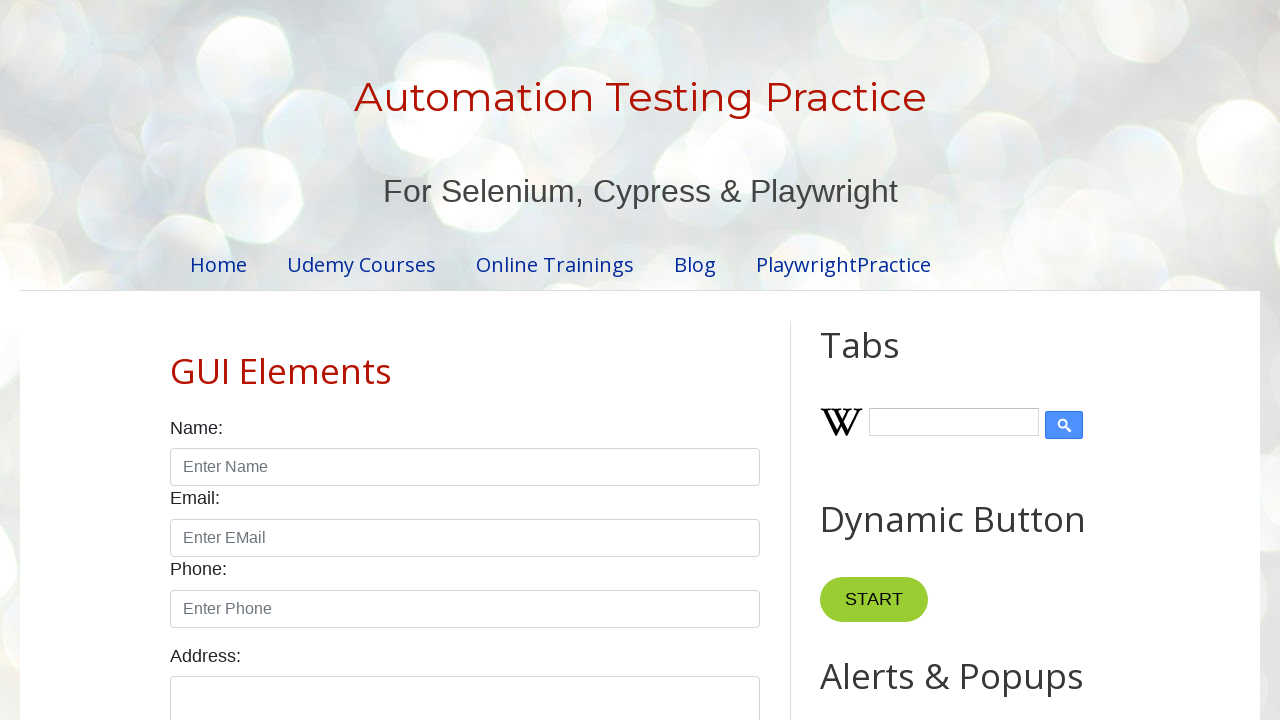

Read cell data from page 1, row 3, column 2: Tablet 
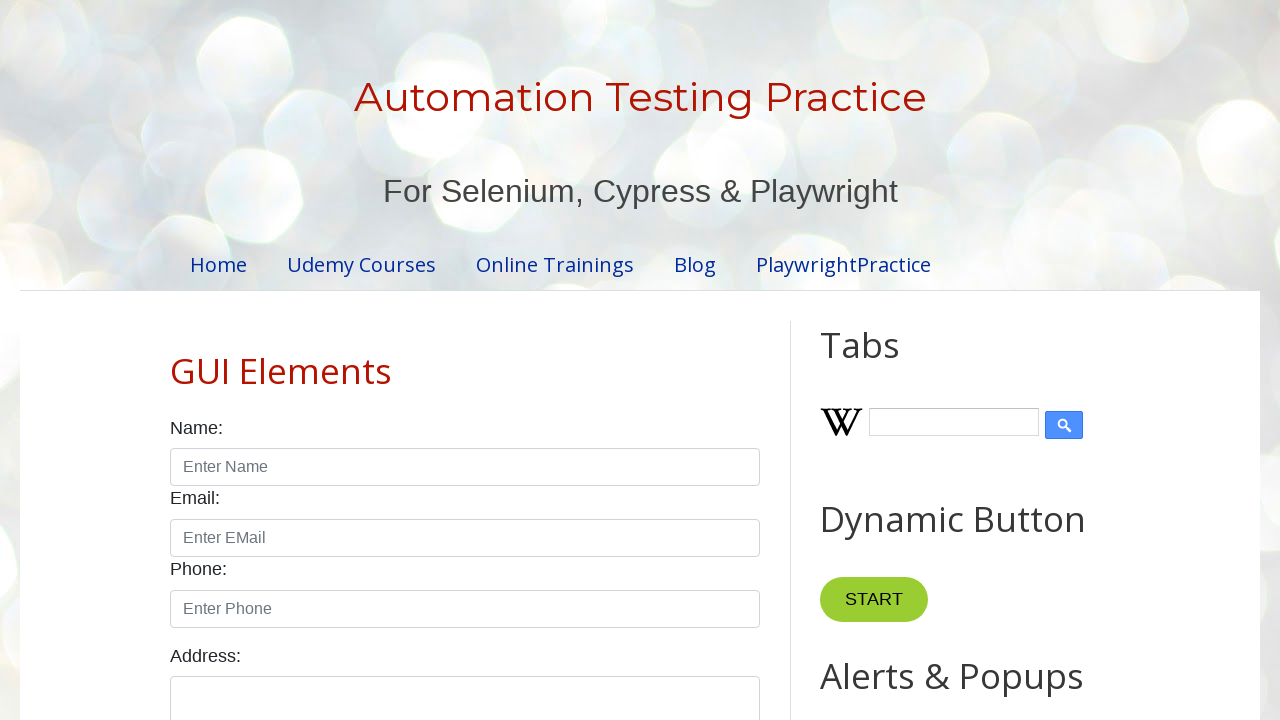

Read cell data from page 1, row 3, column 3: $5.99
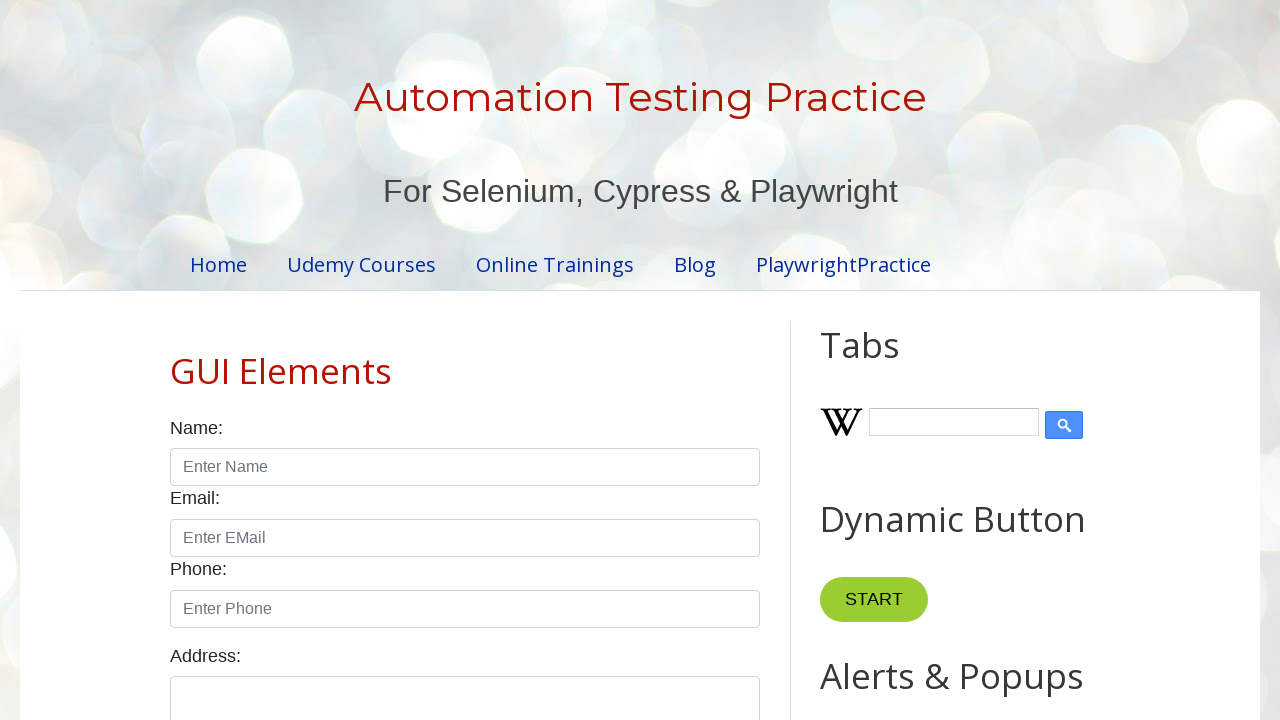

Read cell data from page 1, row 3, column 4: 
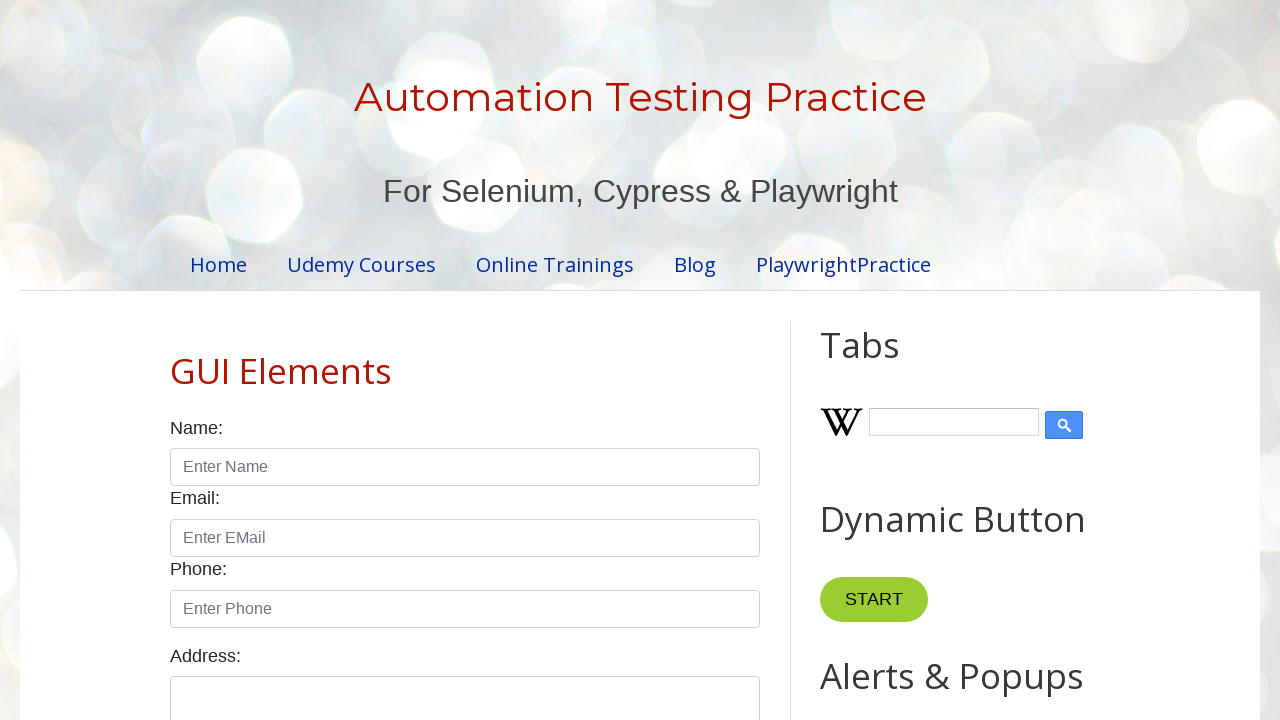

Read cell data from page 1, row 4, column 1: 4
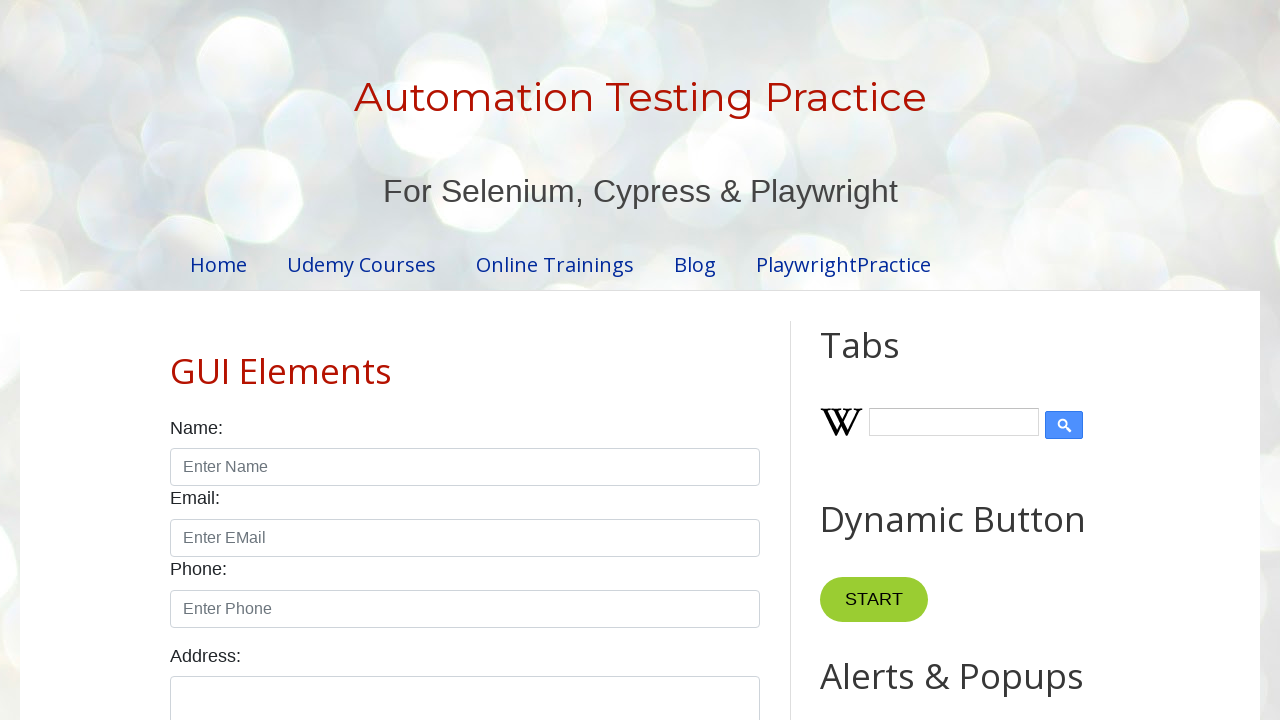

Read cell data from page 1, row 4, column 2: Smartwatch
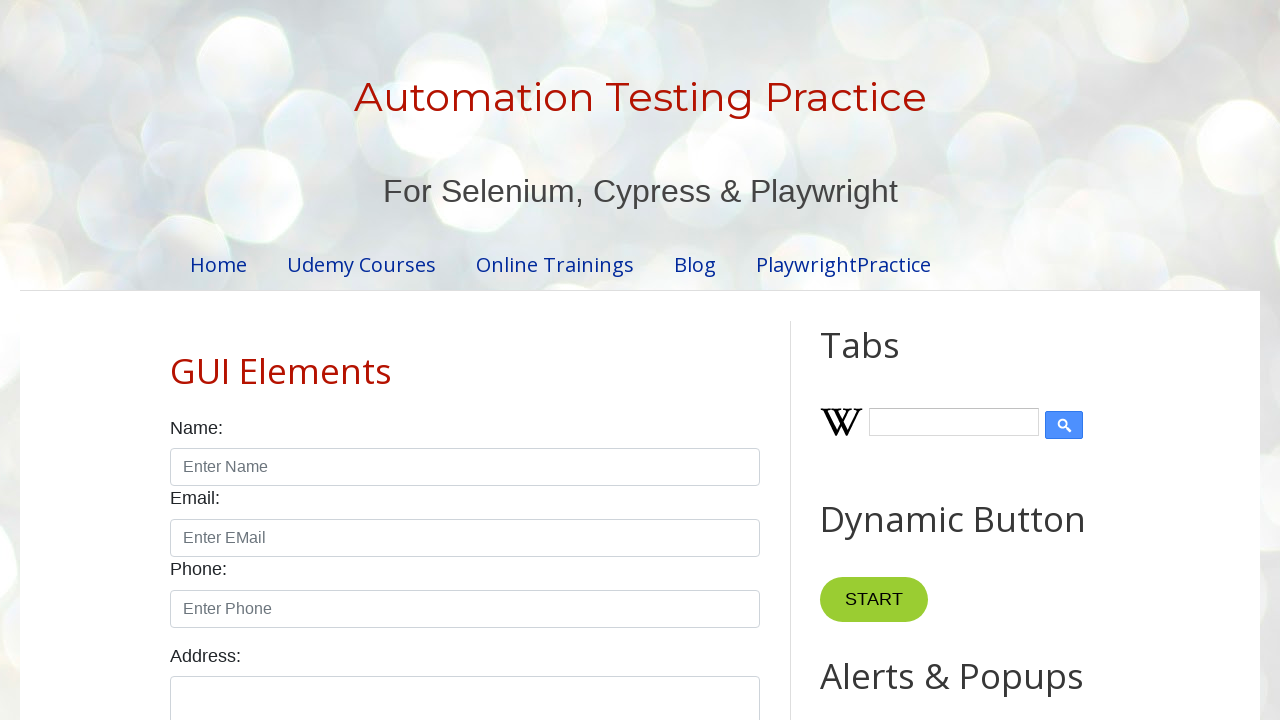

Read cell data from page 1, row 4, column 3: $7.99
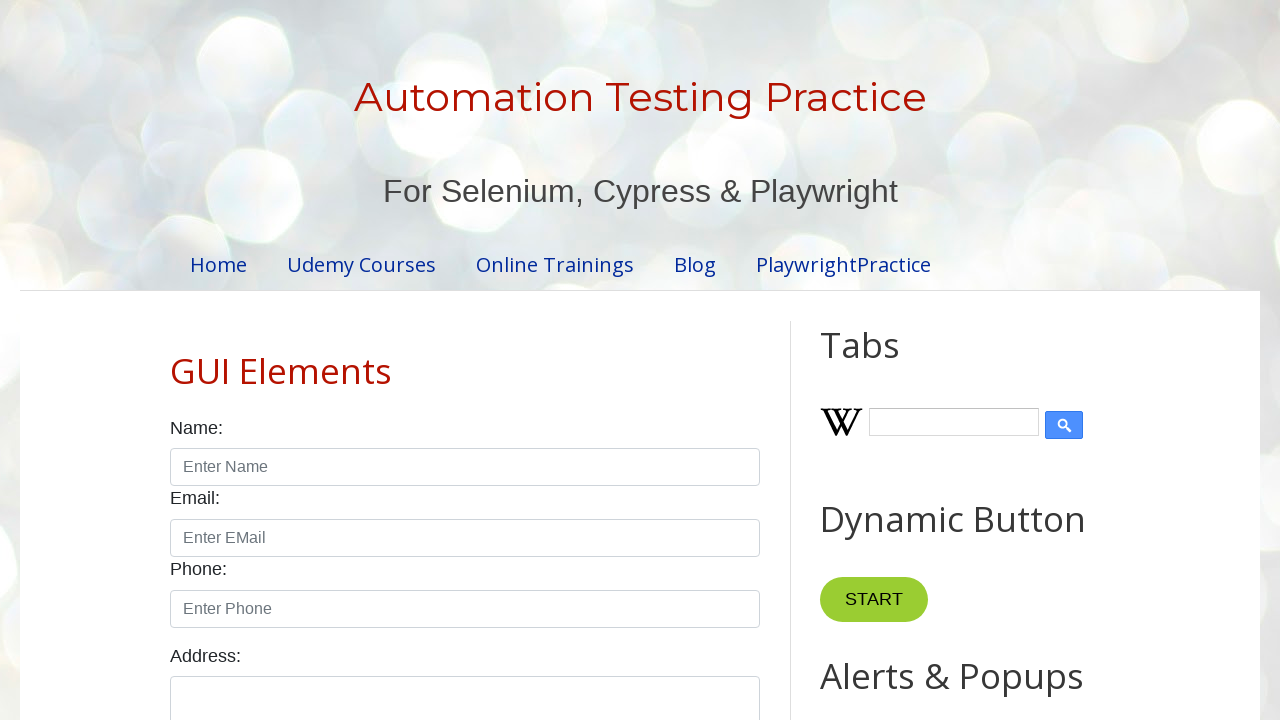

Read cell data from page 1, row 4, column 4: 
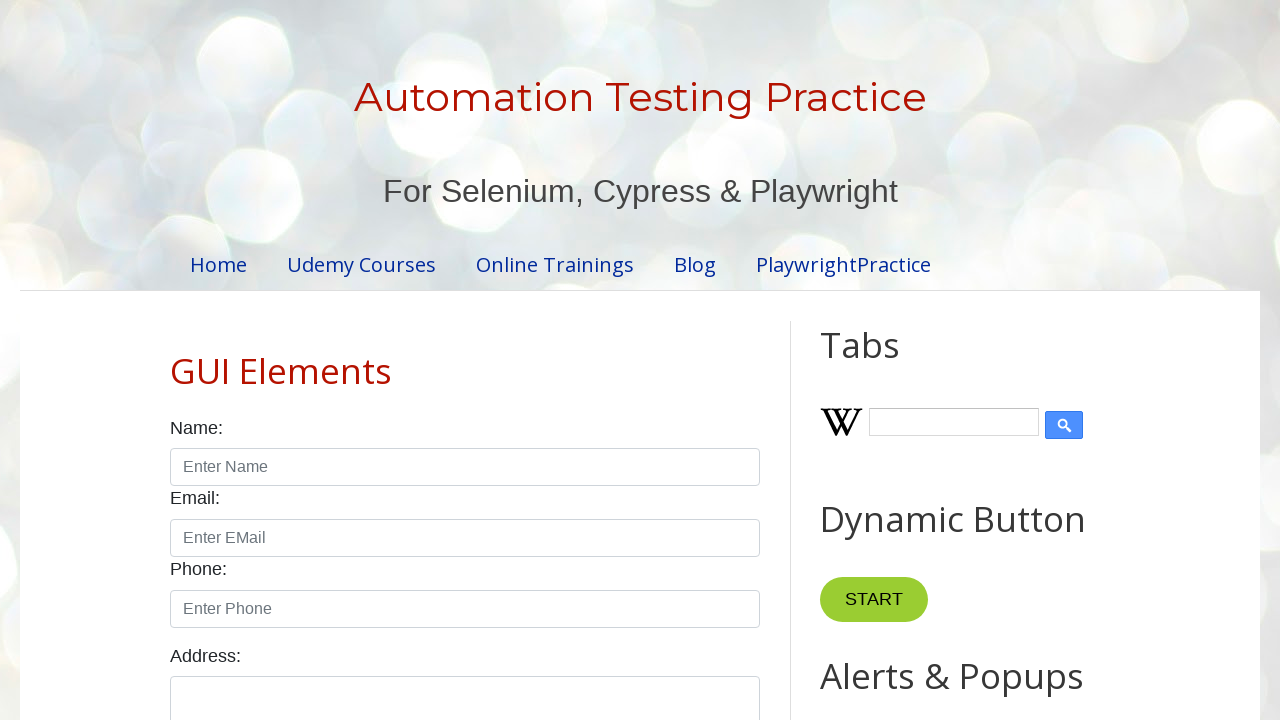

Read cell data from page 1, row 5, column 1: 5
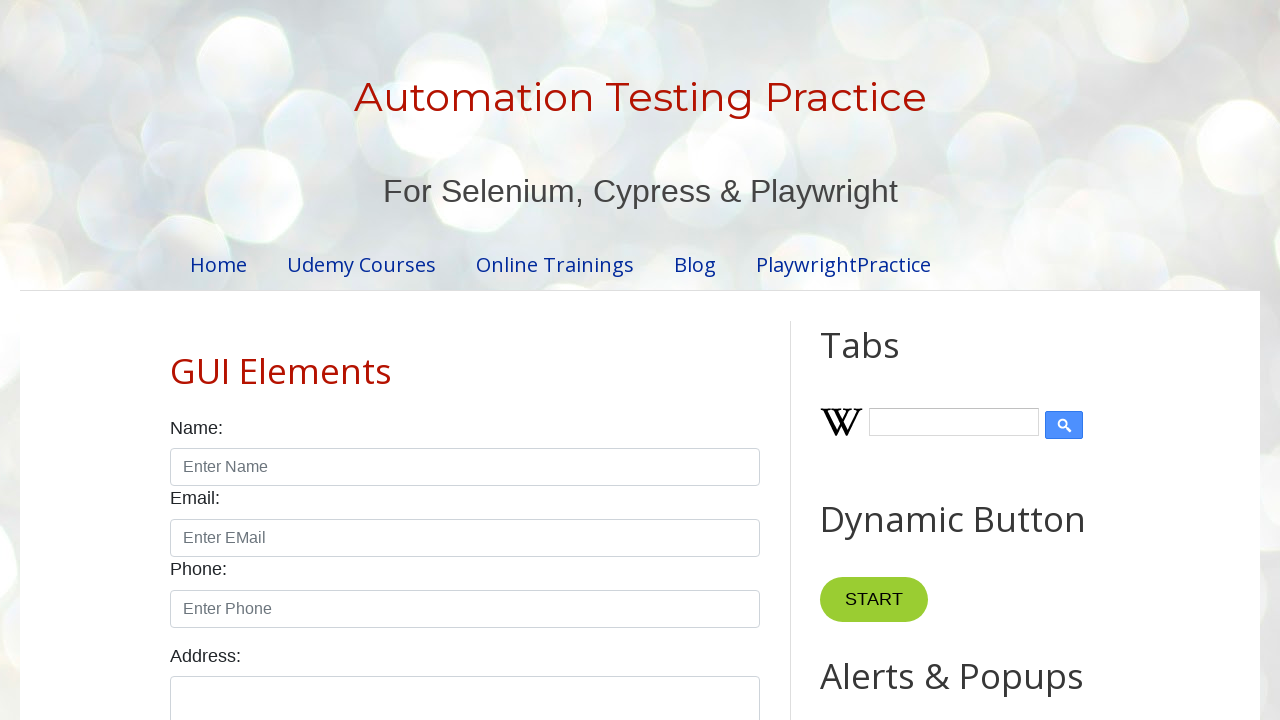

Read cell data from page 1, row 5, column 2: Wireless Earbuds
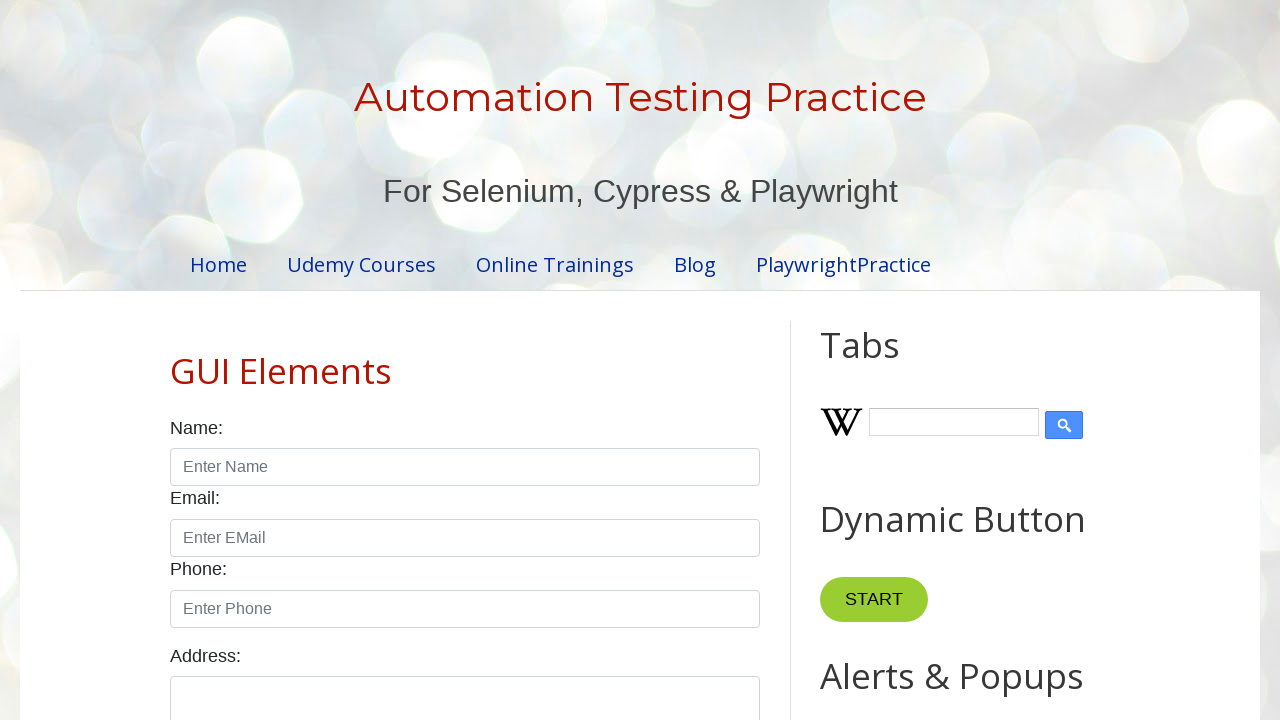

Read cell data from page 1, row 5, column 3: $8.99
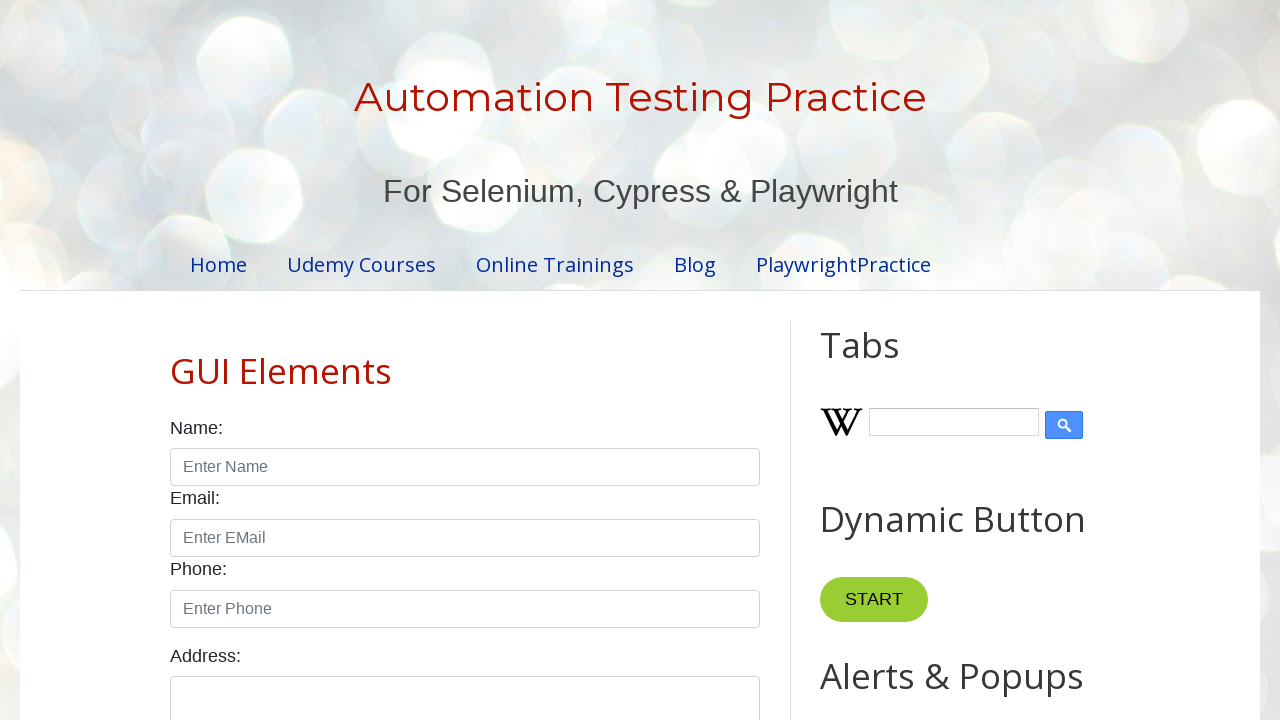

Read cell data from page 1, row 5, column 4: 
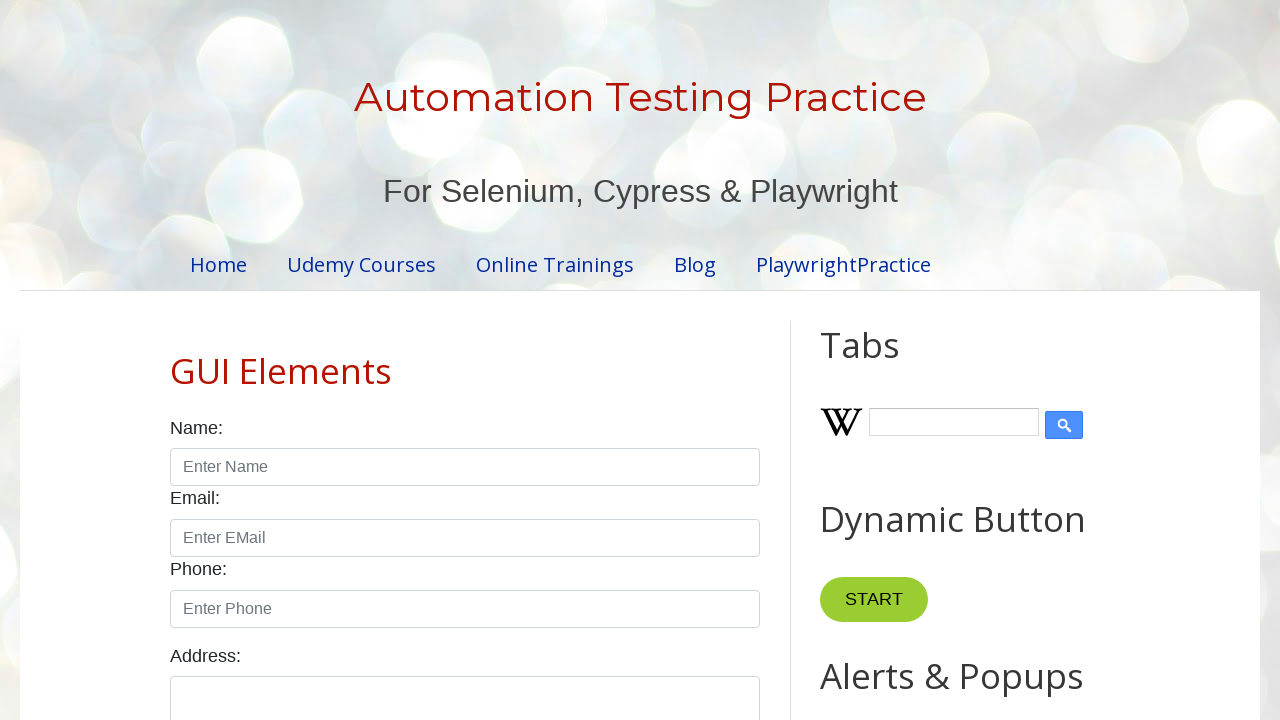

Clicked pagination link for page 2 at (456, 361) on .pagination li a >> nth=1
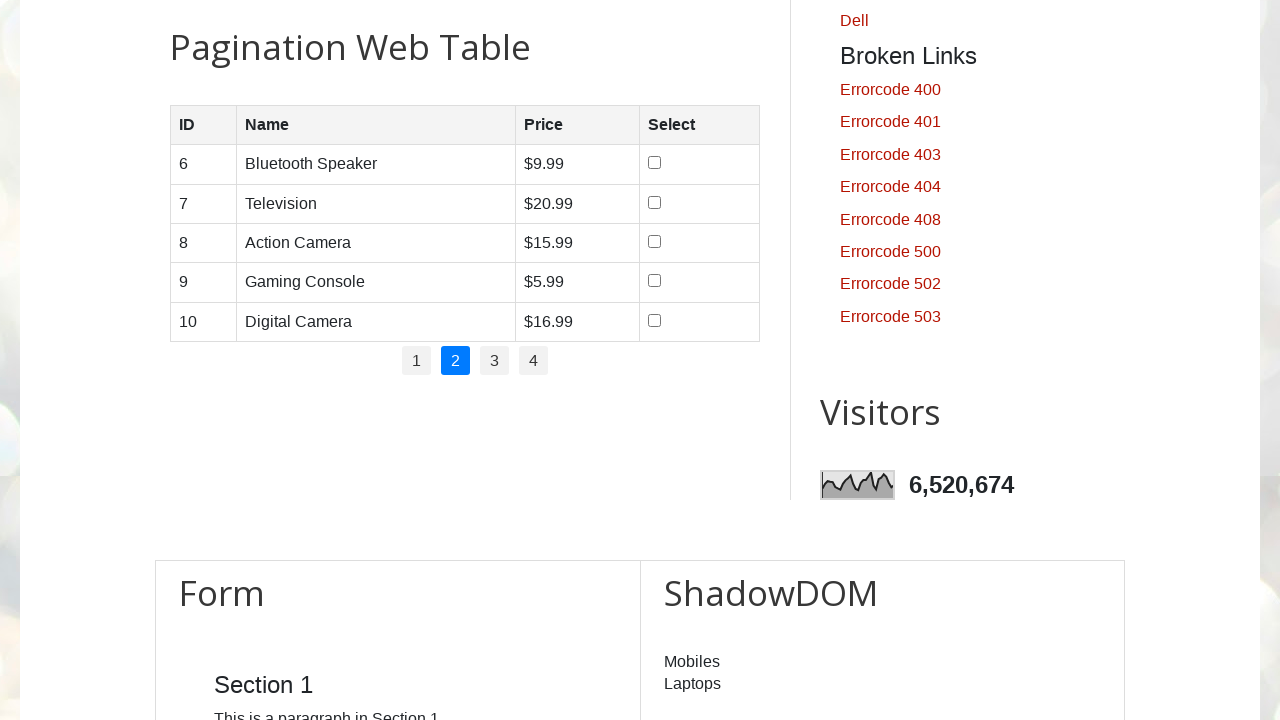

Waited 1000ms for page to load
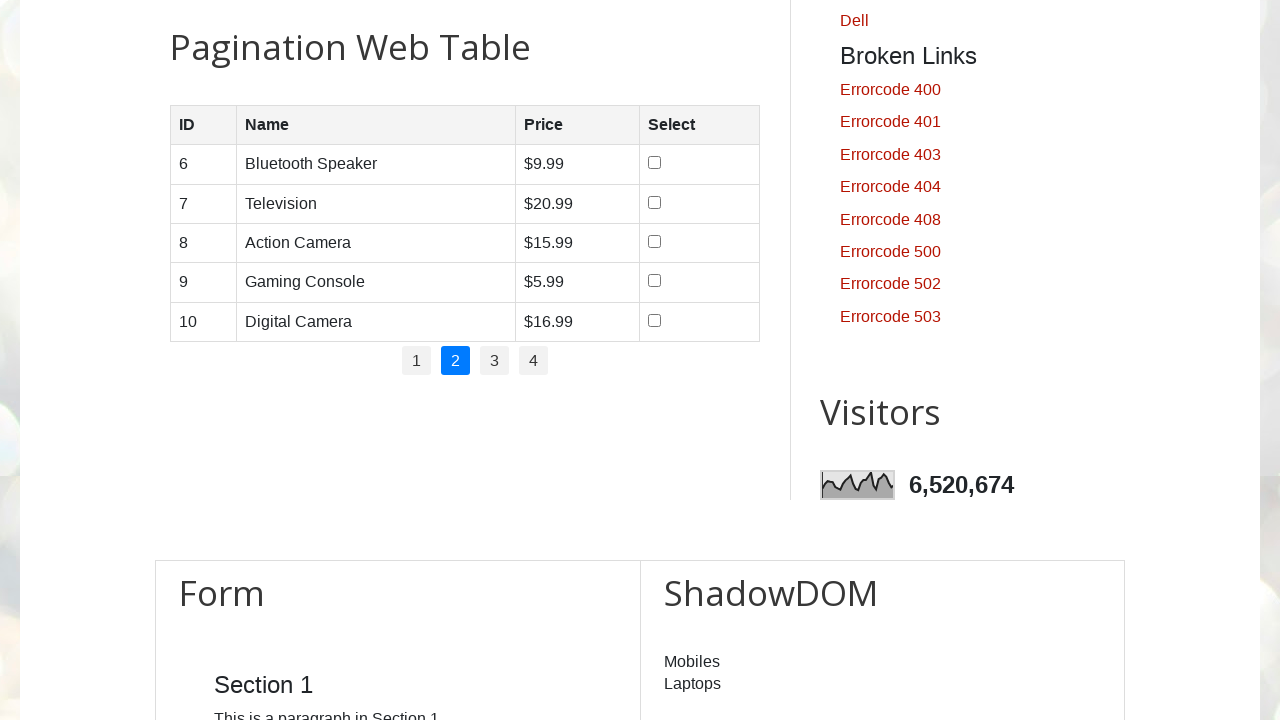

Re-located table rows for page 2
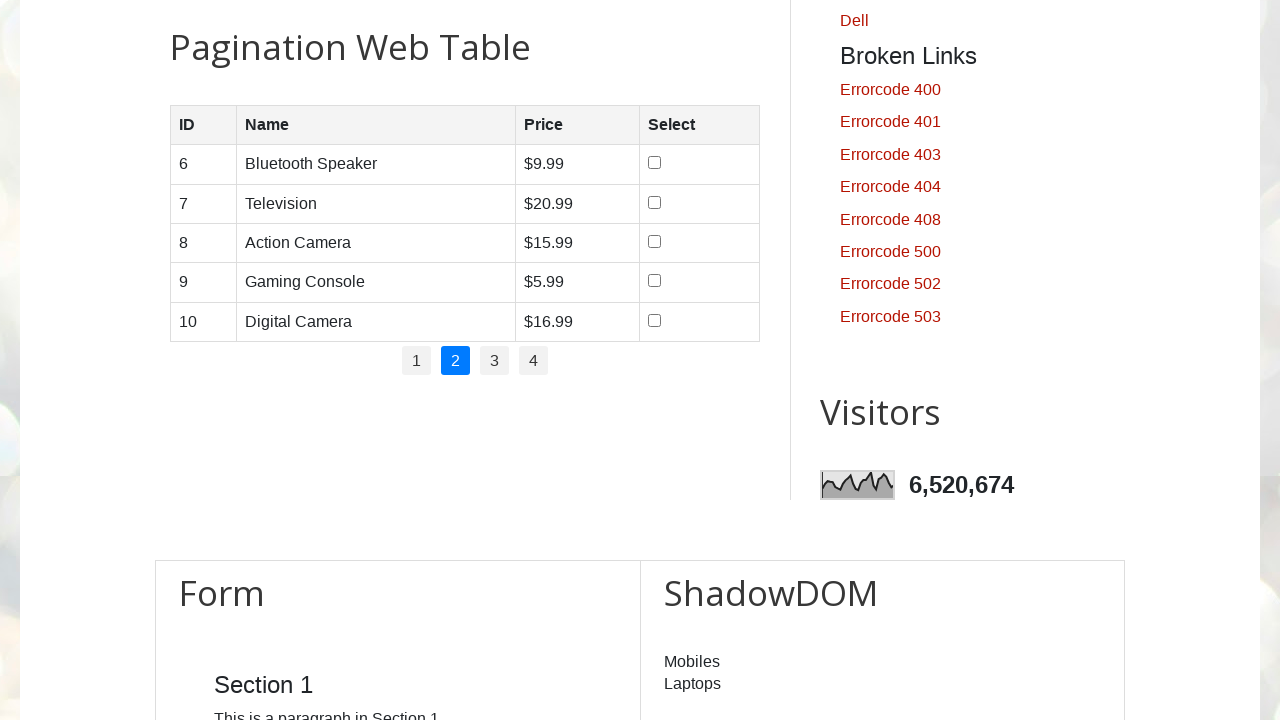

Read cell data from page 2, row 1, column 1: 6
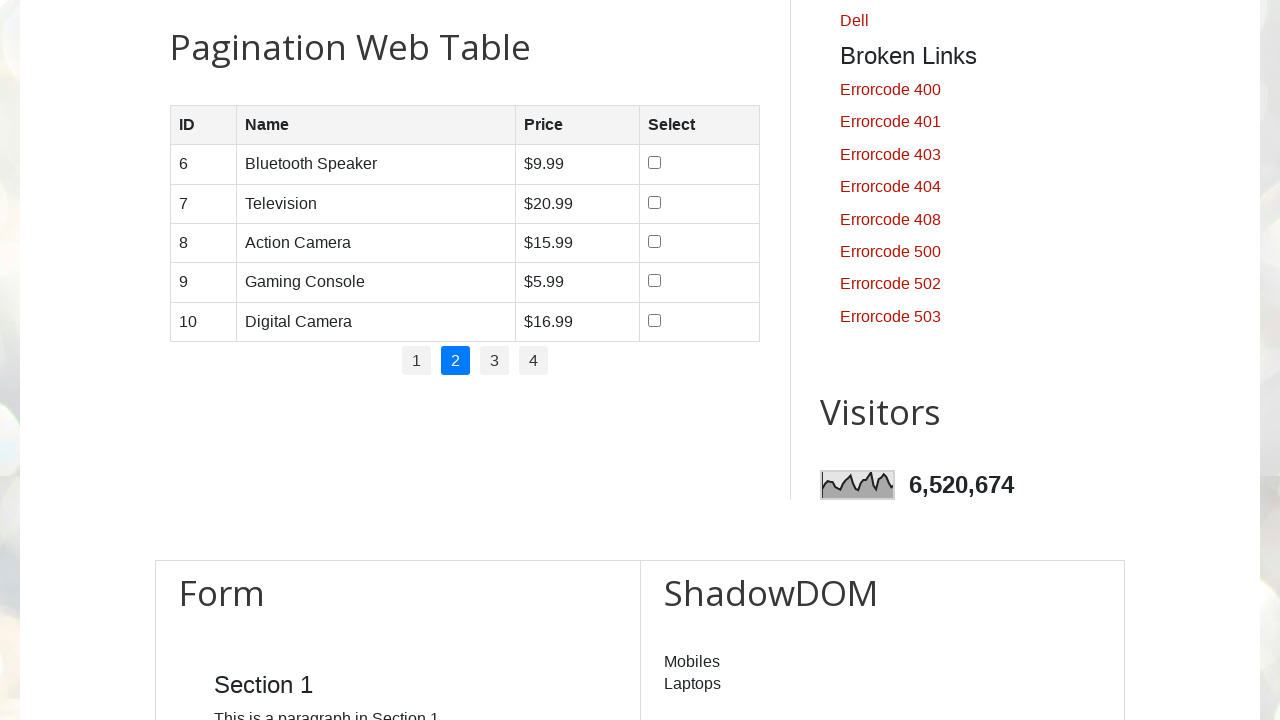

Read cell data from page 2, row 1, column 2: Bluetooth Speaker
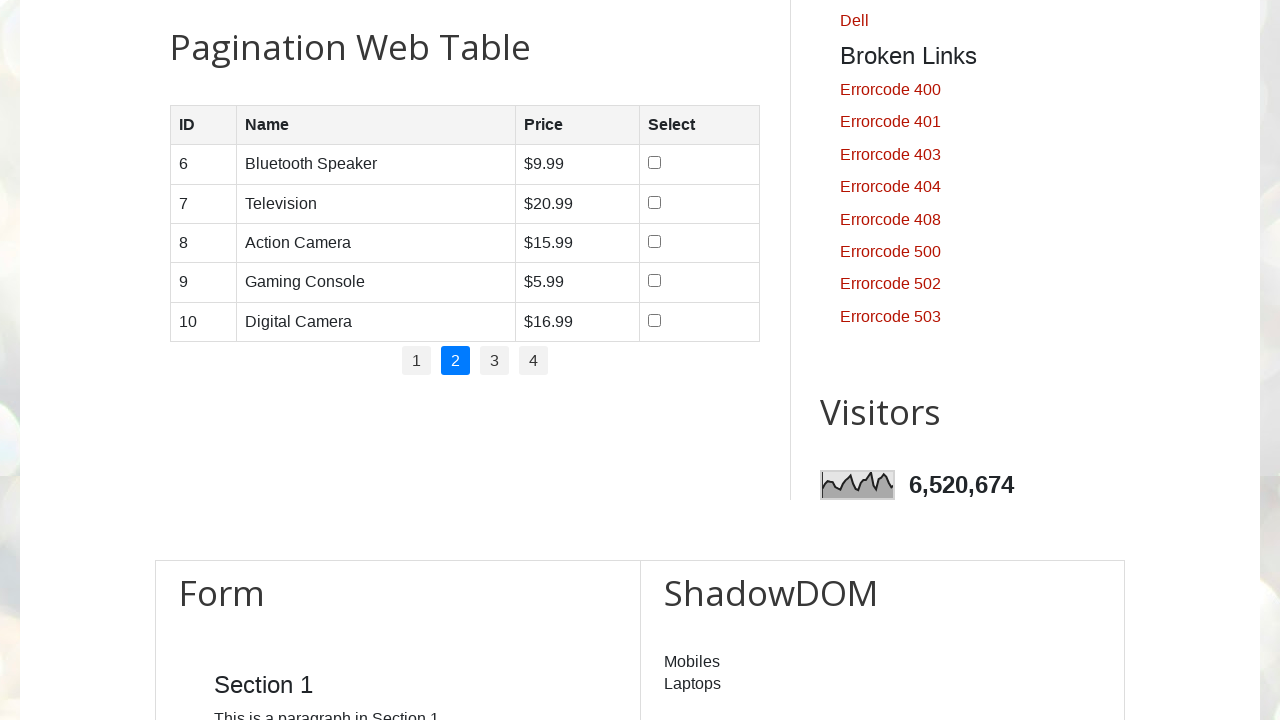

Read cell data from page 2, row 1, column 3: $9.99
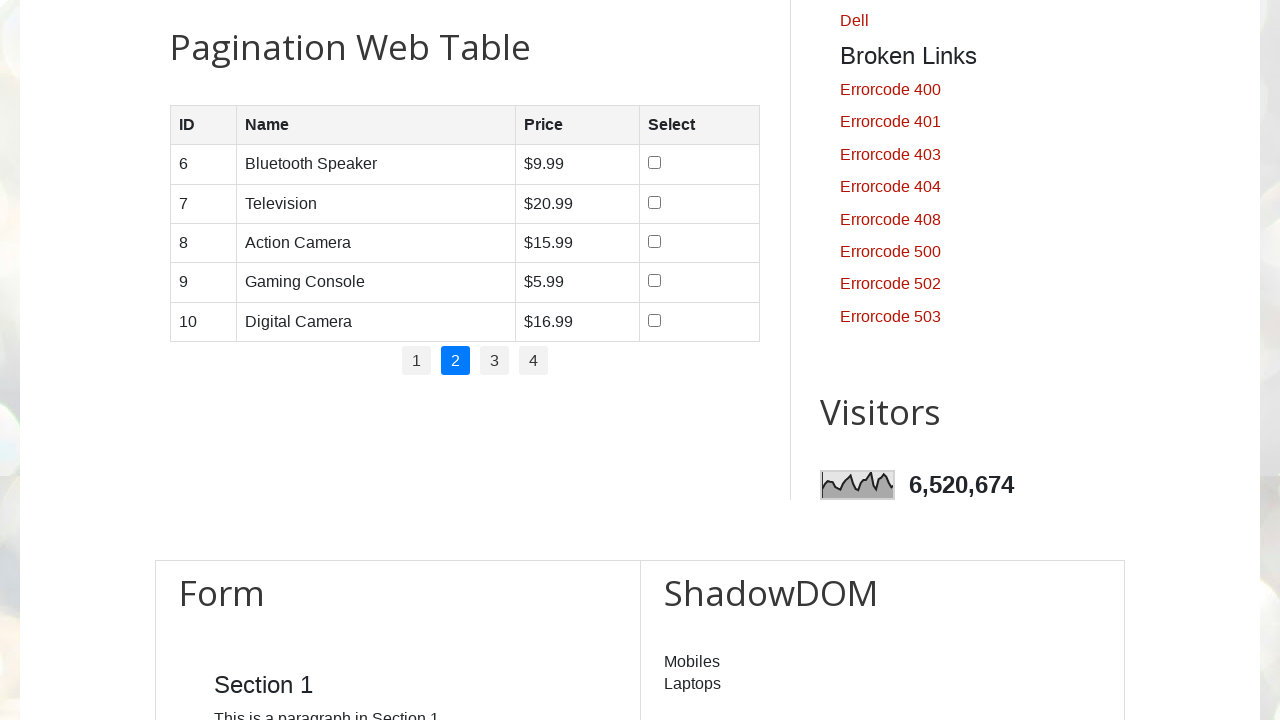

Read cell data from page 2, row 1, column 4: 
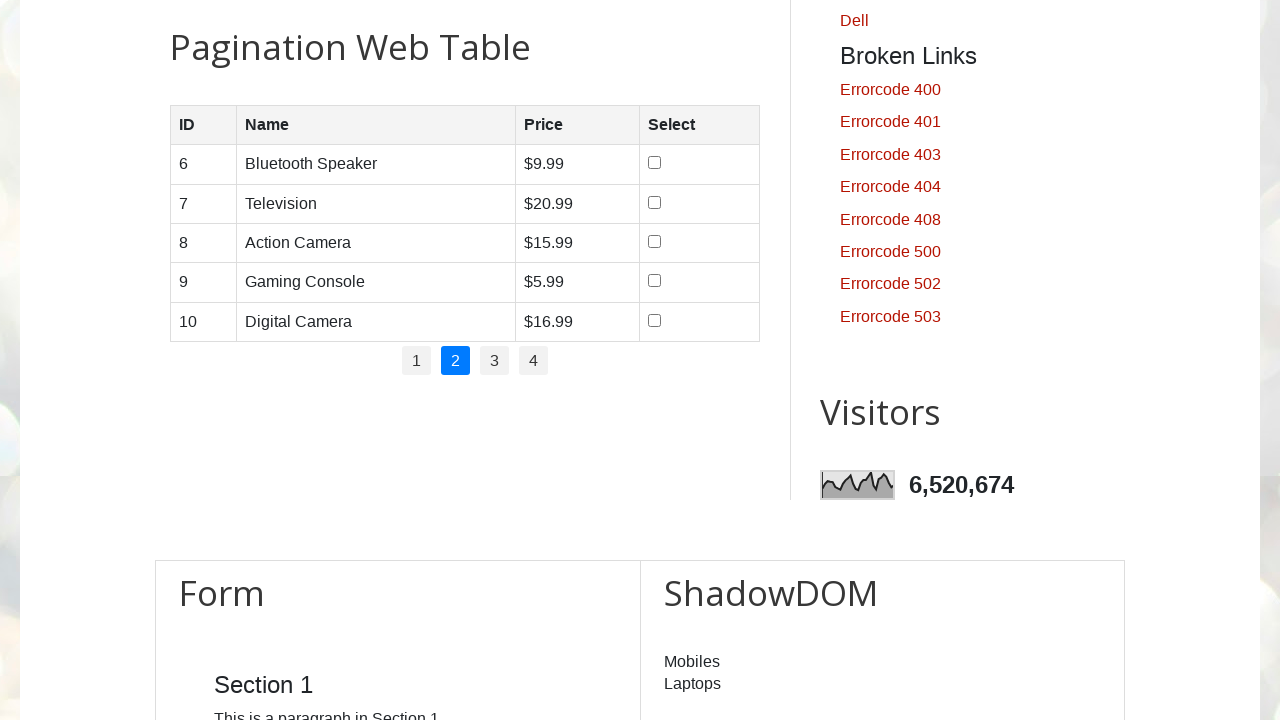

Read cell data from page 2, row 2, column 1: 7
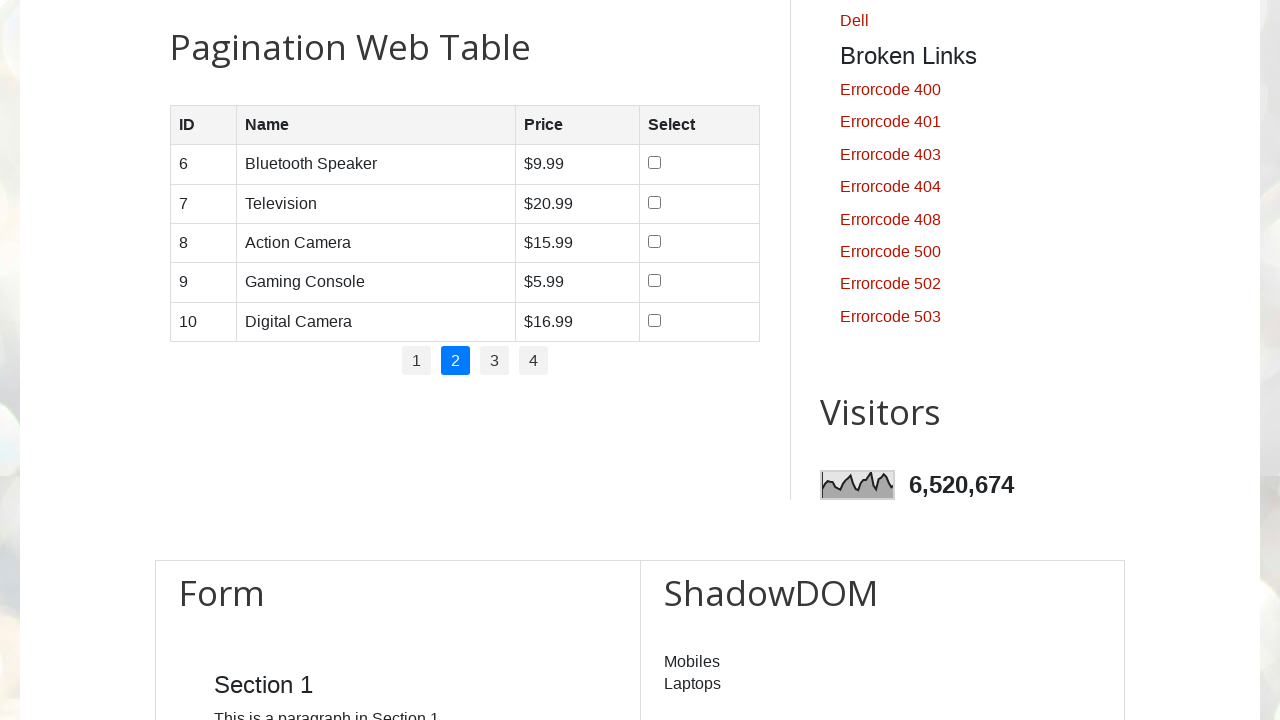

Read cell data from page 2, row 2, column 2: Television
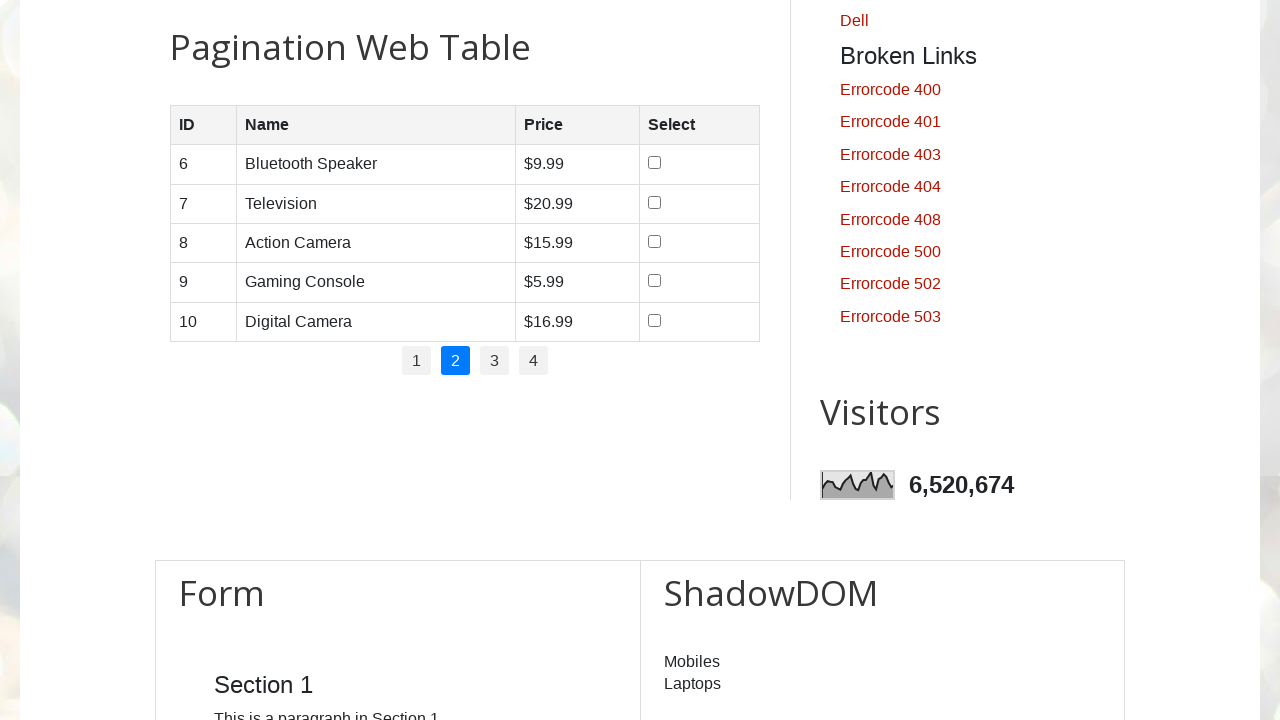

Read cell data from page 2, row 2, column 3: $20.99
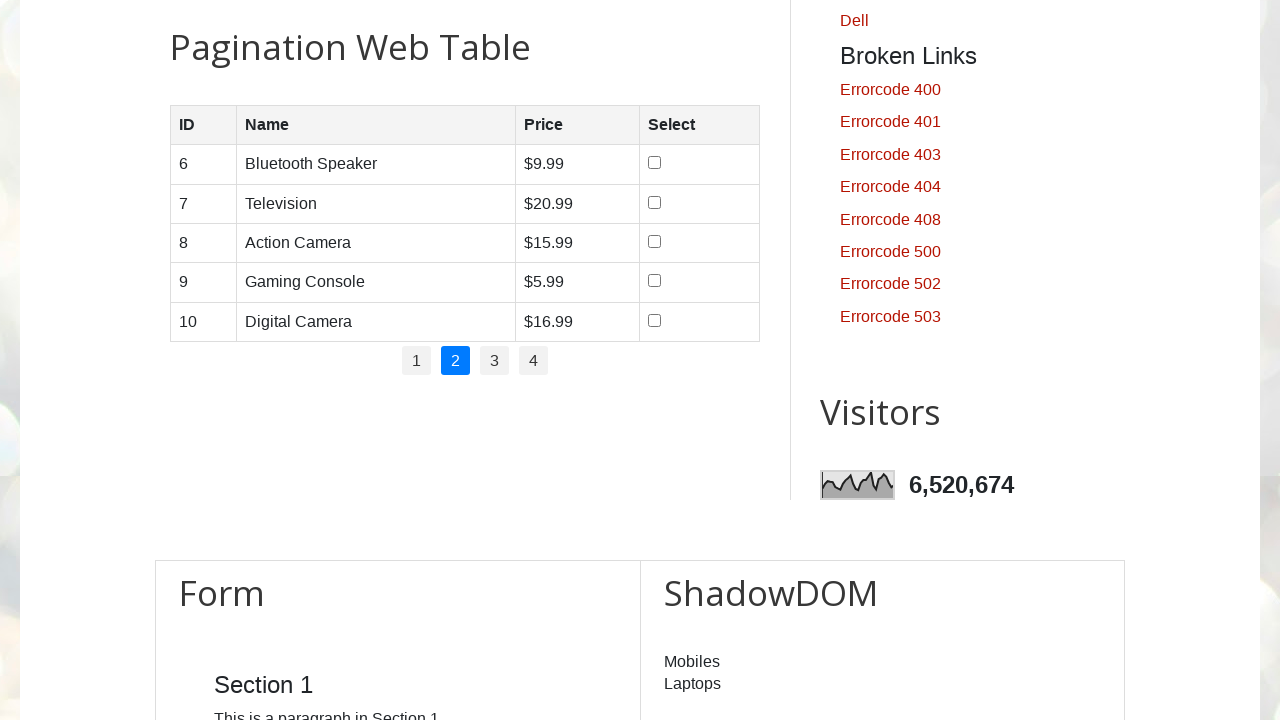

Read cell data from page 2, row 2, column 4: 
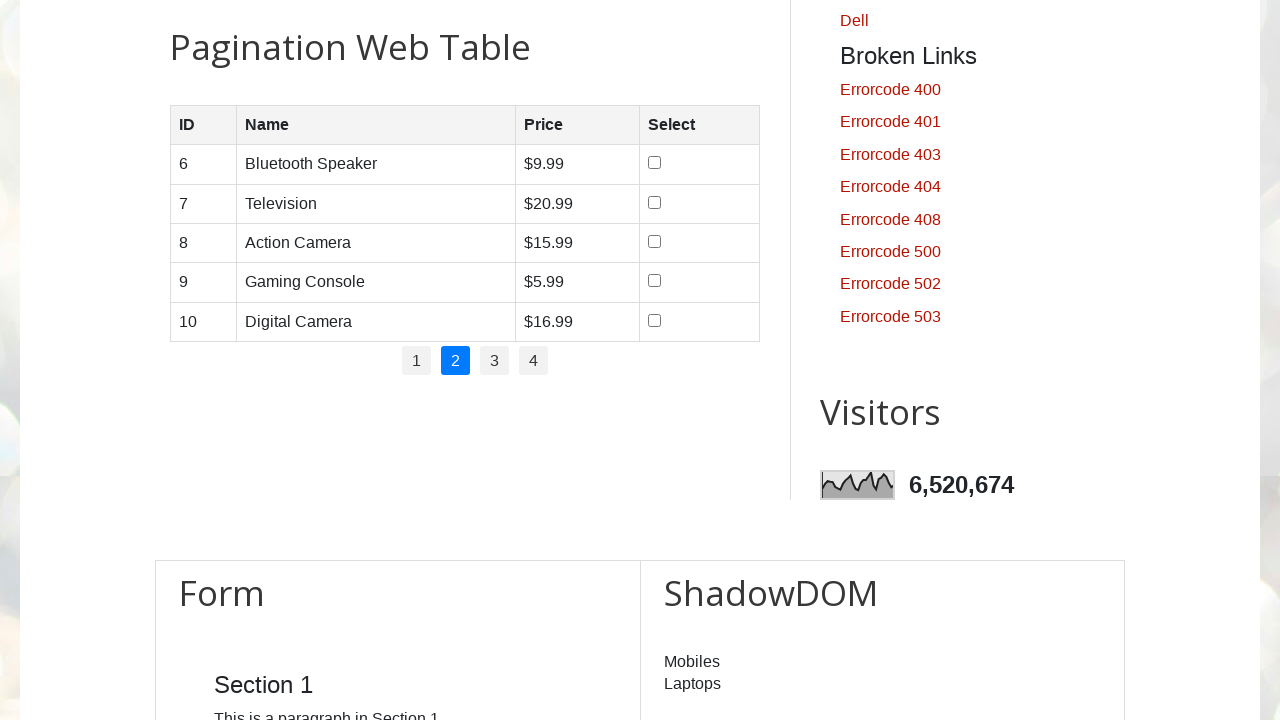

Read cell data from page 2, row 3, column 1: 8
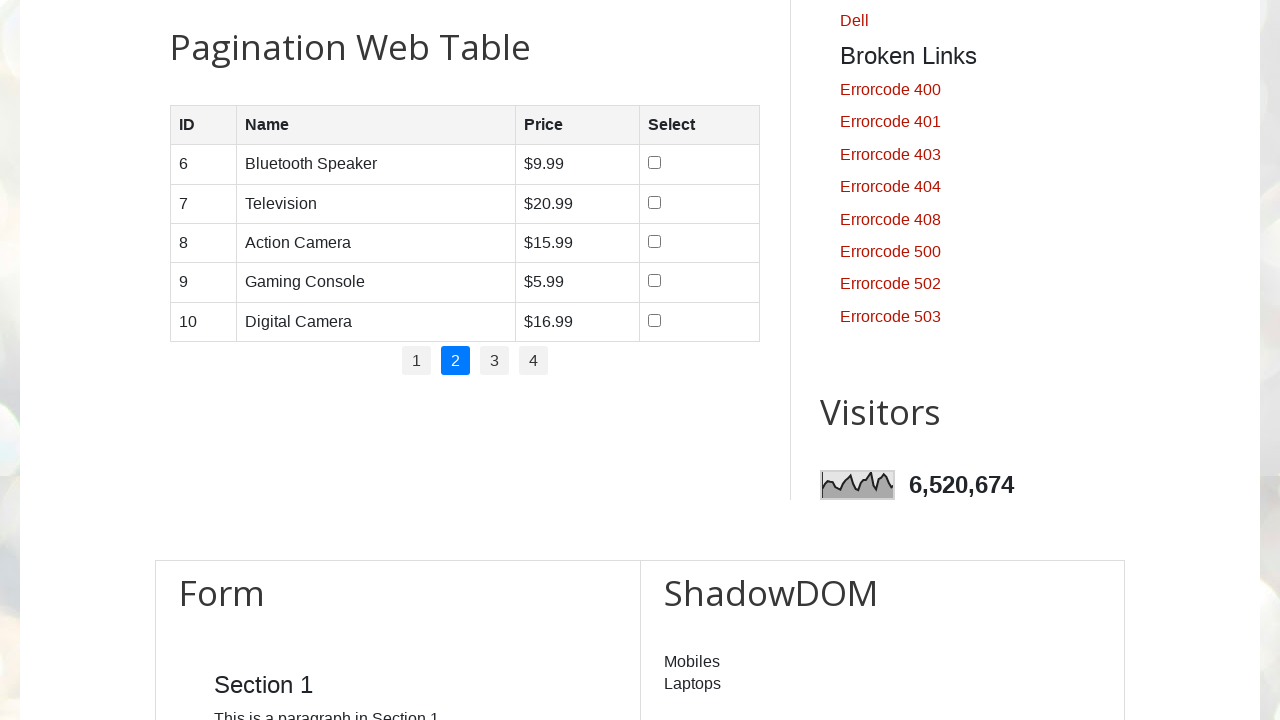

Read cell data from page 2, row 3, column 2: Action Camera
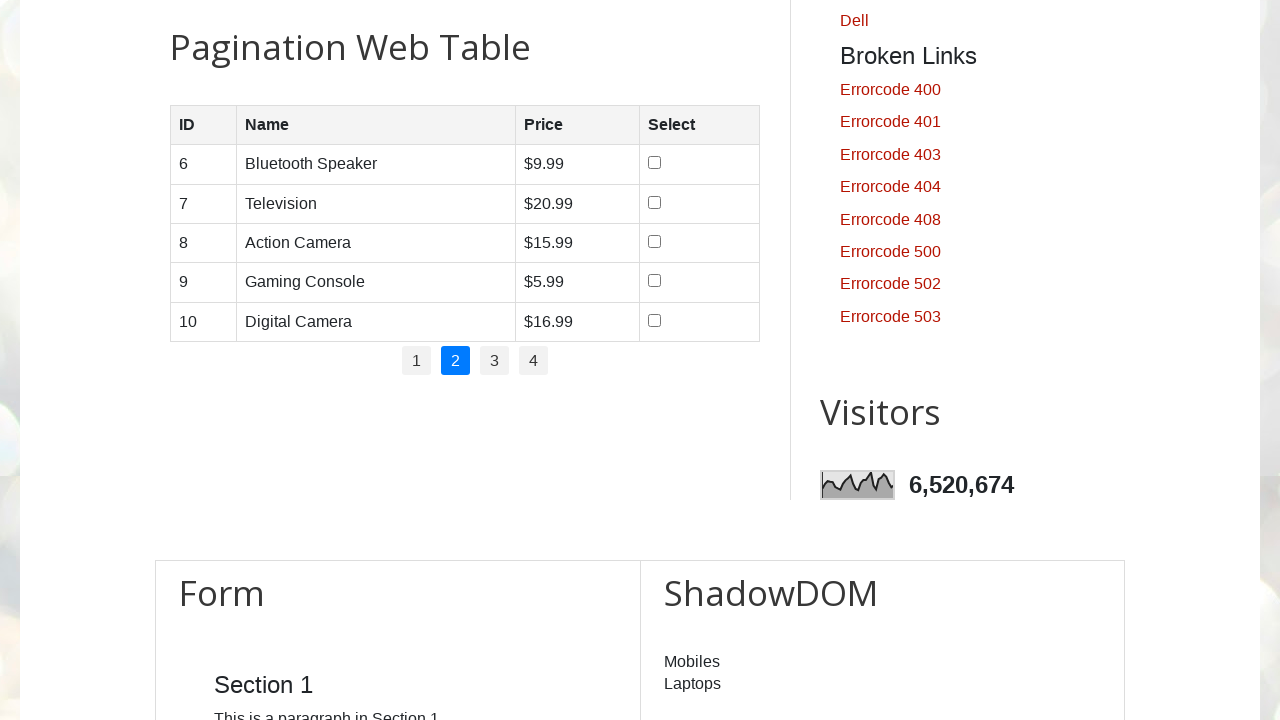

Read cell data from page 2, row 3, column 3: $15.99
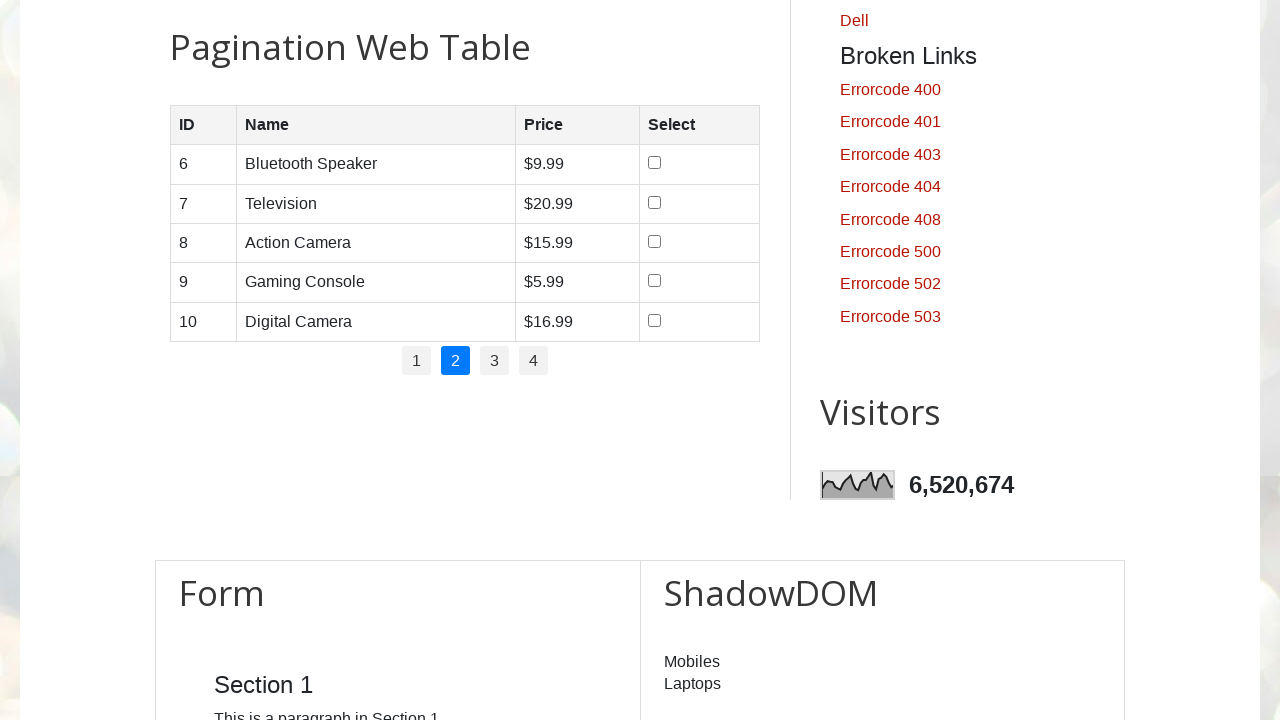

Read cell data from page 2, row 3, column 4: 
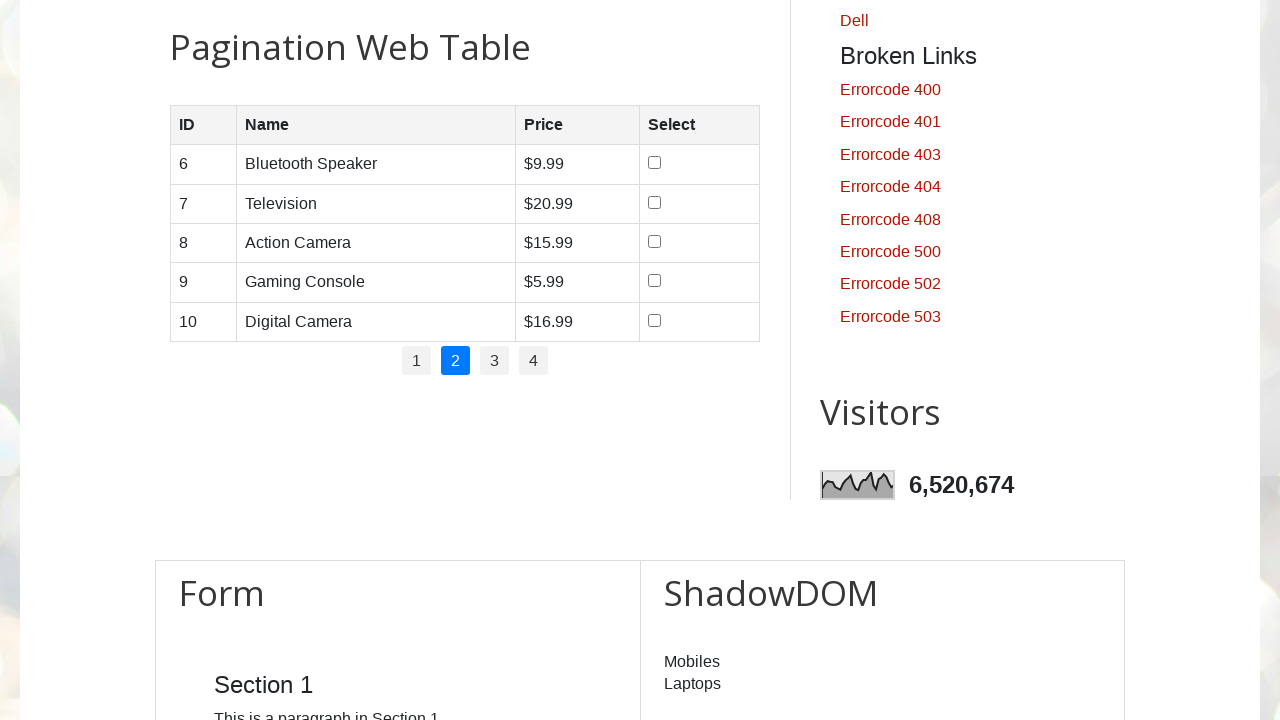

Read cell data from page 2, row 4, column 1: 9
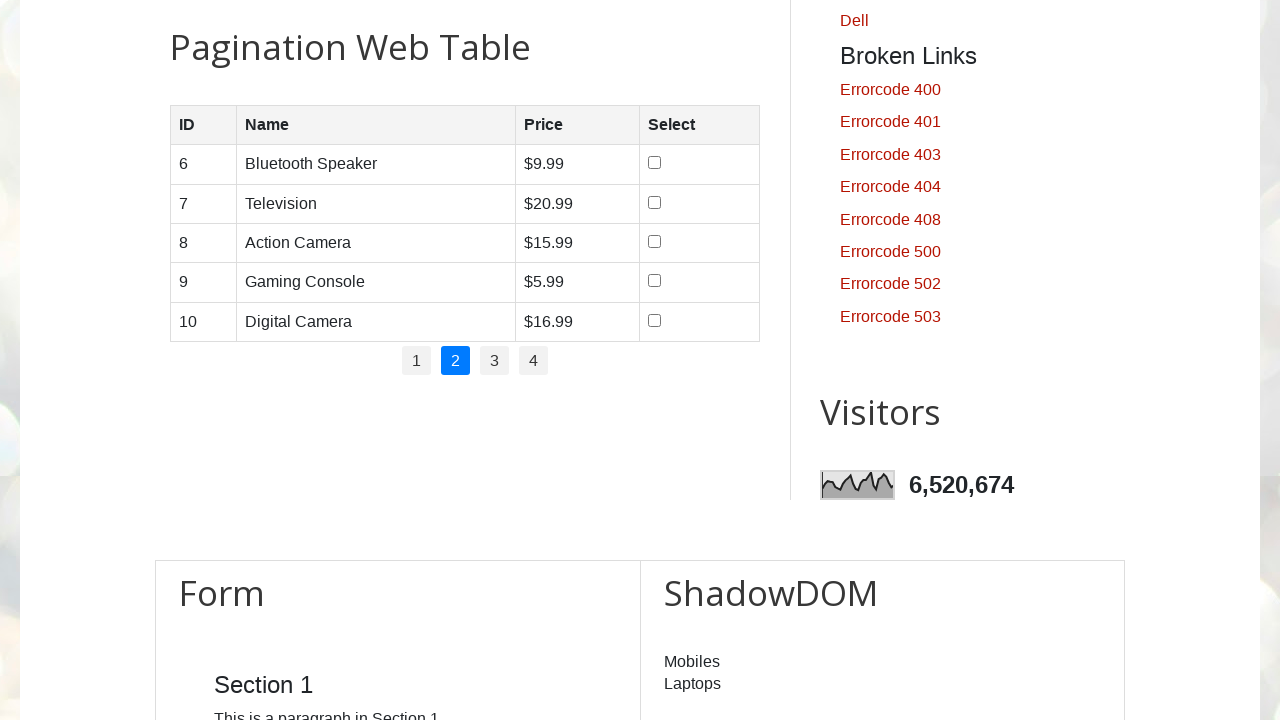

Read cell data from page 2, row 4, column 2: Gaming Console
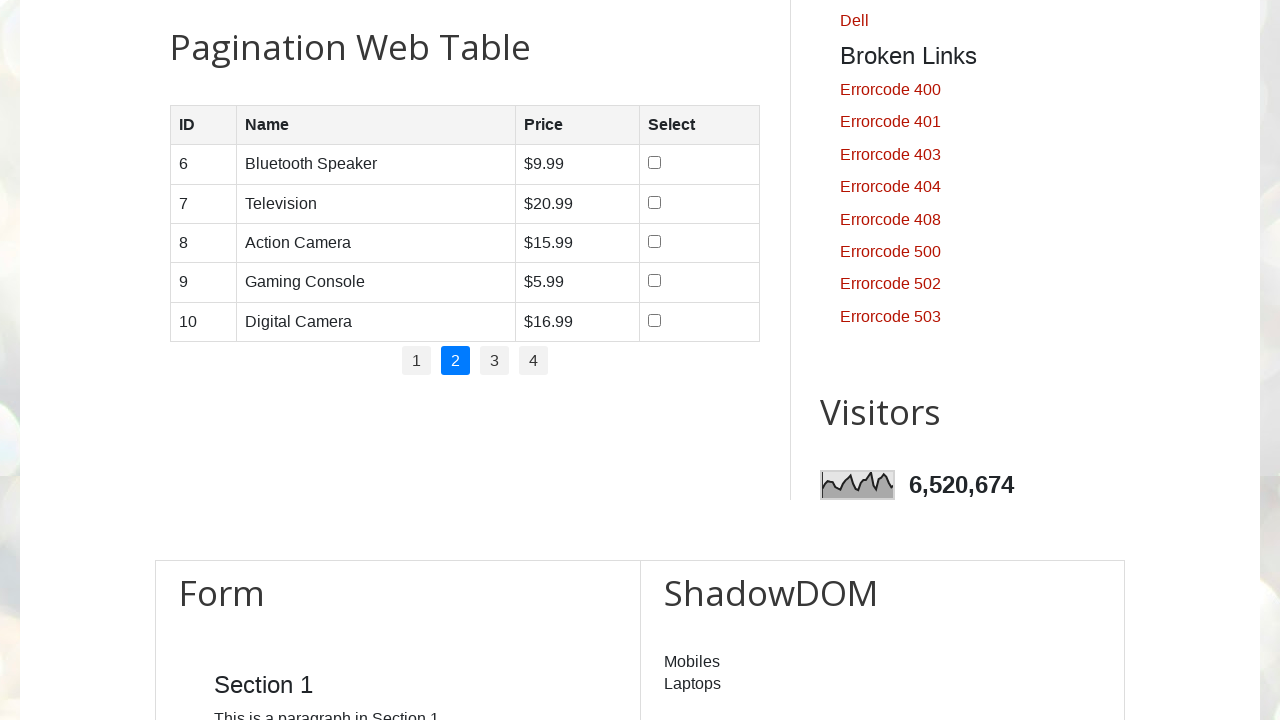

Read cell data from page 2, row 4, column 3: $5.99
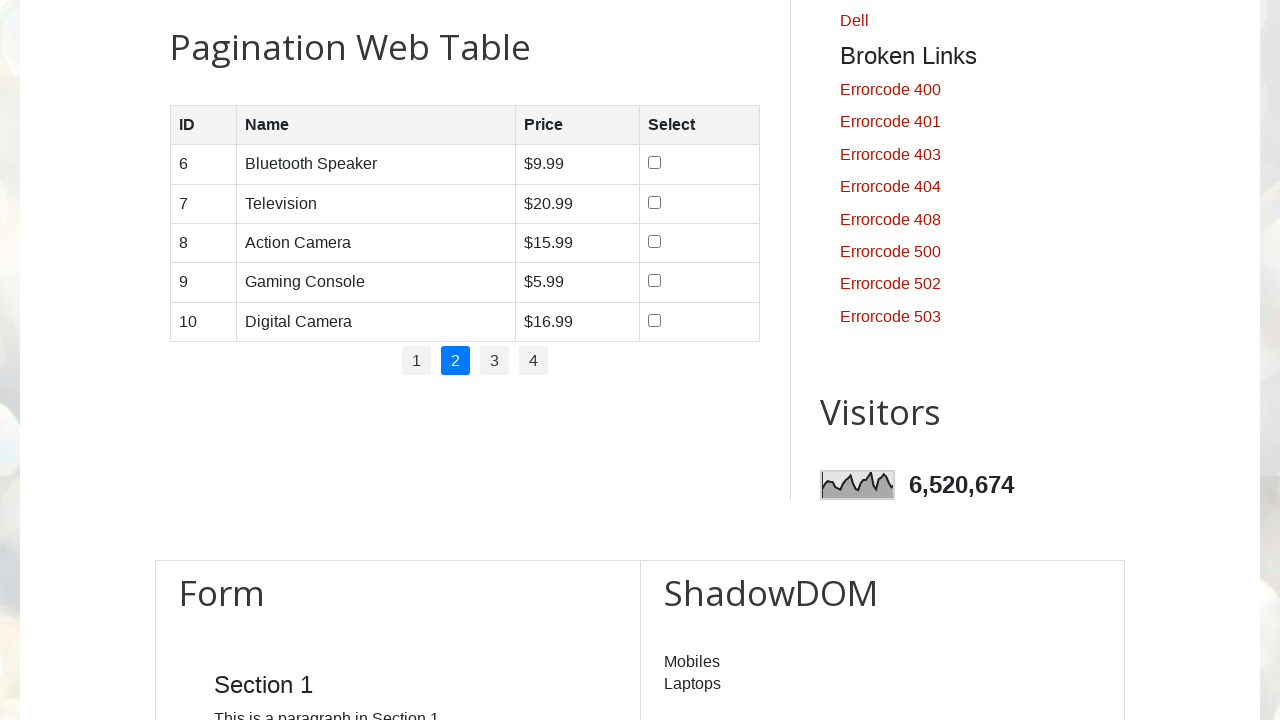

Read cell data from page 2, row 4, column 4: 
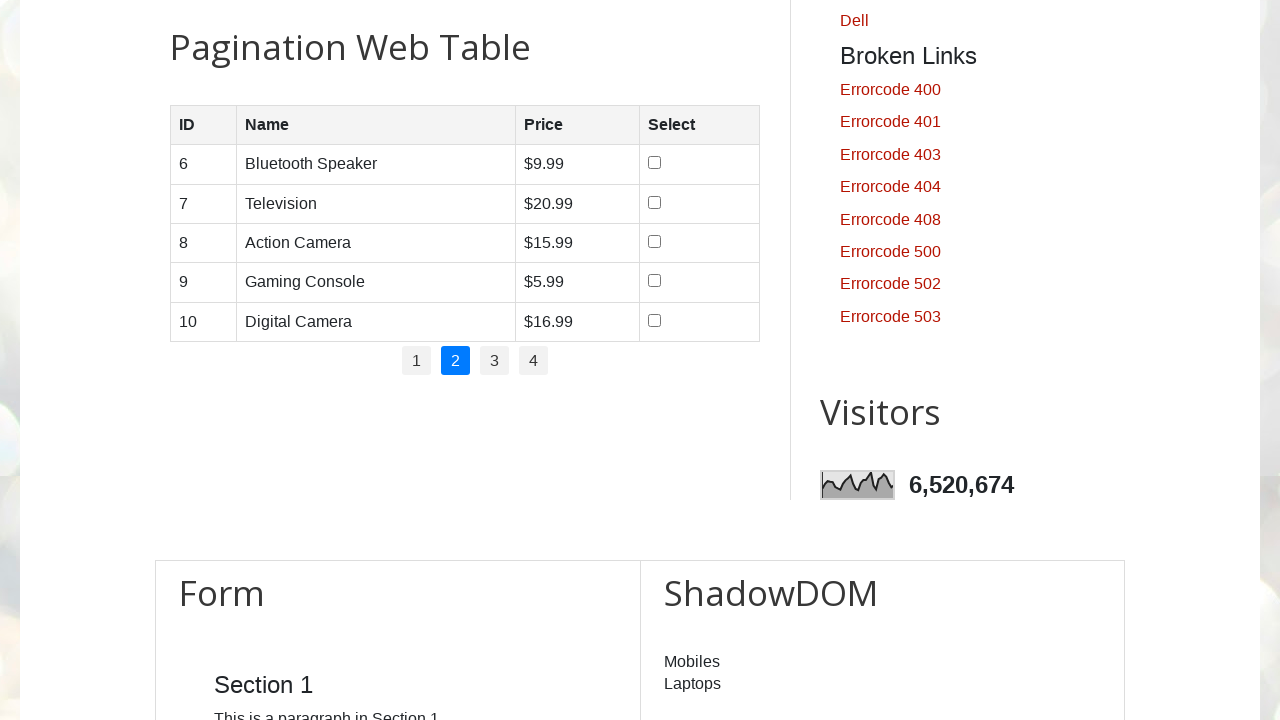

Read cell data from page 2, row 5, column 1: 10
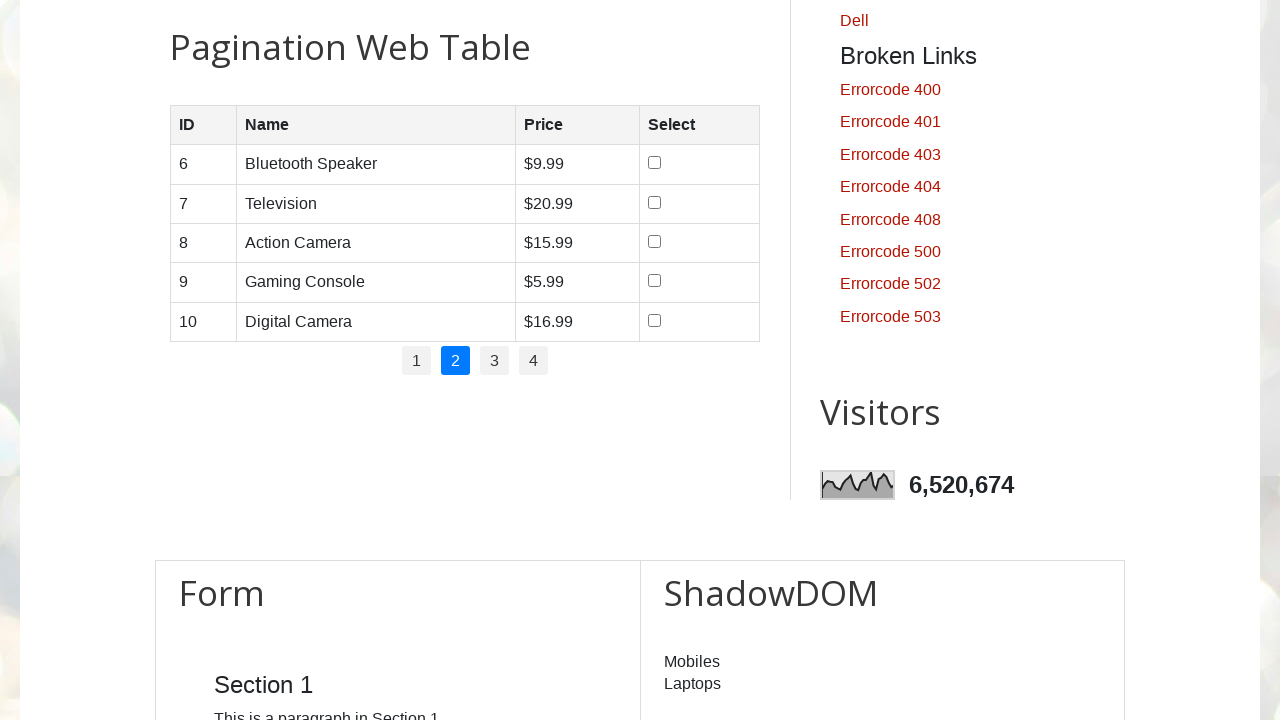

Read cell data from page 2, row 5, column 2: Digital Camera
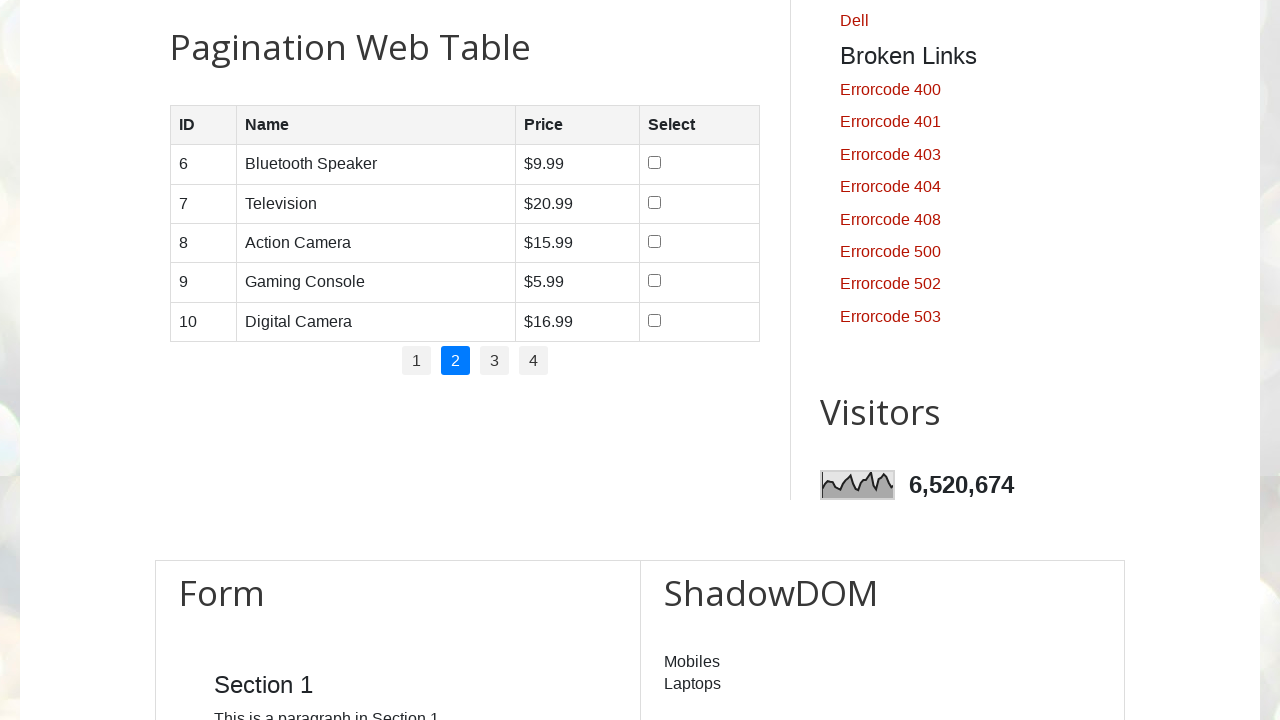

Read cell data from page 2, row 5, column 3: $16.99
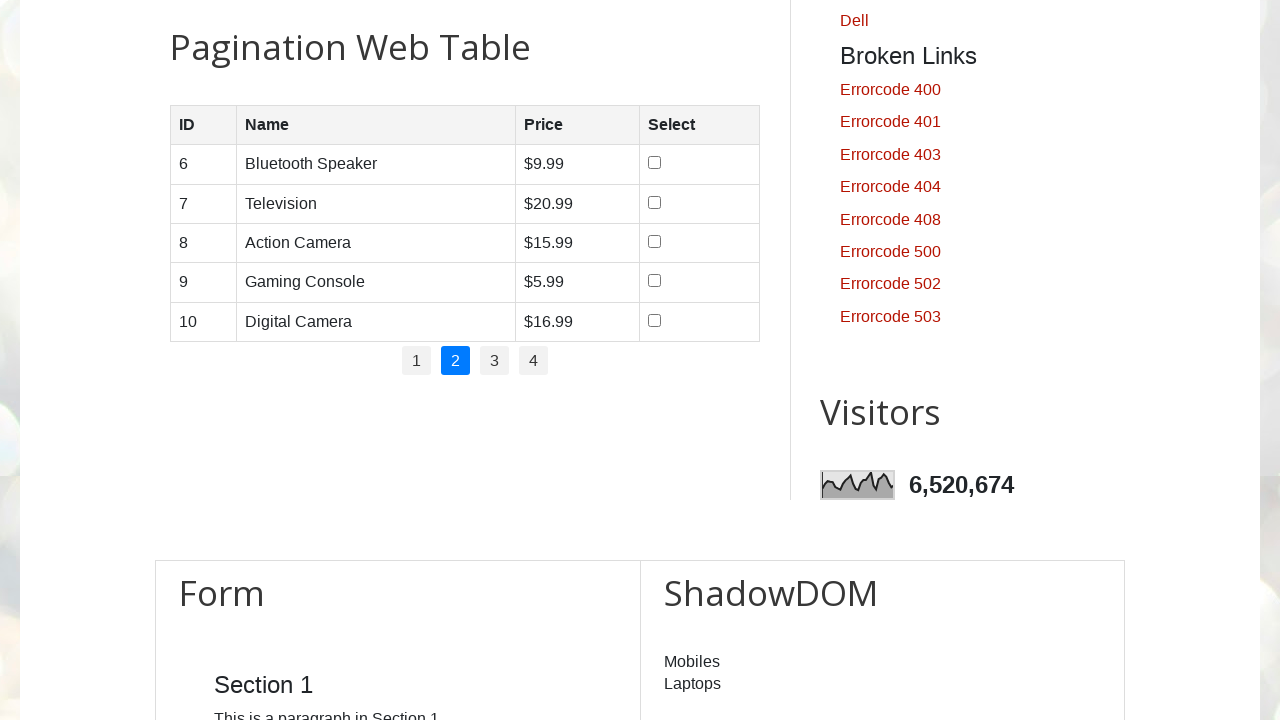

Read cell data from page 2, row 5, column 4: 
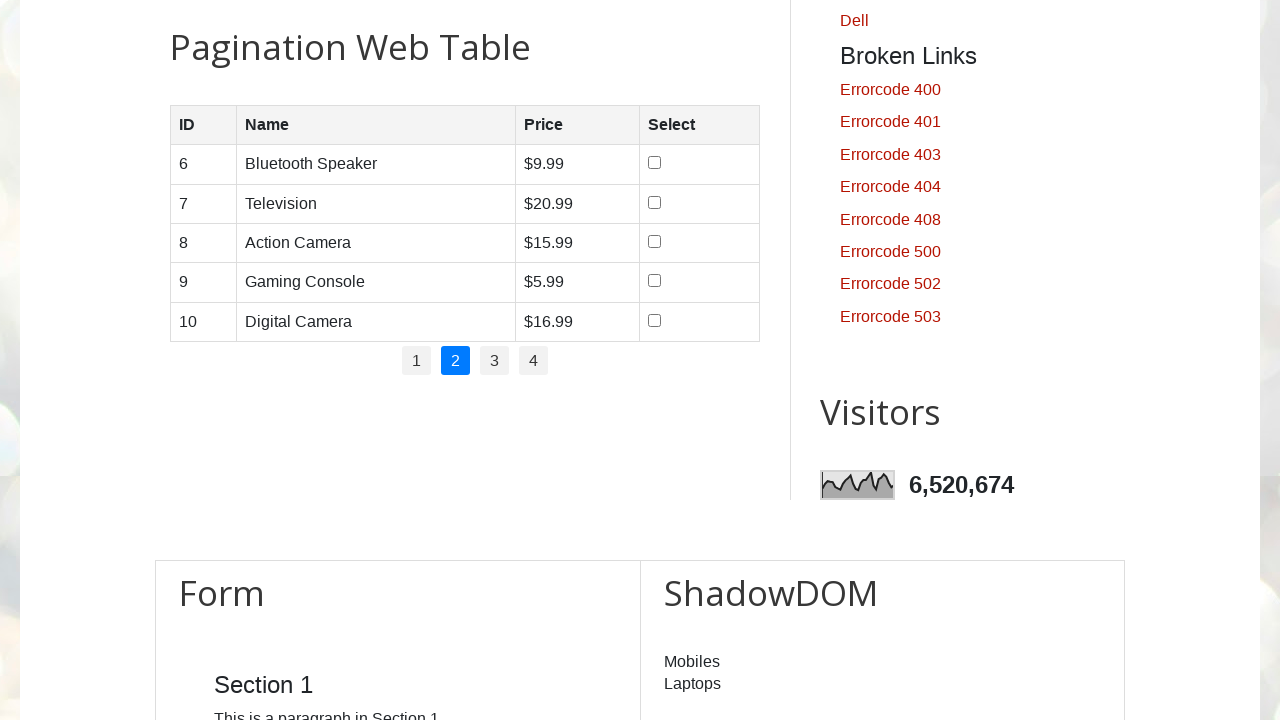

Clicked pagination link for page 3 at (494, 361) on .pagination li a >> nth=2
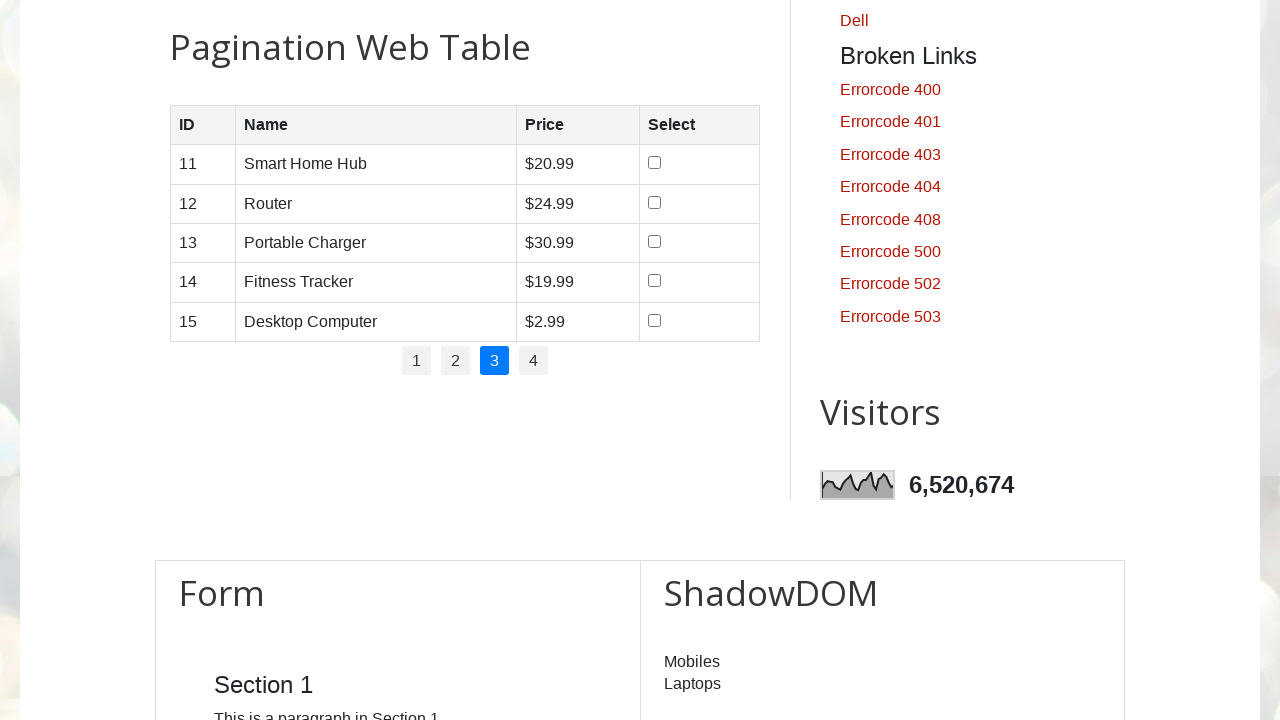

Waited 1000ms for page to load
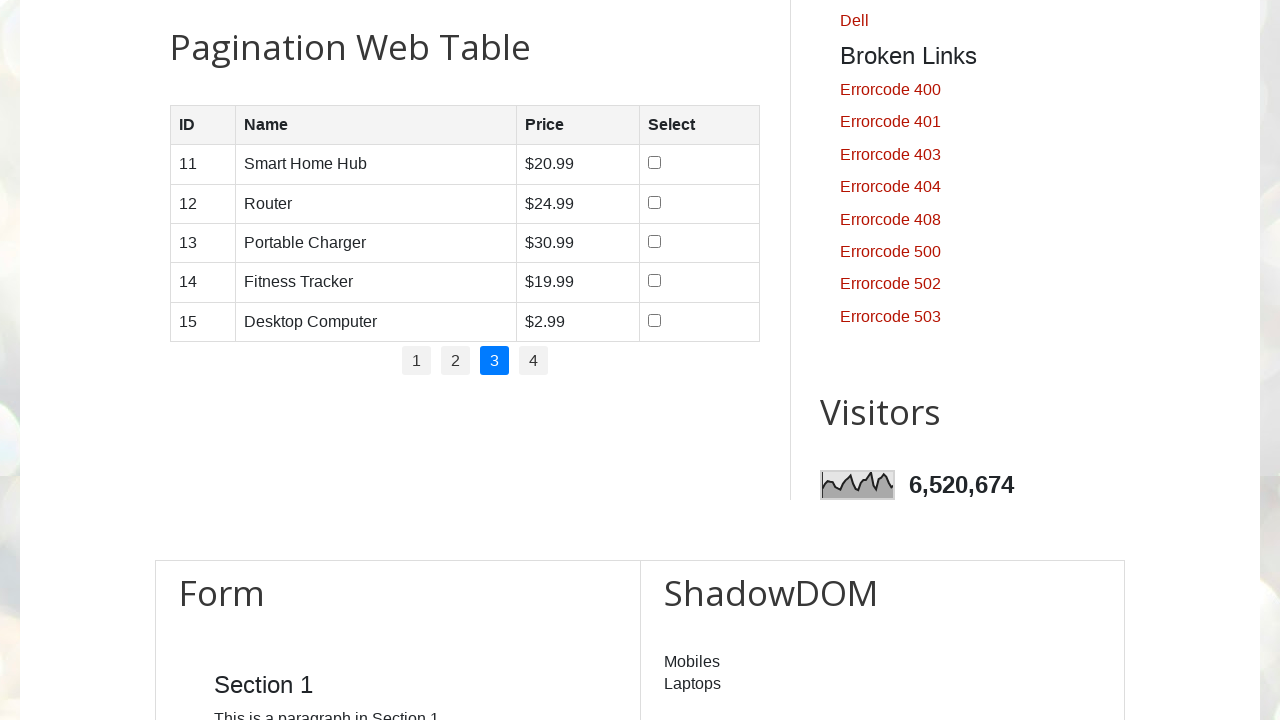

Re-located table rows for page 3
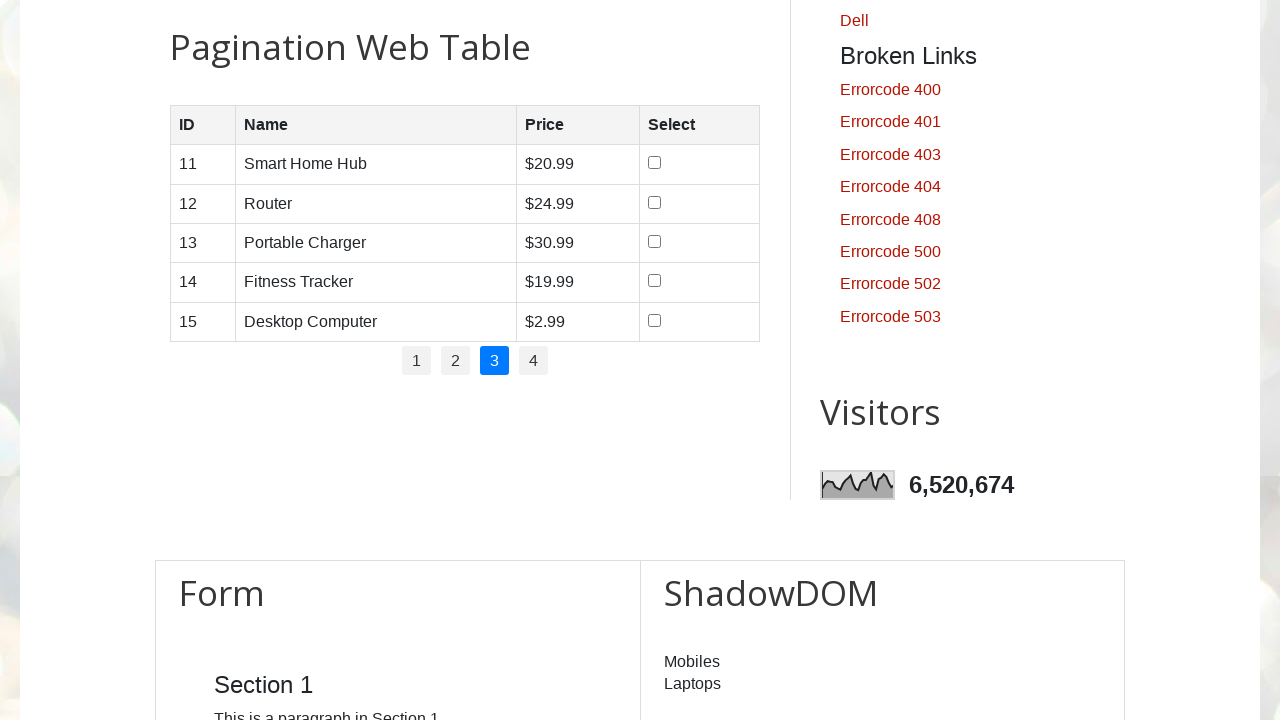

Read cell data from page 3, row 1, column 1: 11
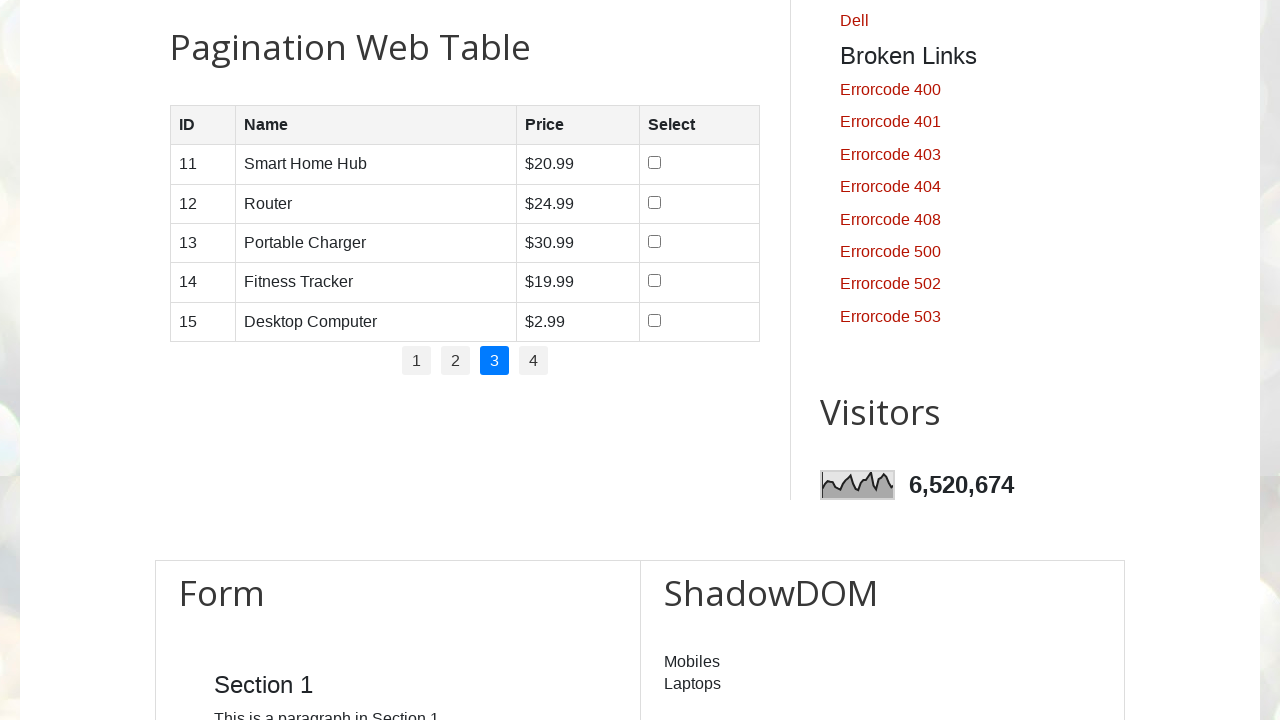

Read cell data from page 3, row 1, column 2: Smart Home Hub
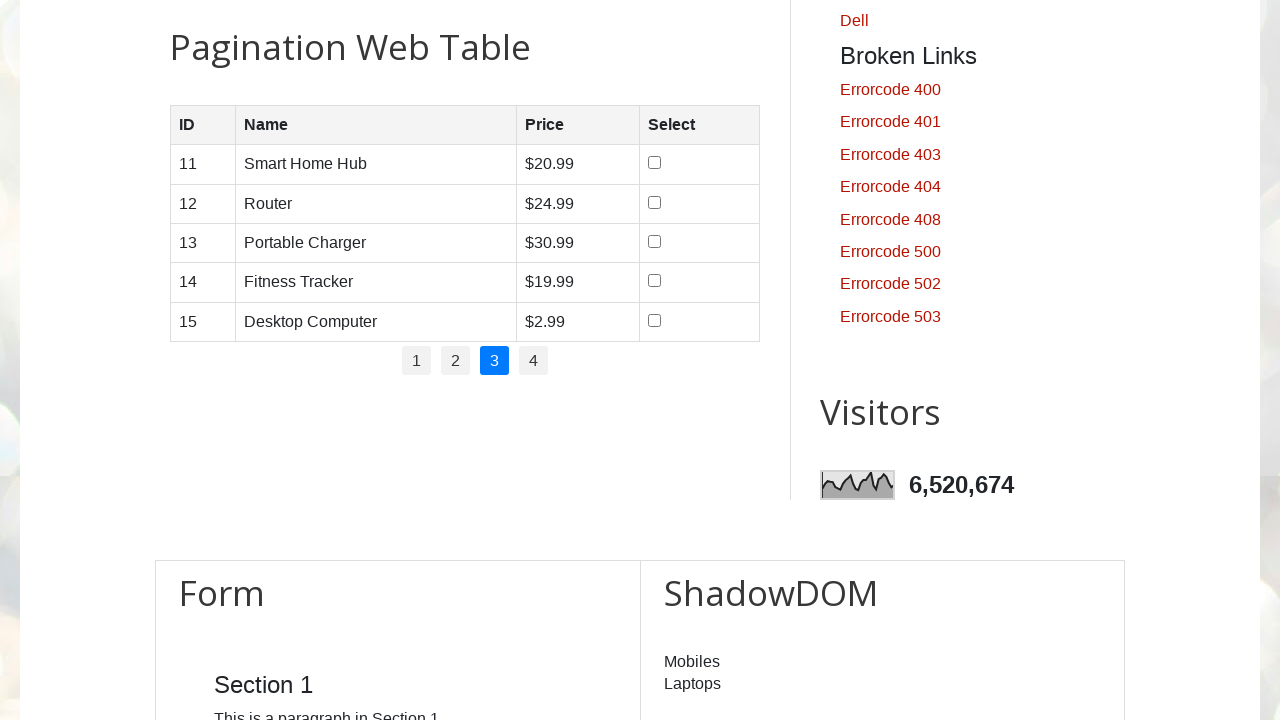

Read cell data from page 3, row 1, column 3: $20.99
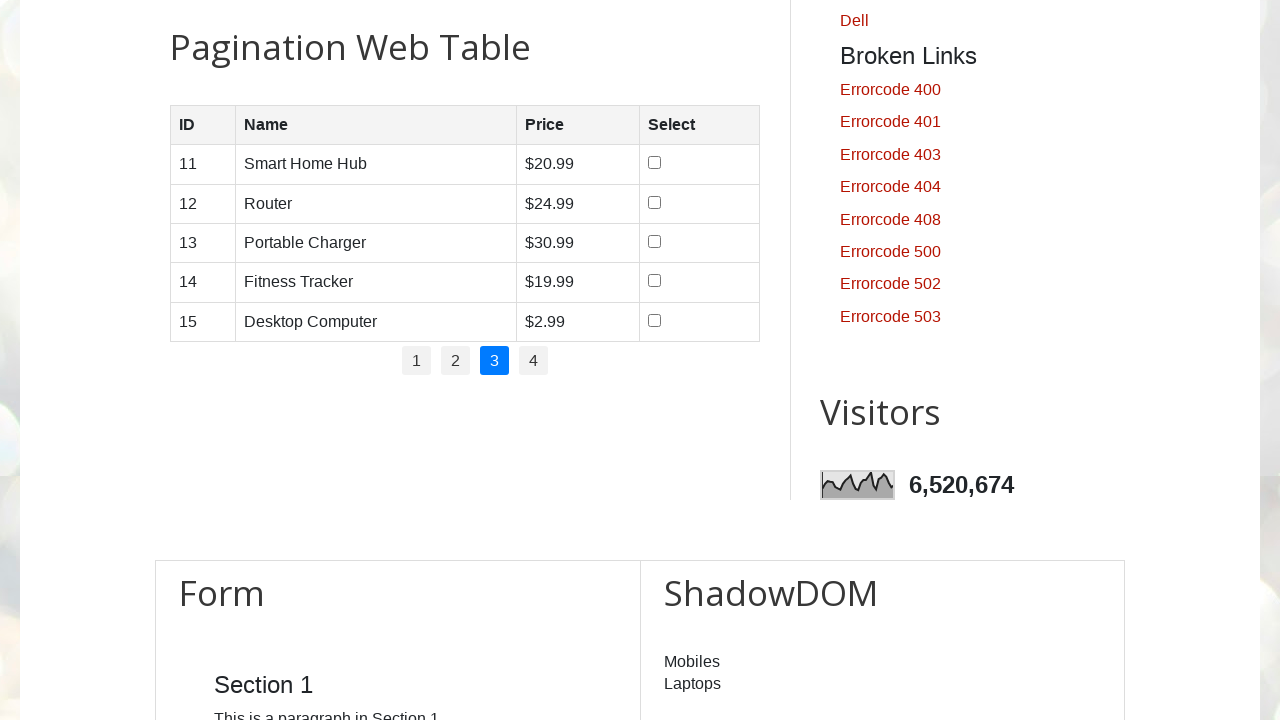

Read cell data from page 3, row 1, column 4: 
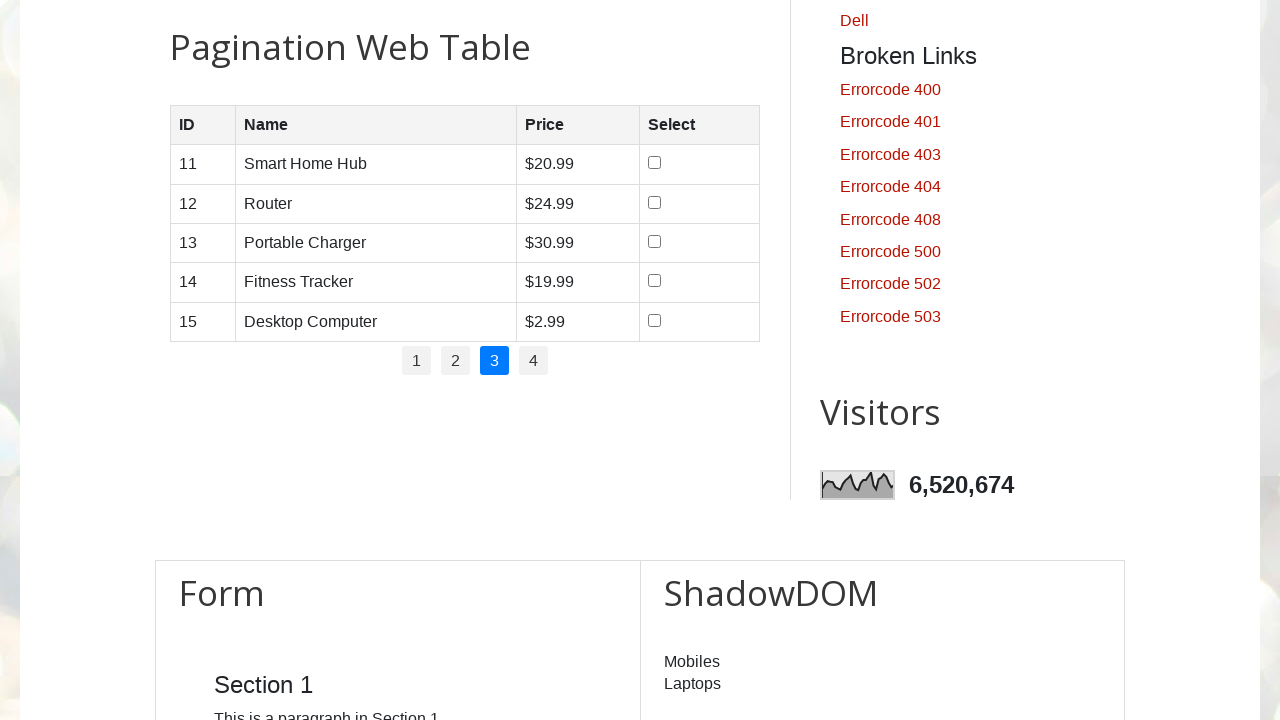

Read cell data from page 3, row 2, column 1: 12
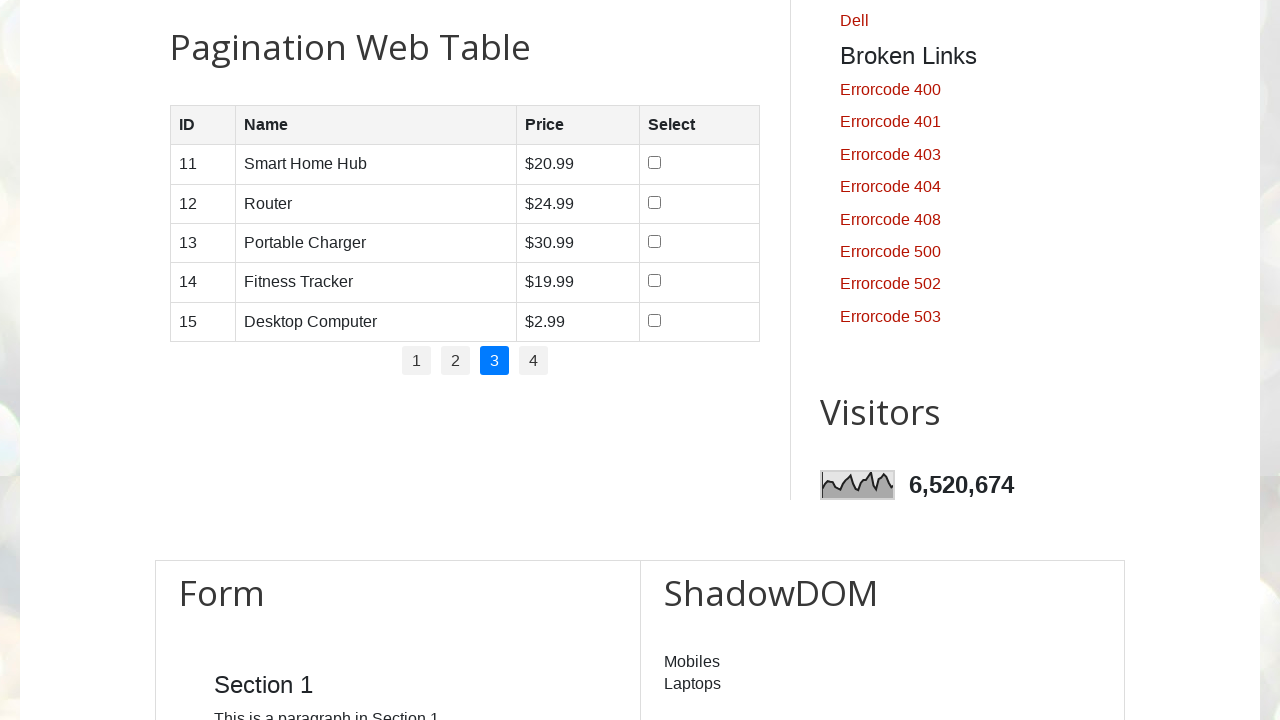

Read cell data from page 3, row 2, column 2: Router
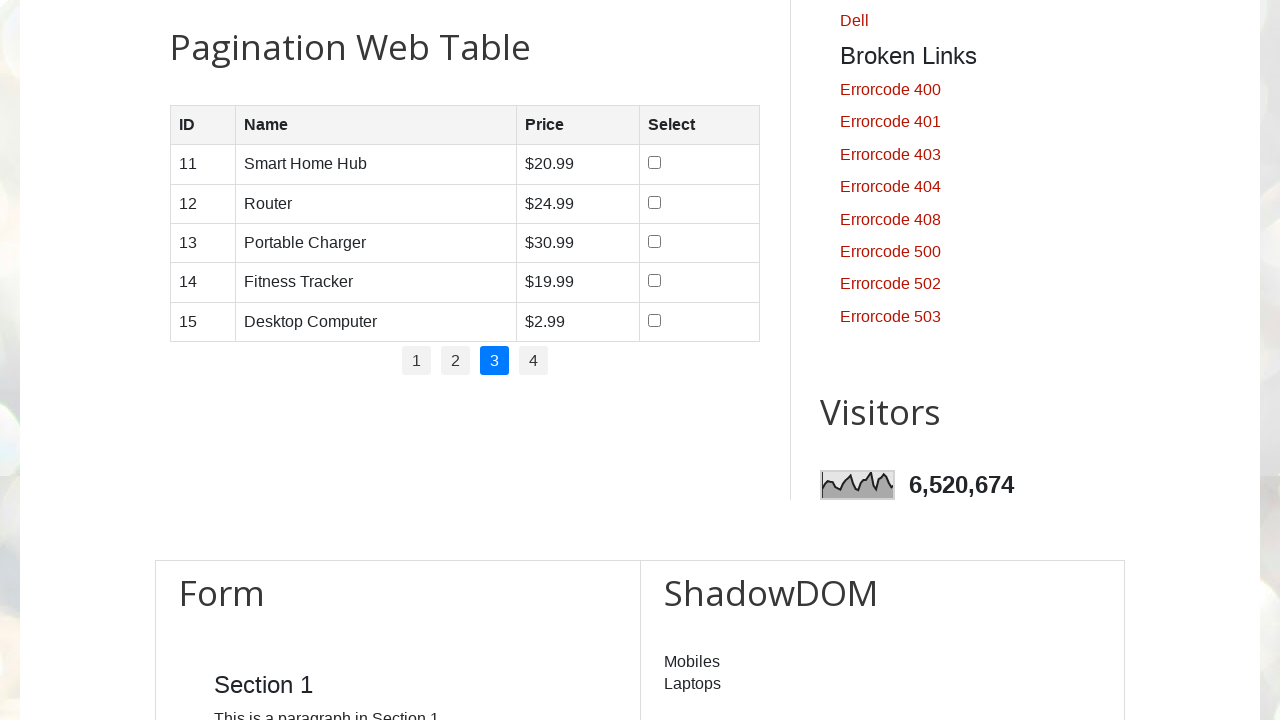

Read cell data from page 3, row 2, column 3: $24.99
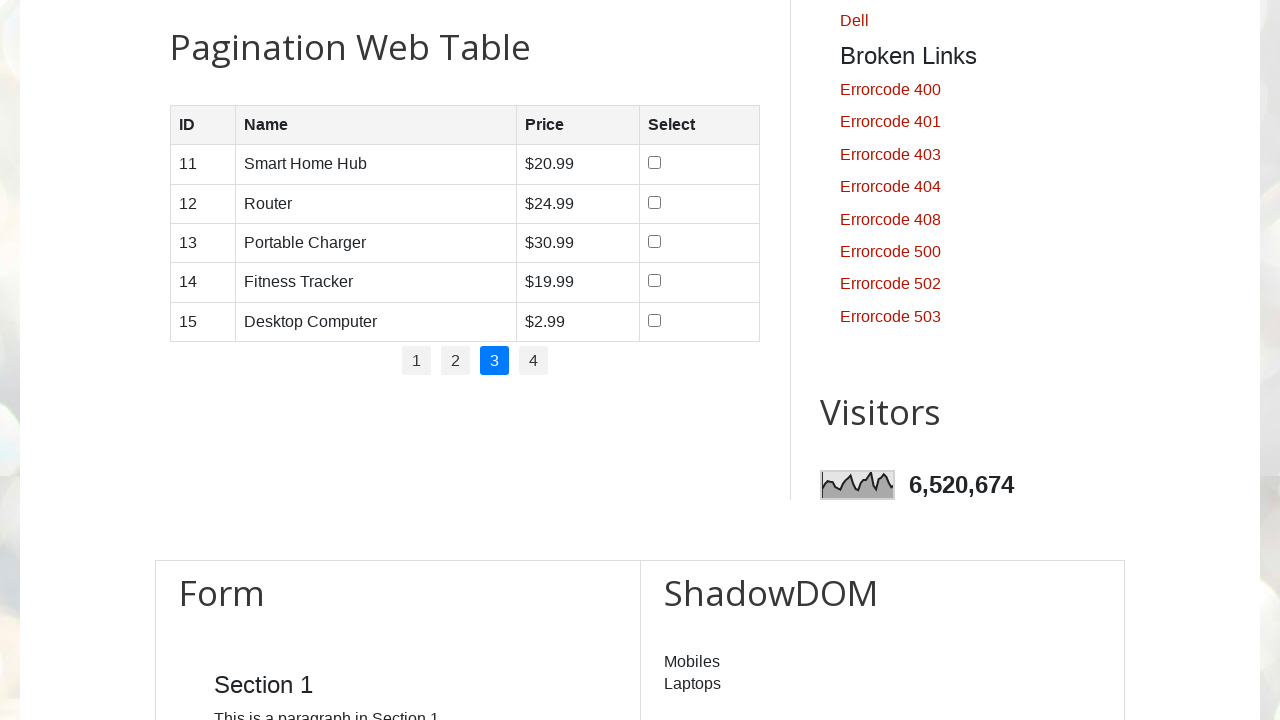

Read cell data from page 3, row 2, column 4: 
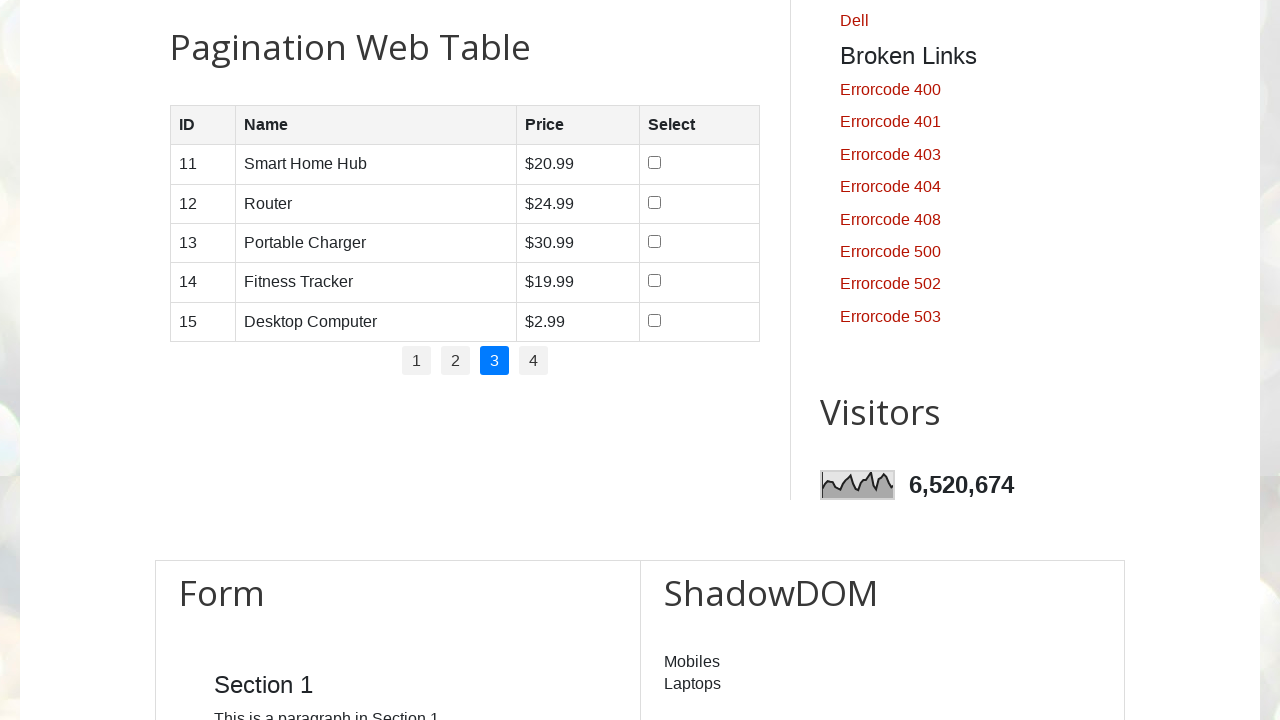

Read cell data from page 3, row 3, column 1: 13
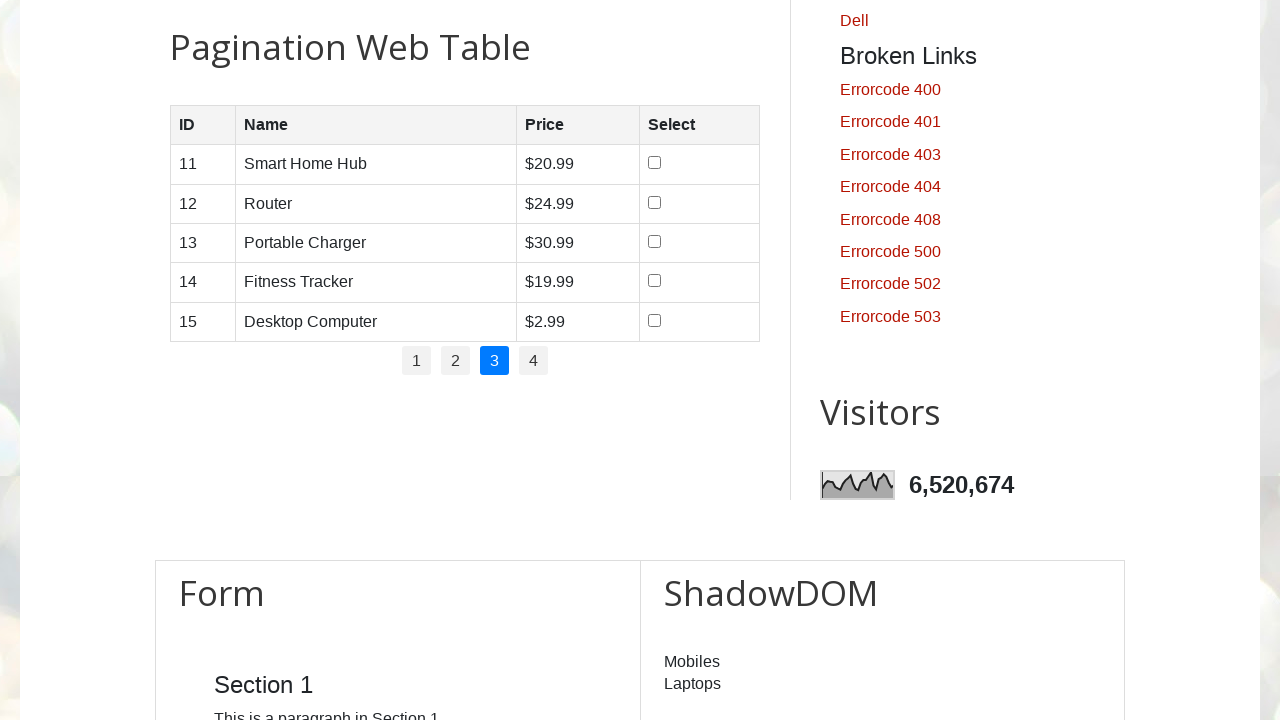

Read cell data from page 3, row 3, column 2: Portable Charger
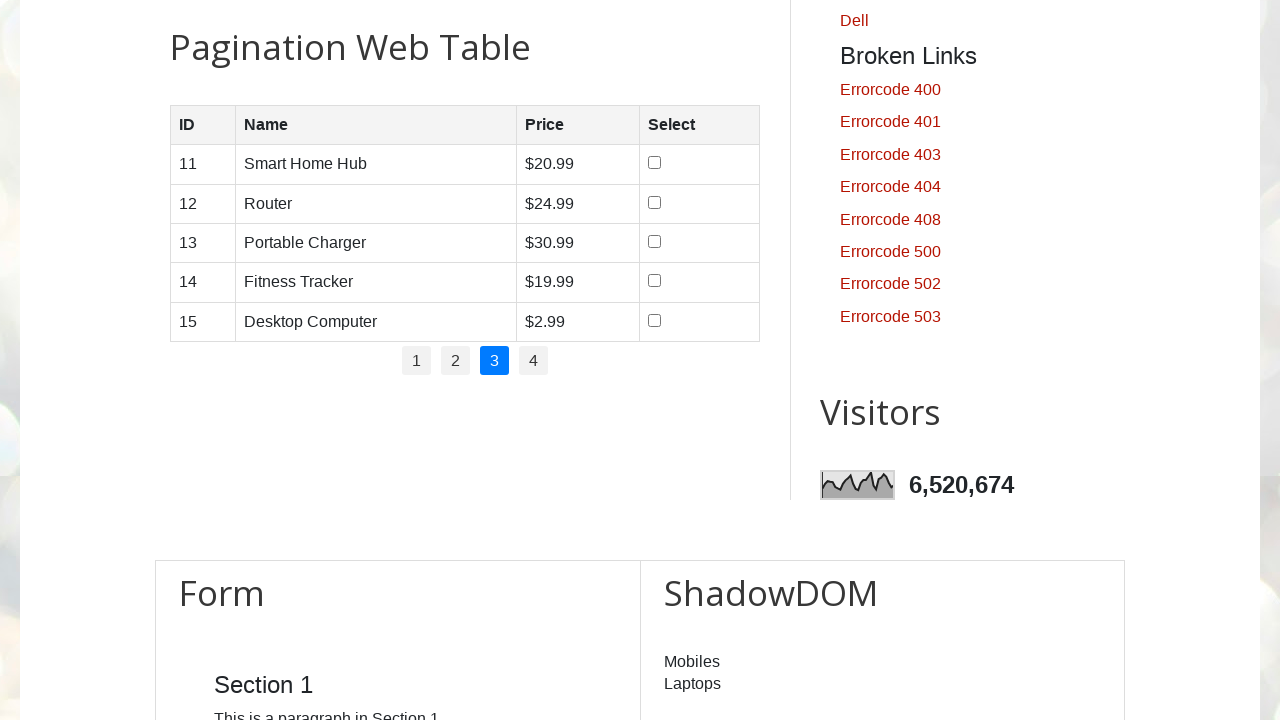

Read cell data from page 3, row 3, column 3: $30.99
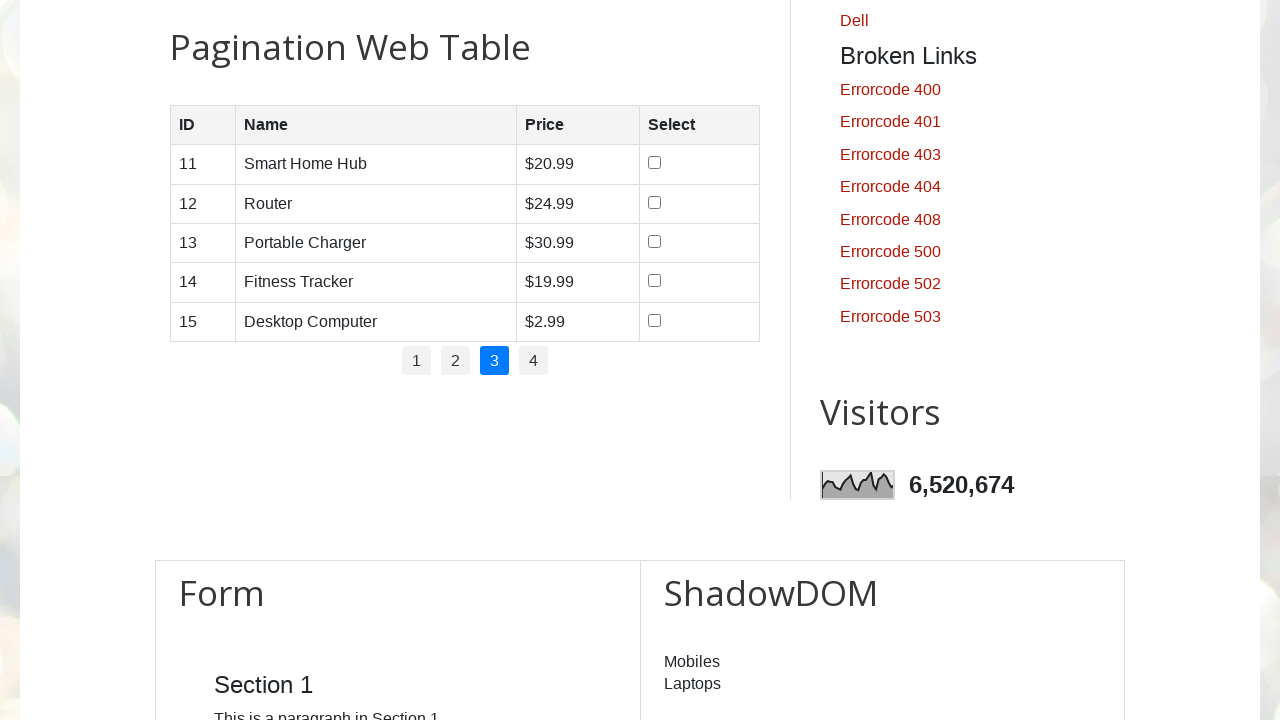

Read cell data from page 3, row 3, column 4: 
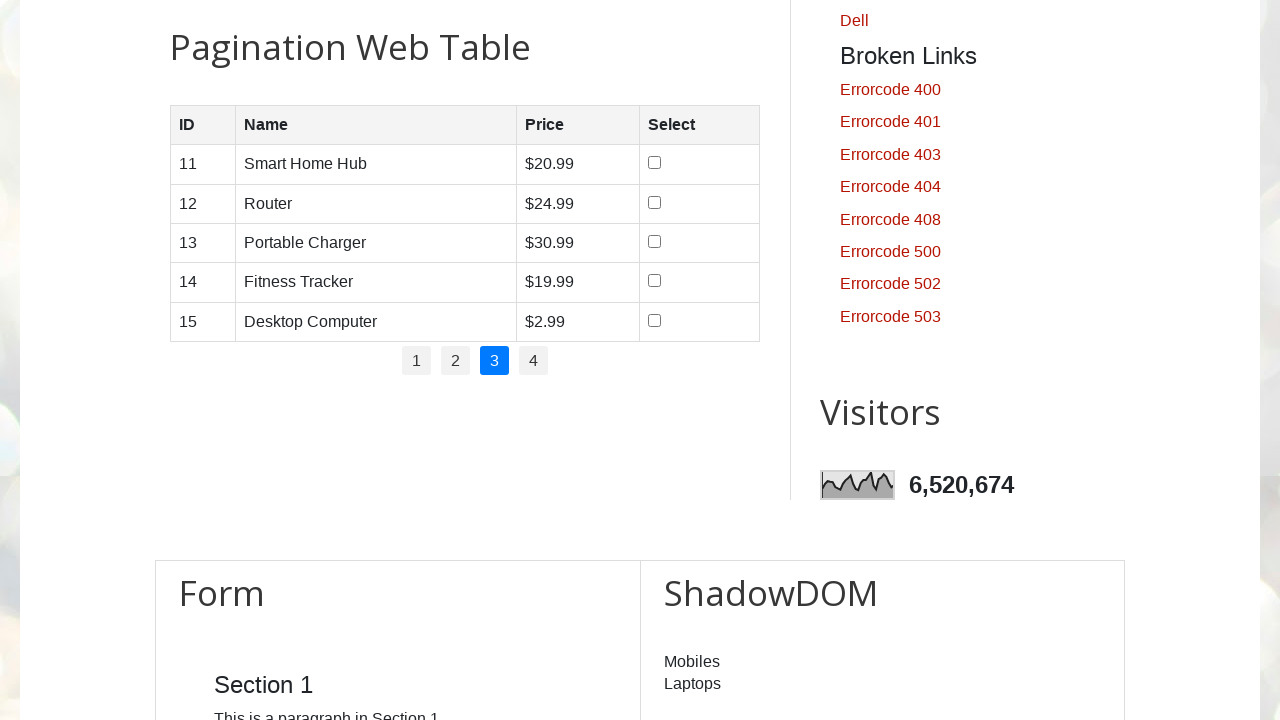

Read cell data from page 3, row 4, column 1: 14
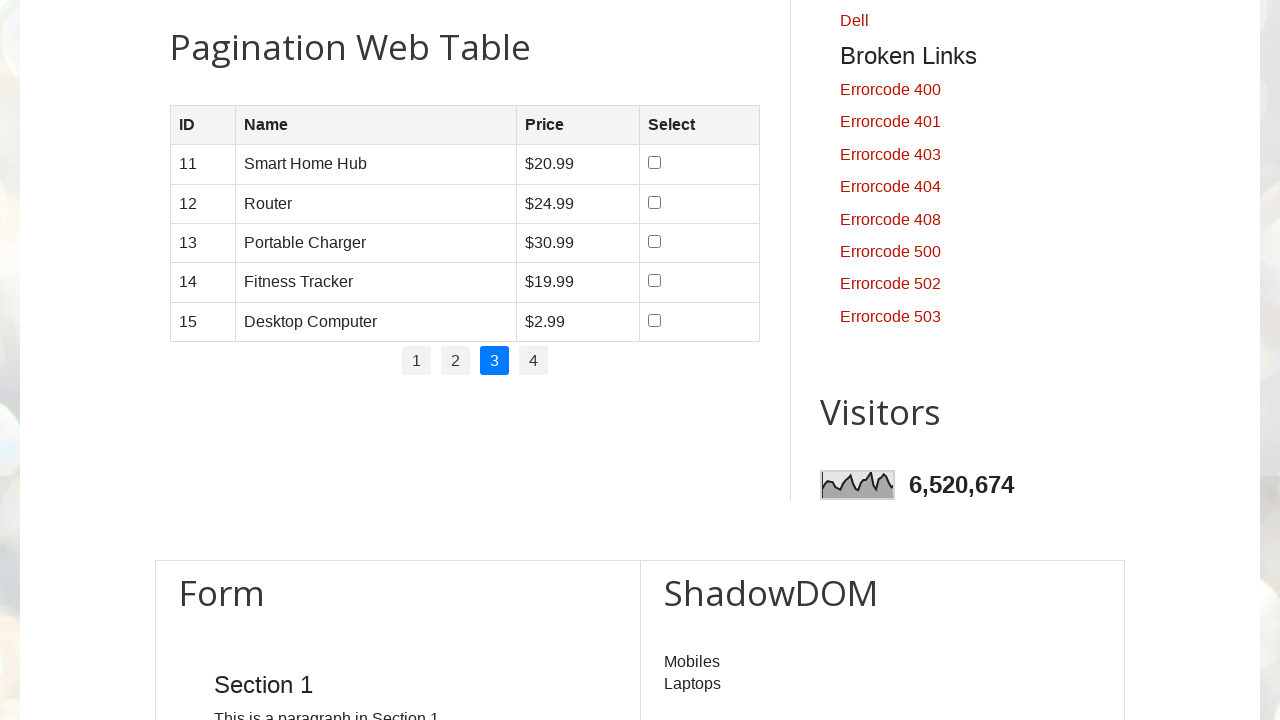

Read cell data from page 3, row 4, column 2: Fitness Tracker
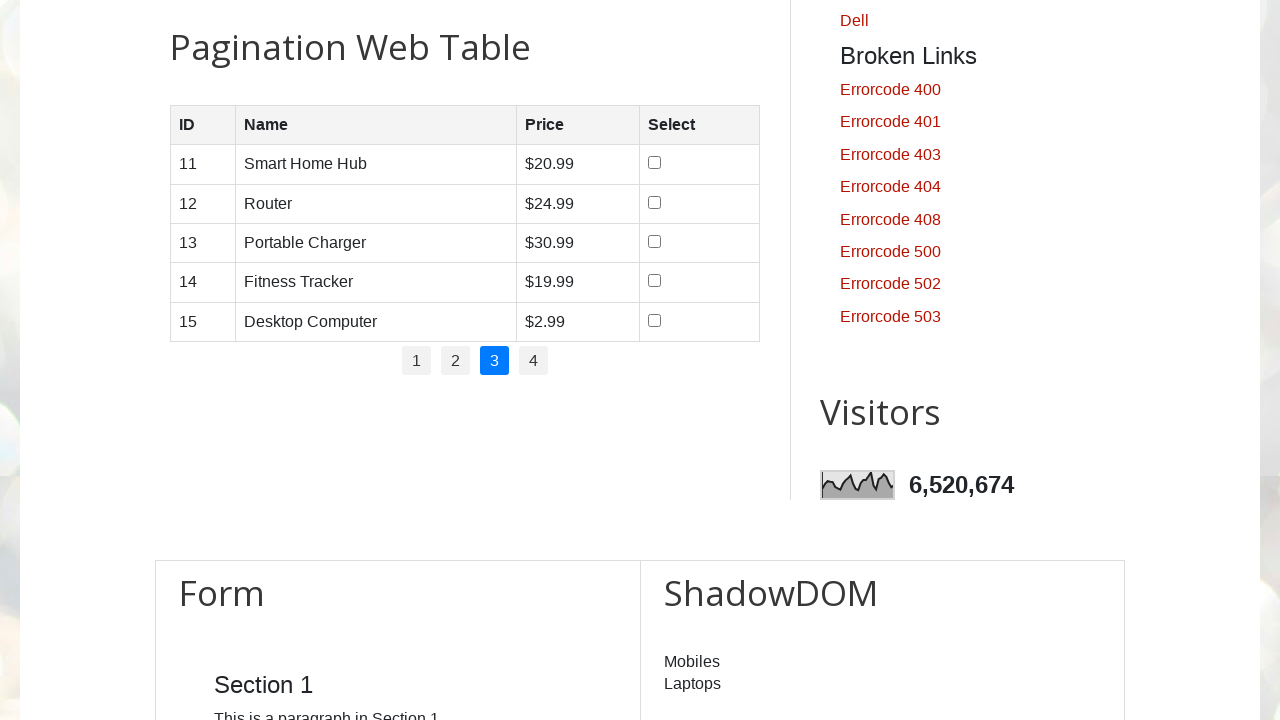

Read cell data from page 3, row 4, column 3: $19.99
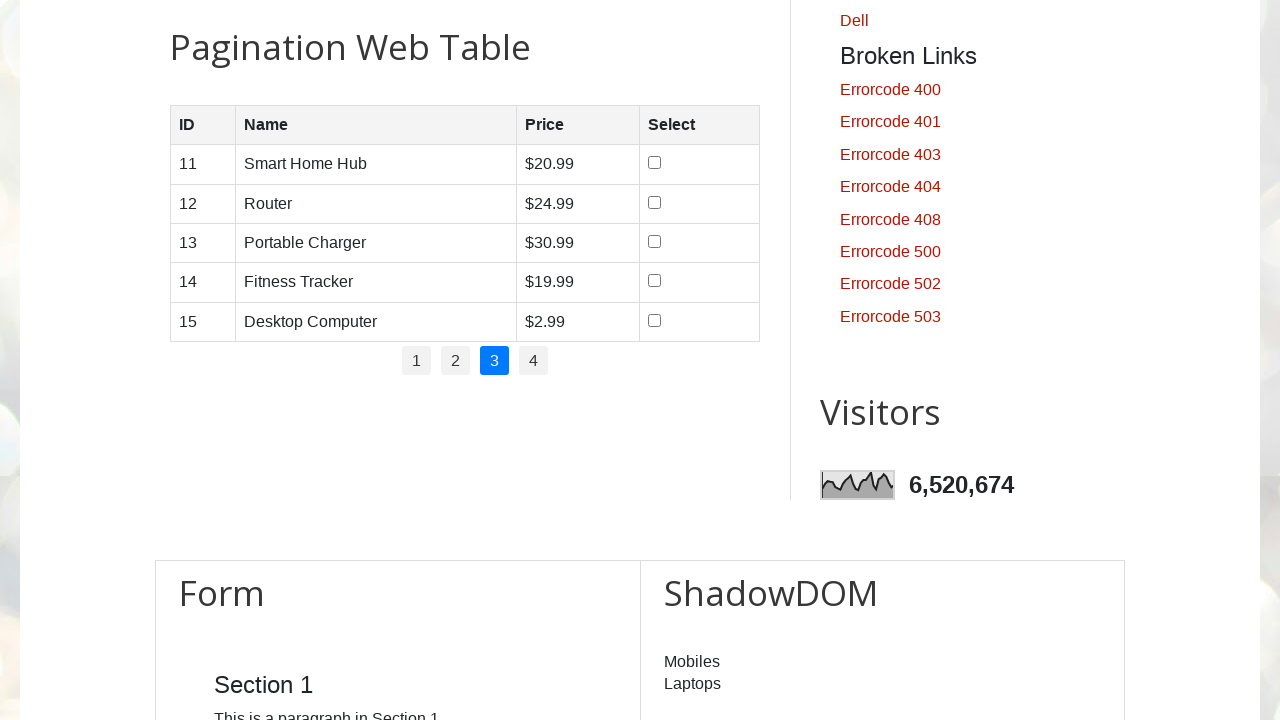

Read cell data from page 3, row 4, column 4: 
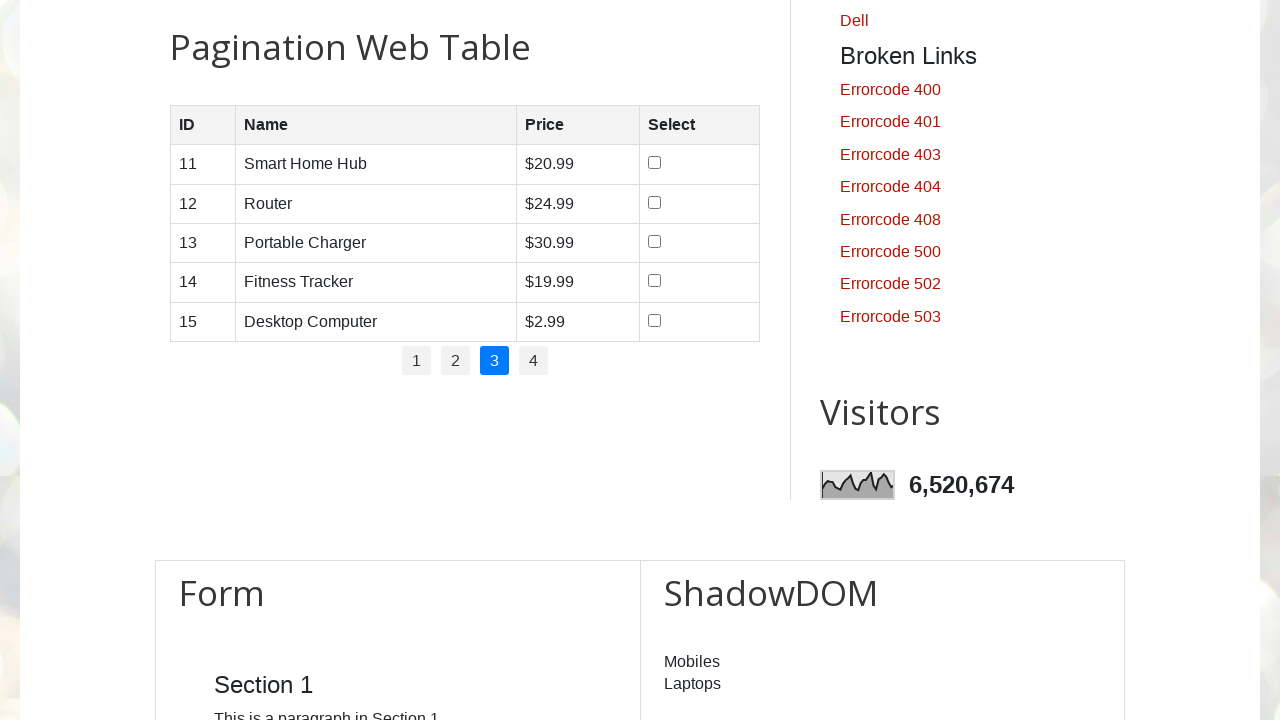

Read cell data from page 3, row 5, column 1: 15
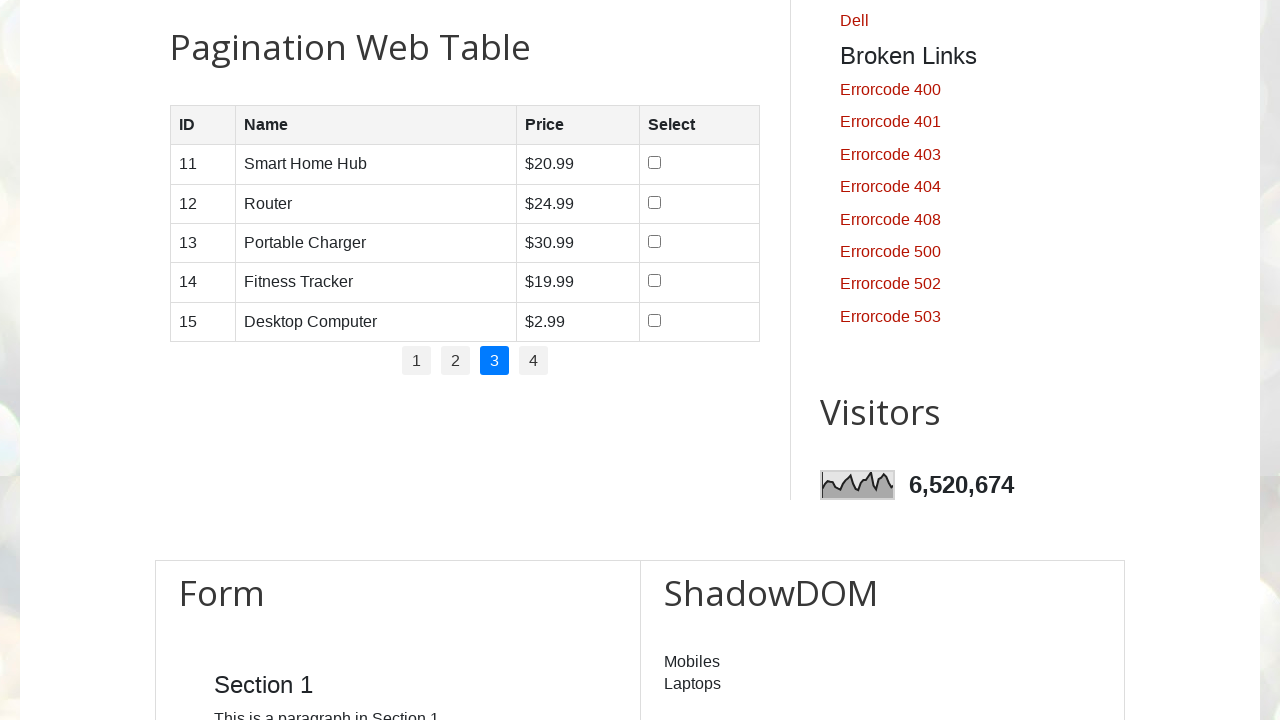

Read cell data from page 3, row 5, column 2: Desktop Computer
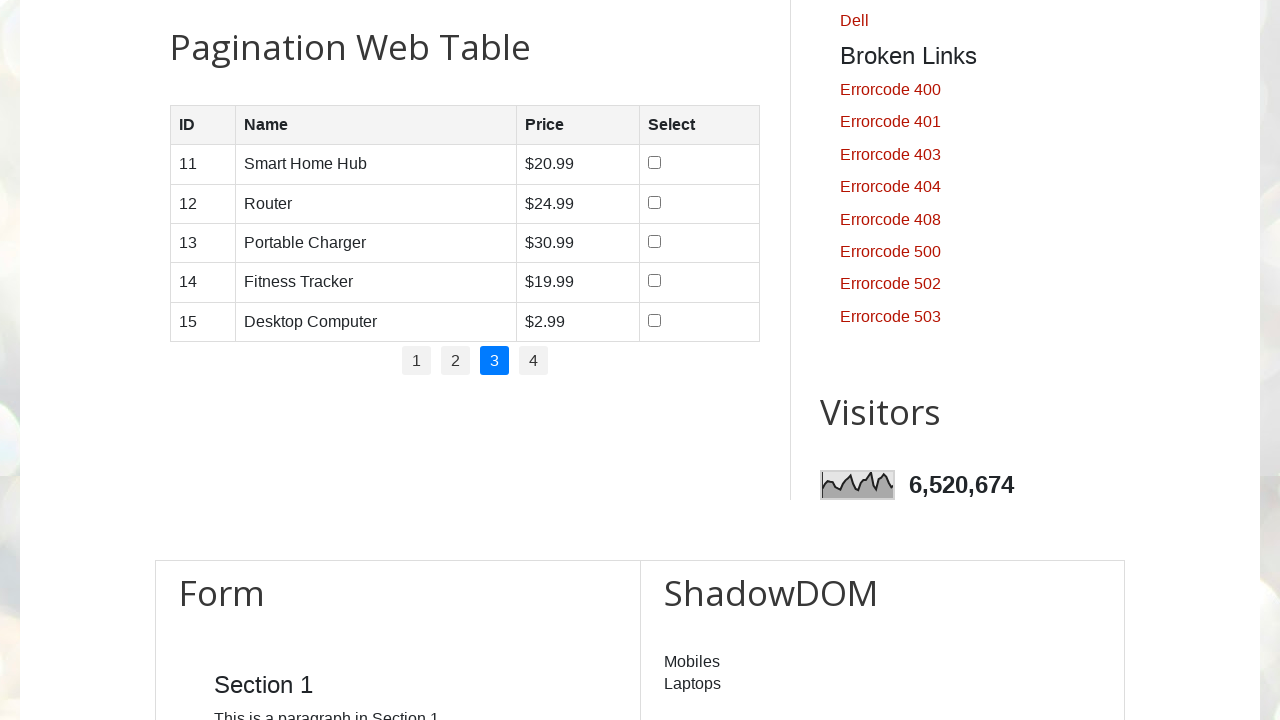

Read cell data from page 3, row 5, column 3: $2.99
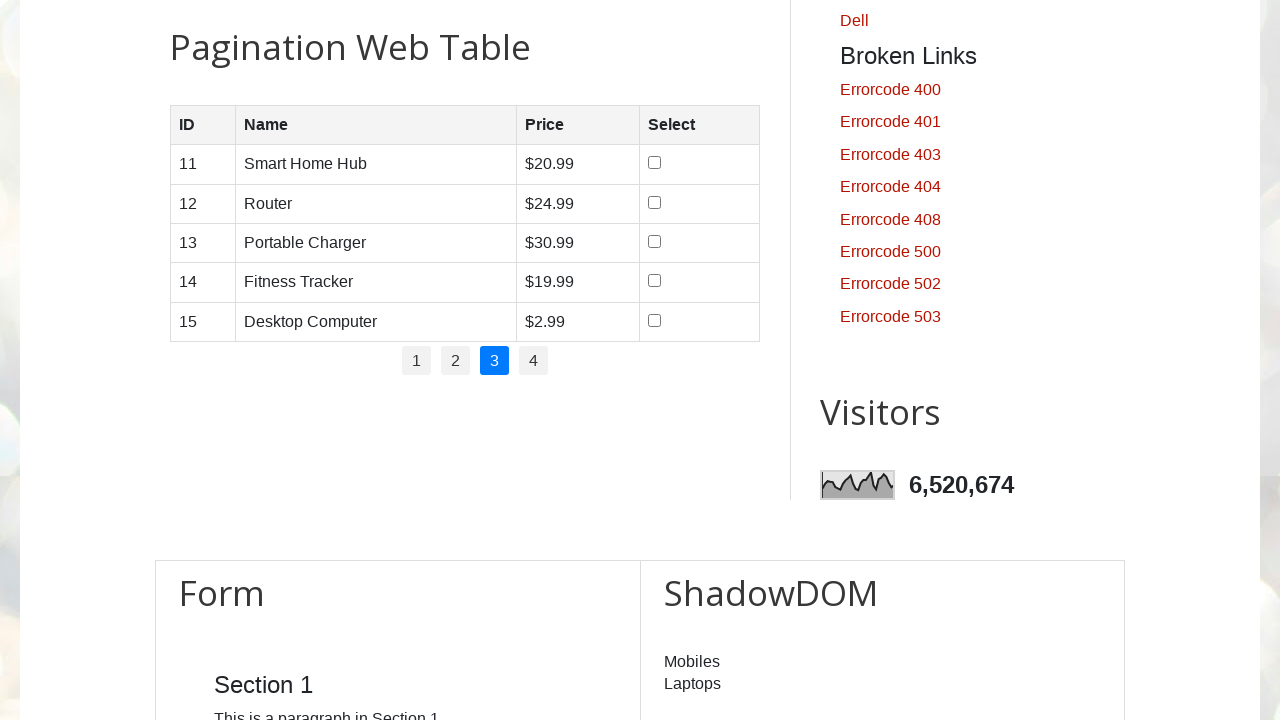

Read cell data from page 3, row 5, column 4: 
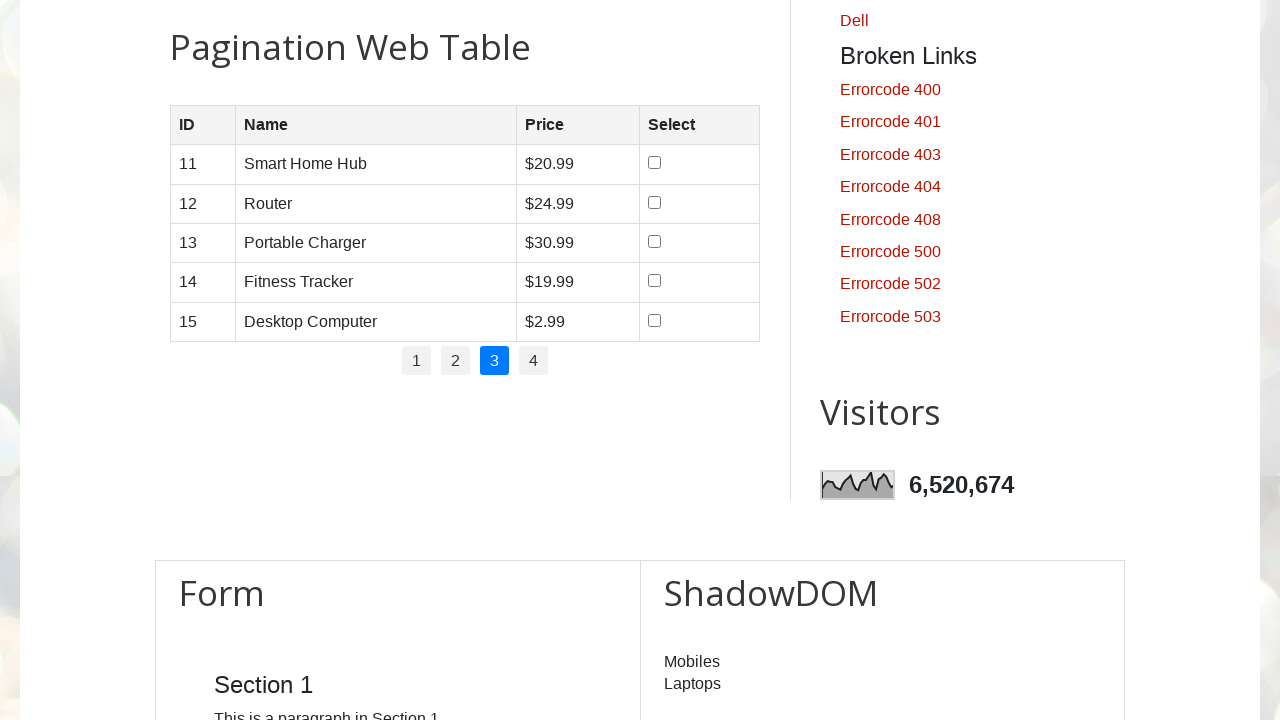

Clicked pagination link for page 4 at (534, 361) on .pagination li a >> nth=3
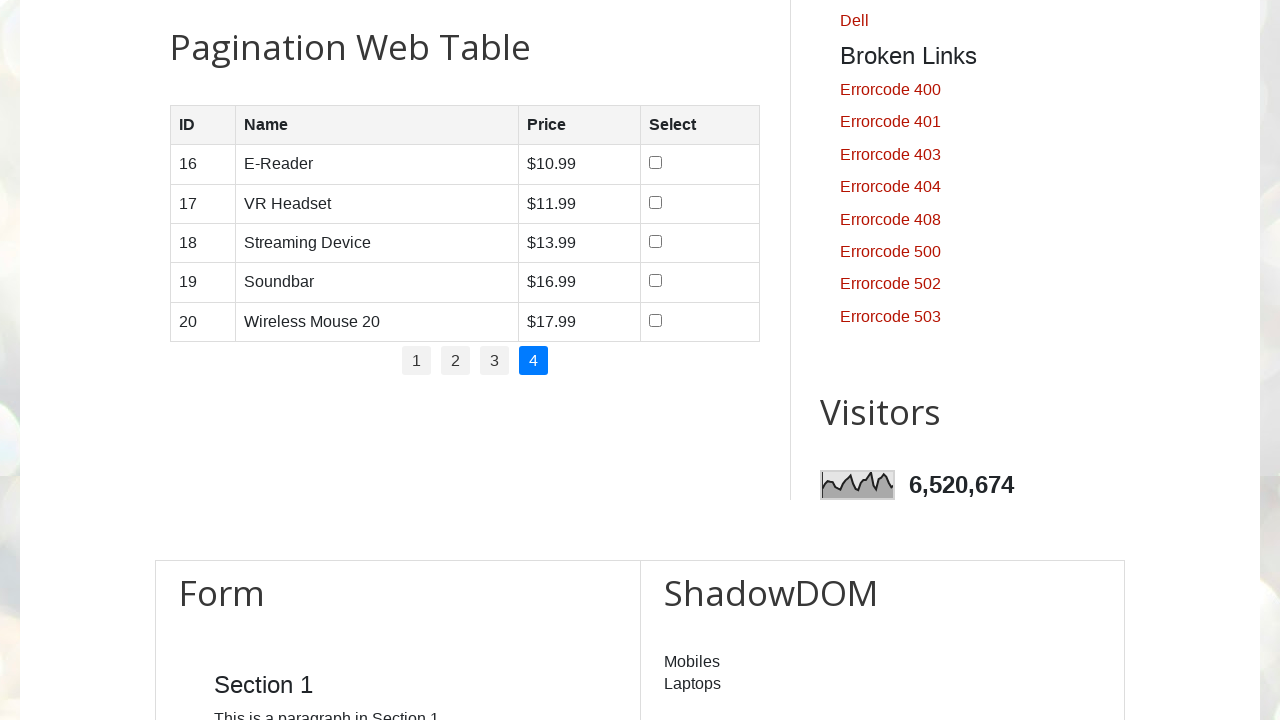

Waited 1000ms for page to load
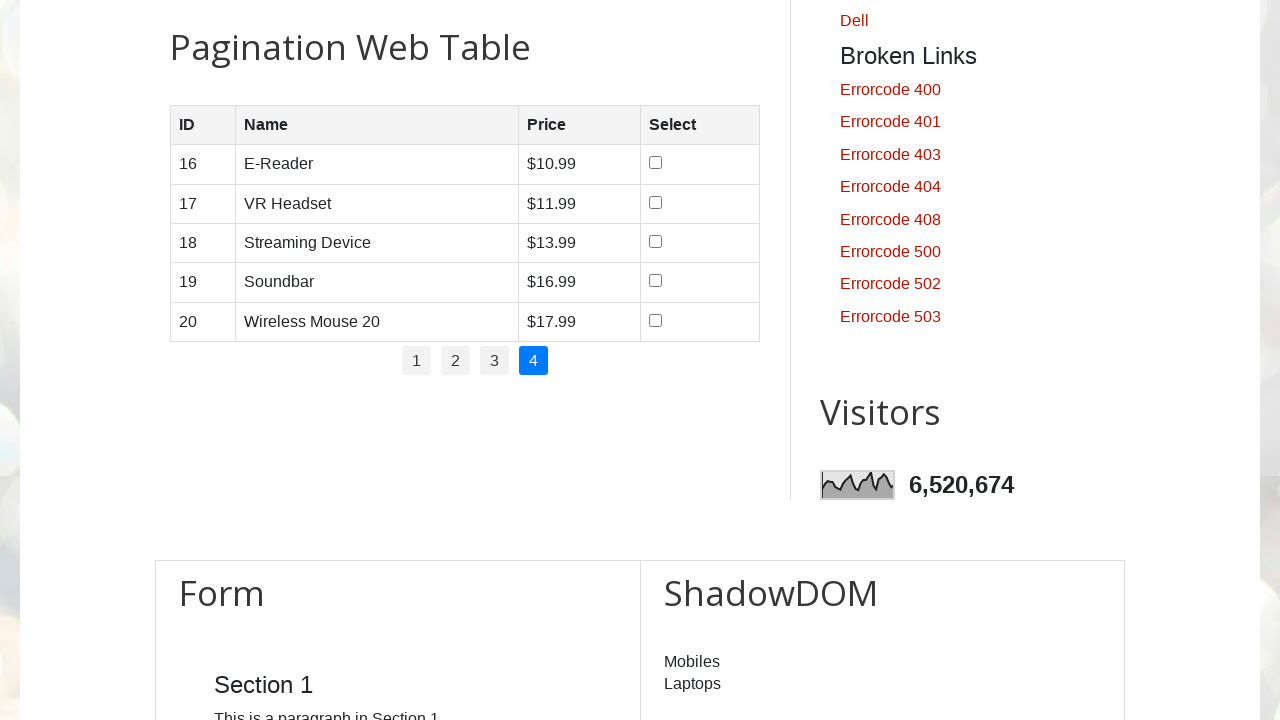

Re-located table rows for page 4
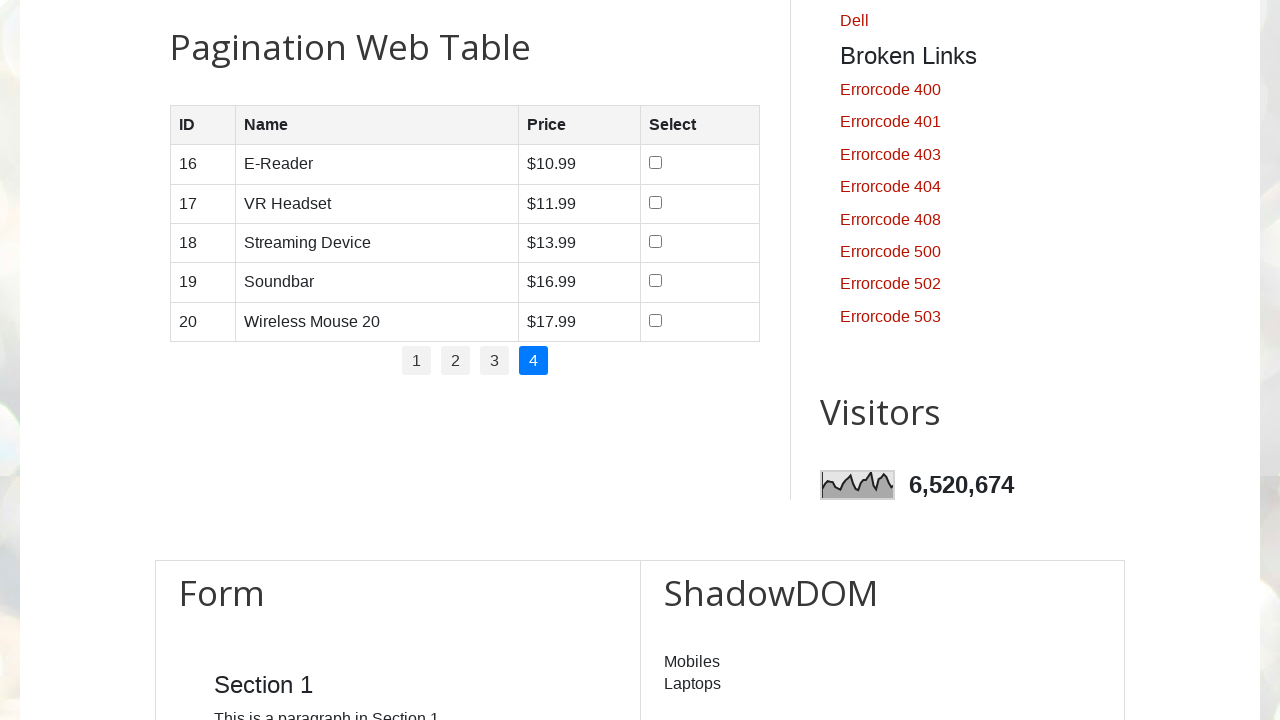

Read cell data from page 4, row 1, column 1: 16
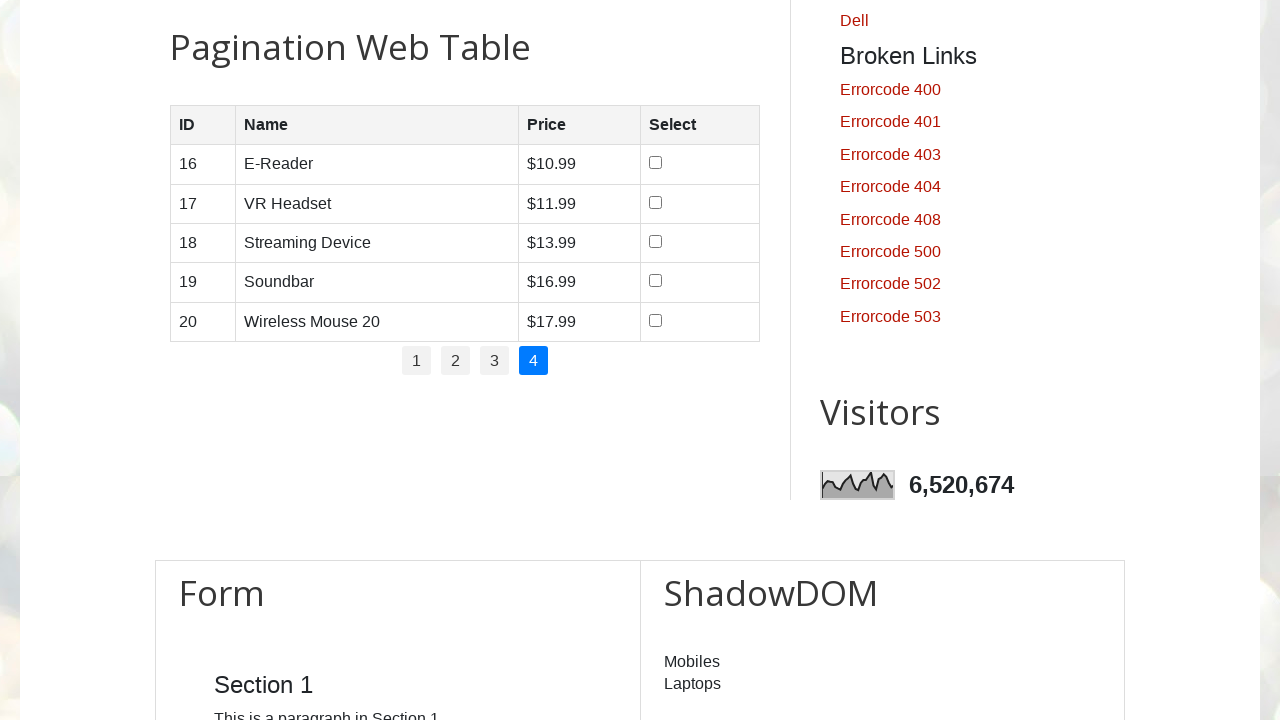

Read cell data from page 4, row 1, column 2: E-Reader
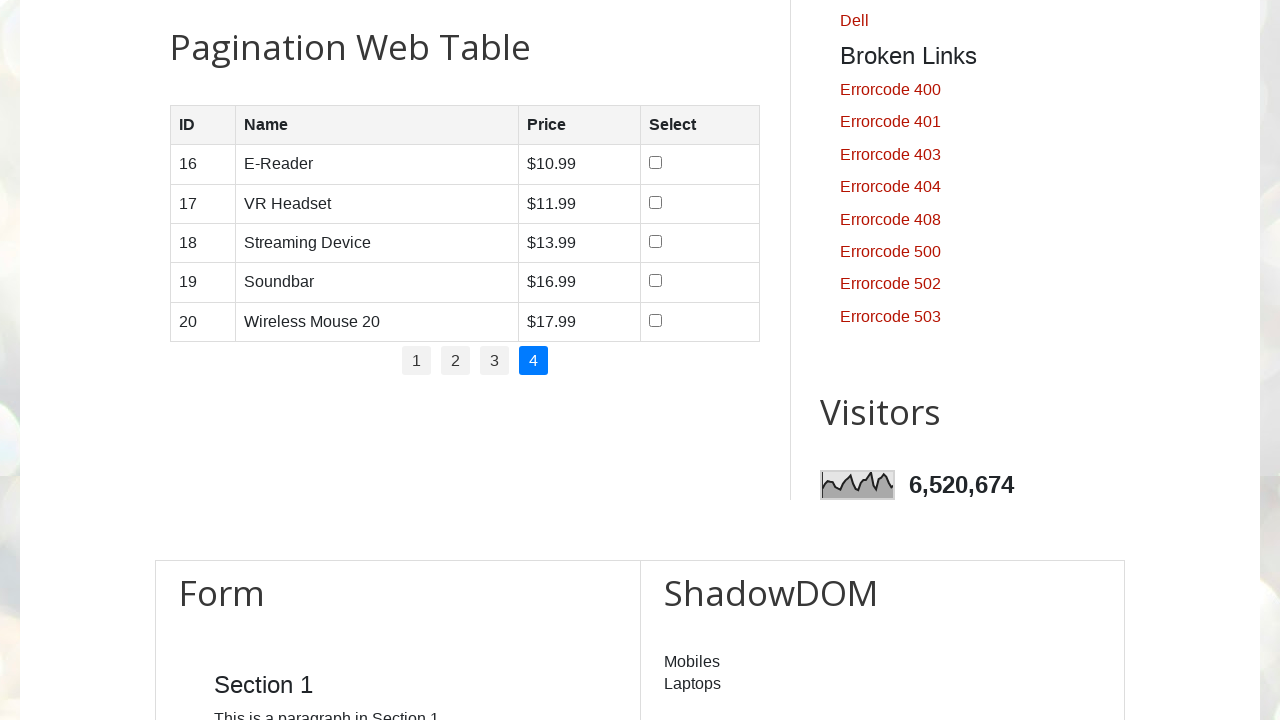

Read cell data from page 4, row 1, column 3: $10.99
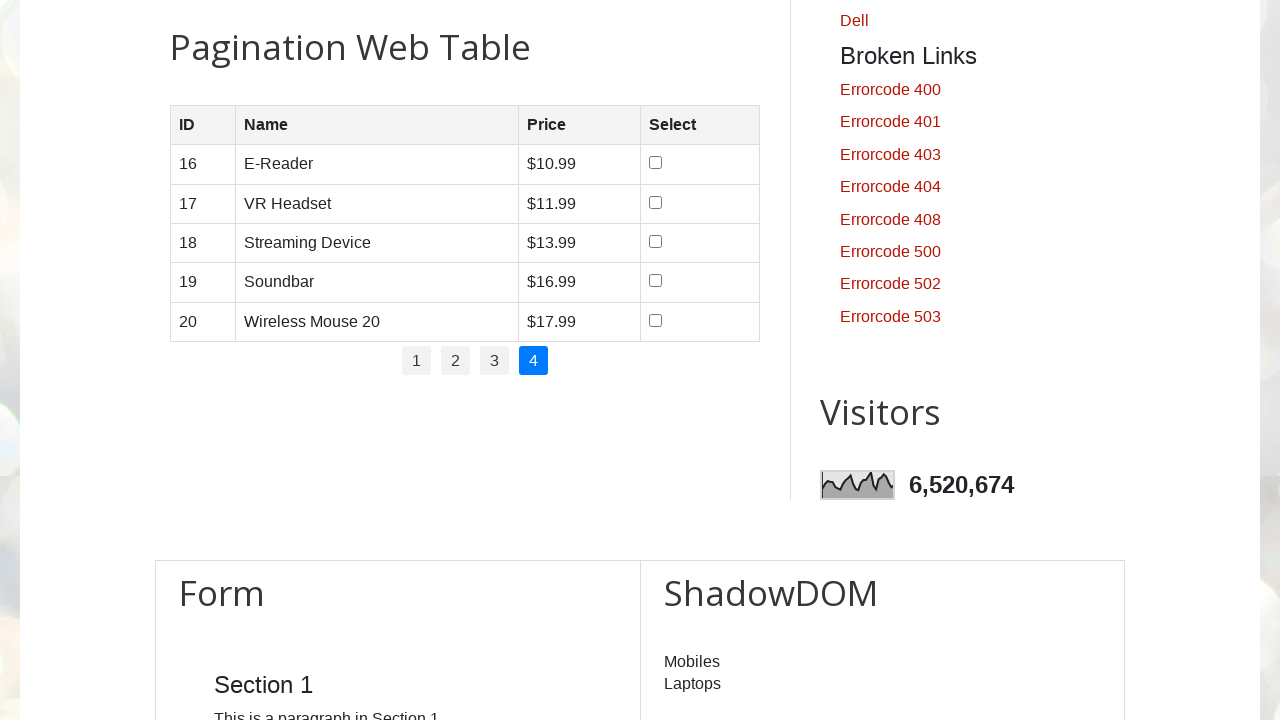

Read cell data from page 4, row 1, column 4: 
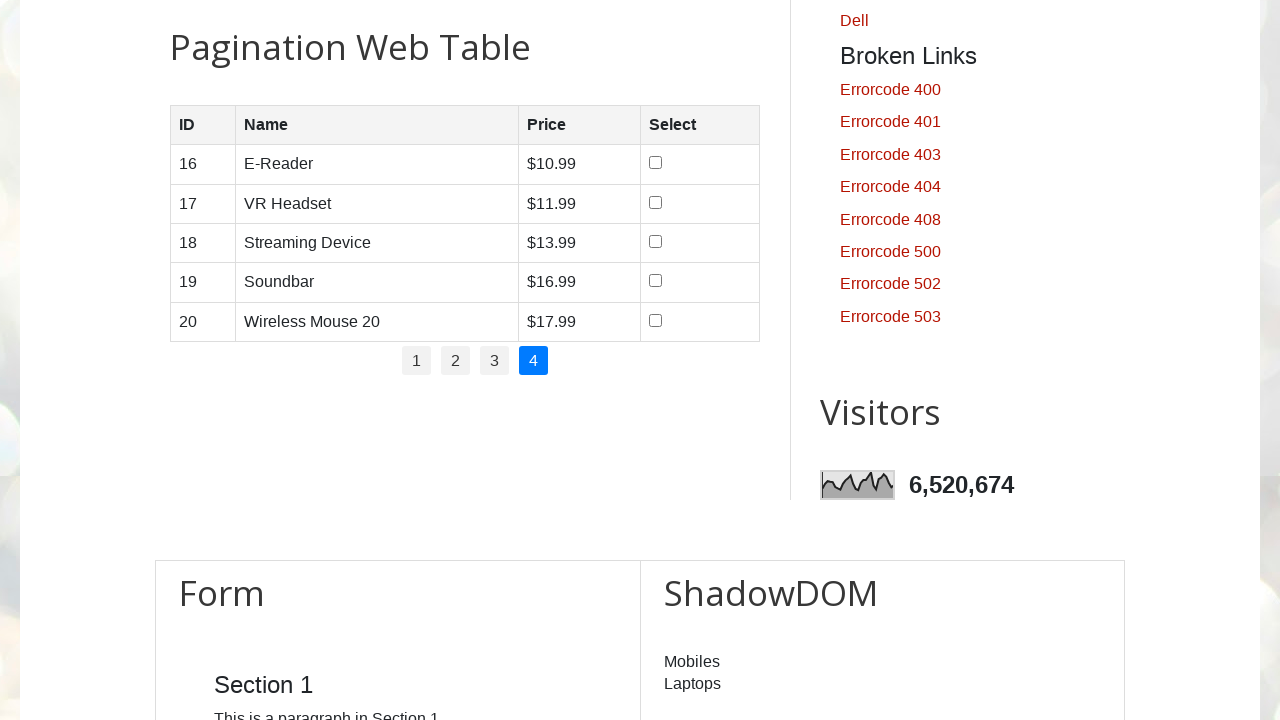

Read cell data from page 4, row 2, column 1: 17
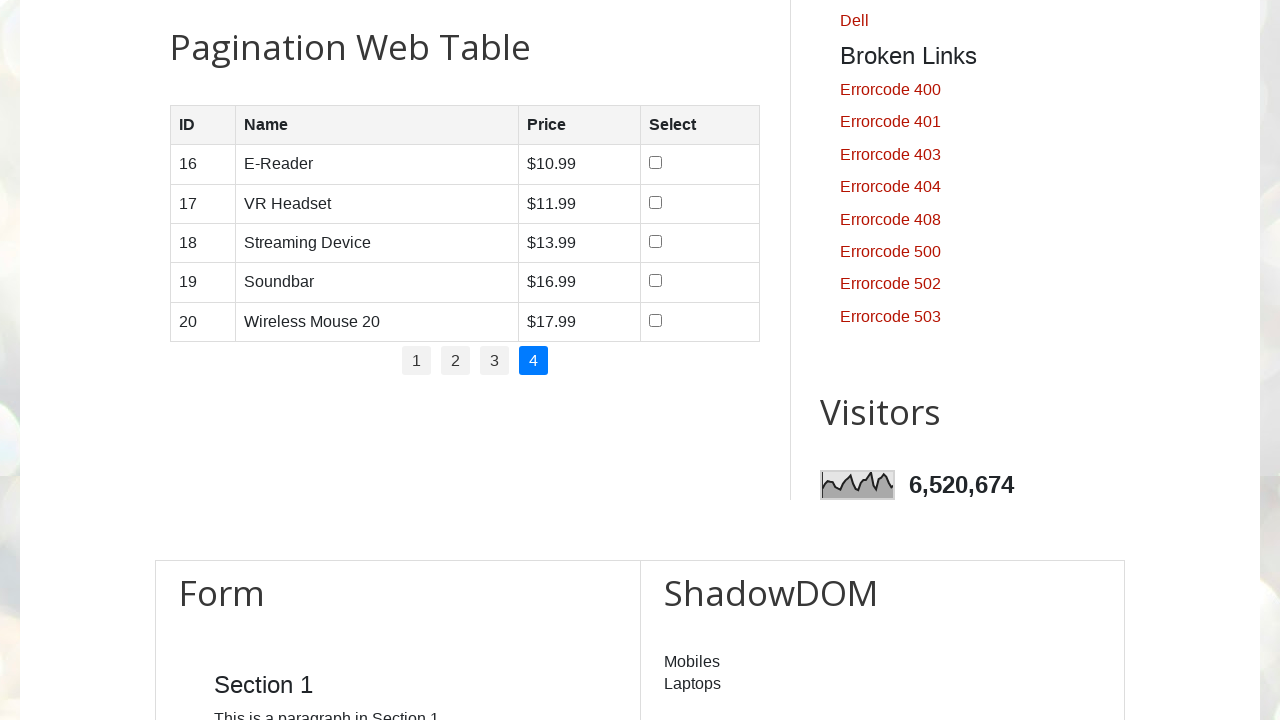

Read cell data from page 4, row 2, column 2: VR Headset
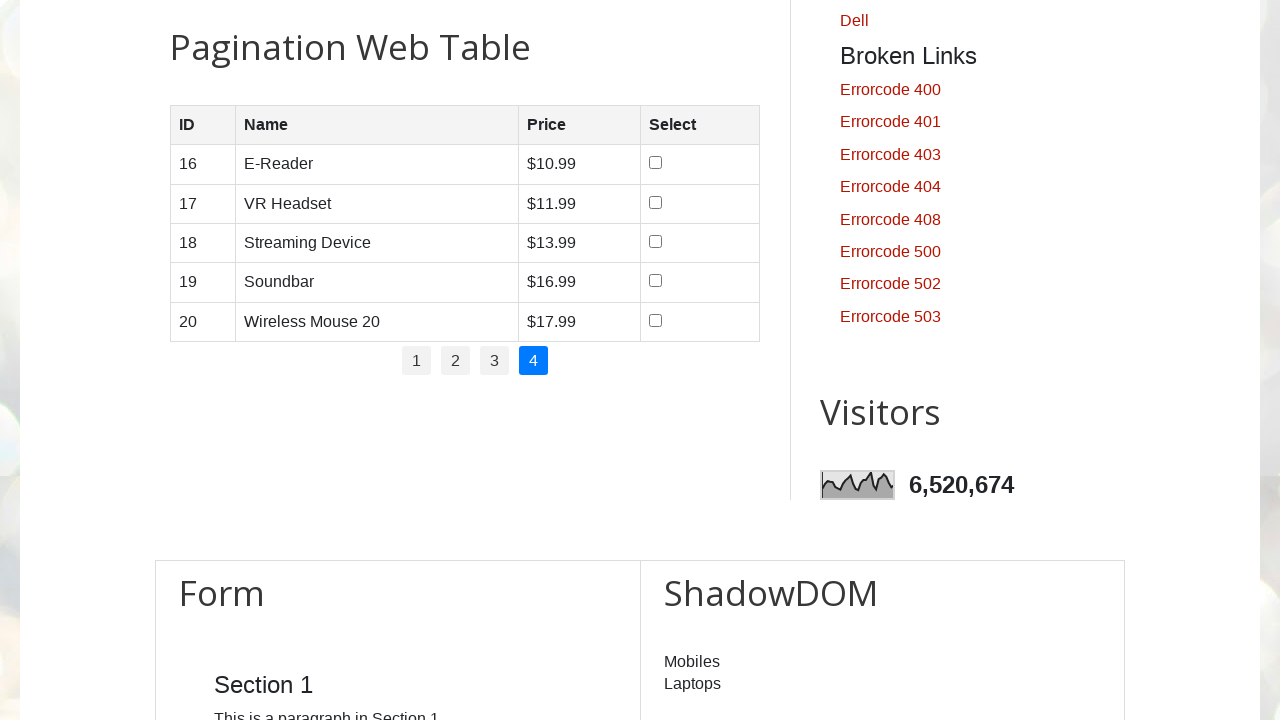

Read cell data from page 4, row 2, column 3: $11.99
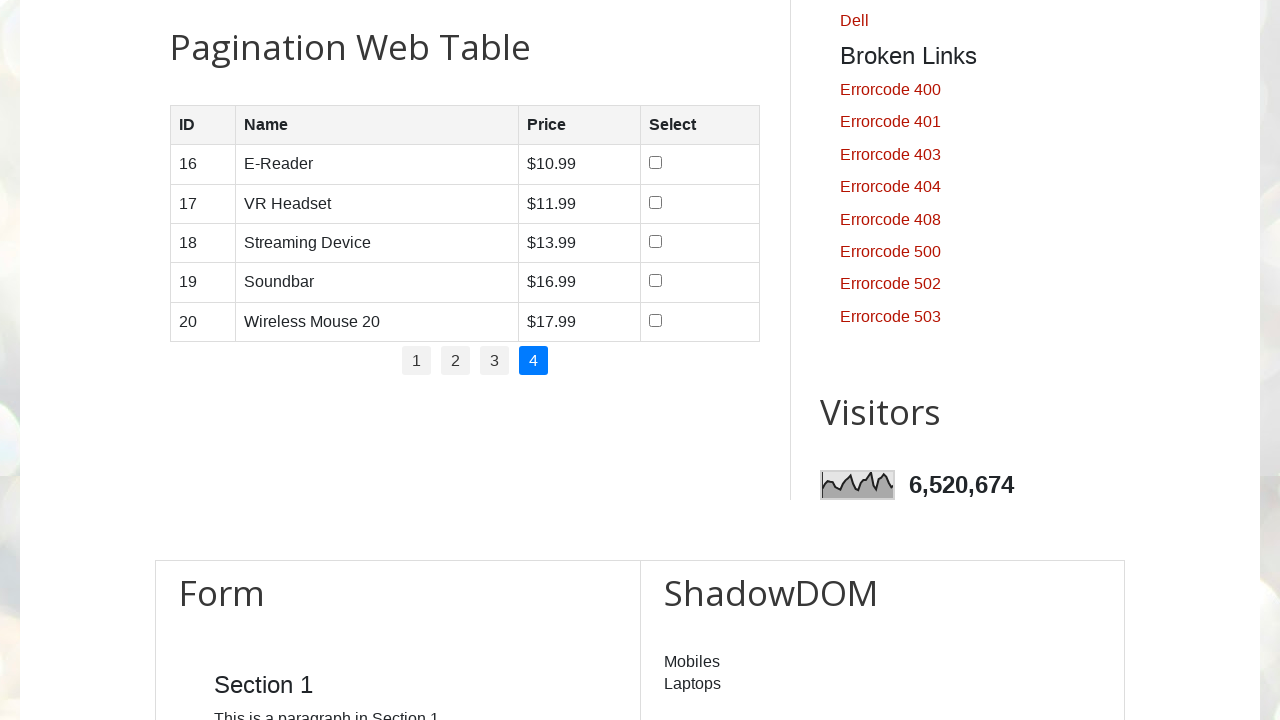

Read cell data from page 4, row 2, column 4: 
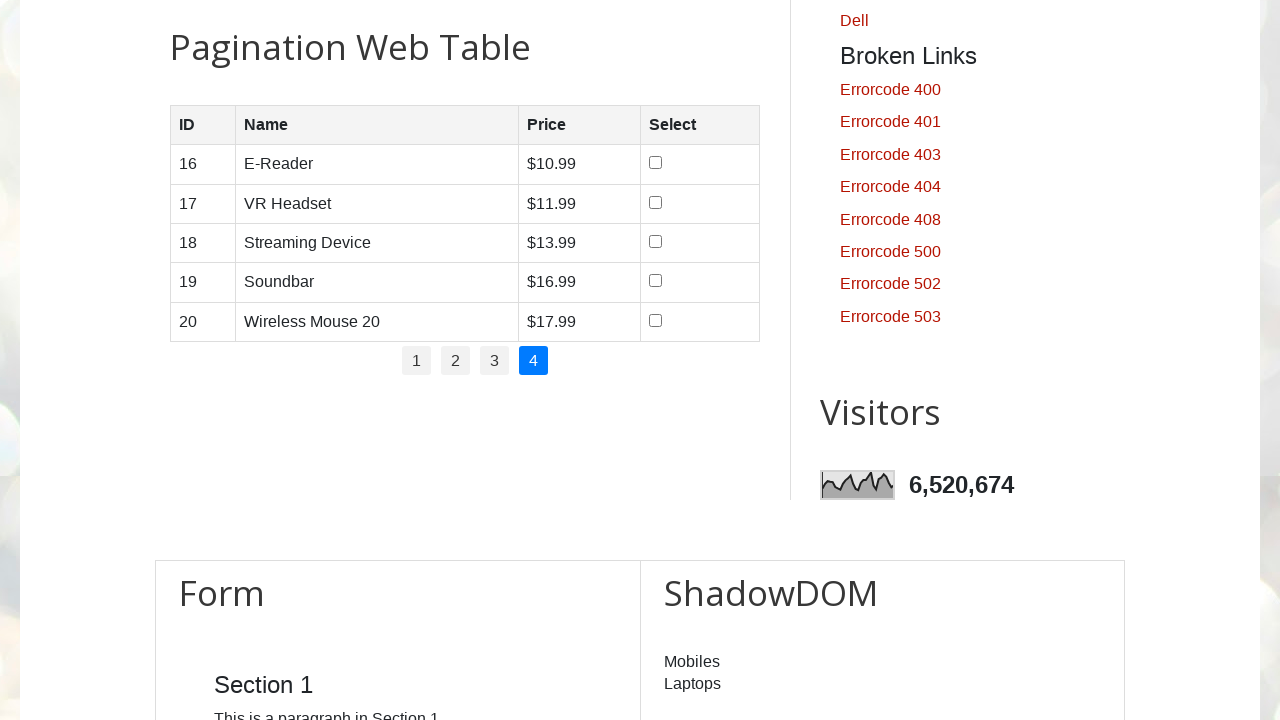

Read cell data from page 4, row 3, column 1: 18
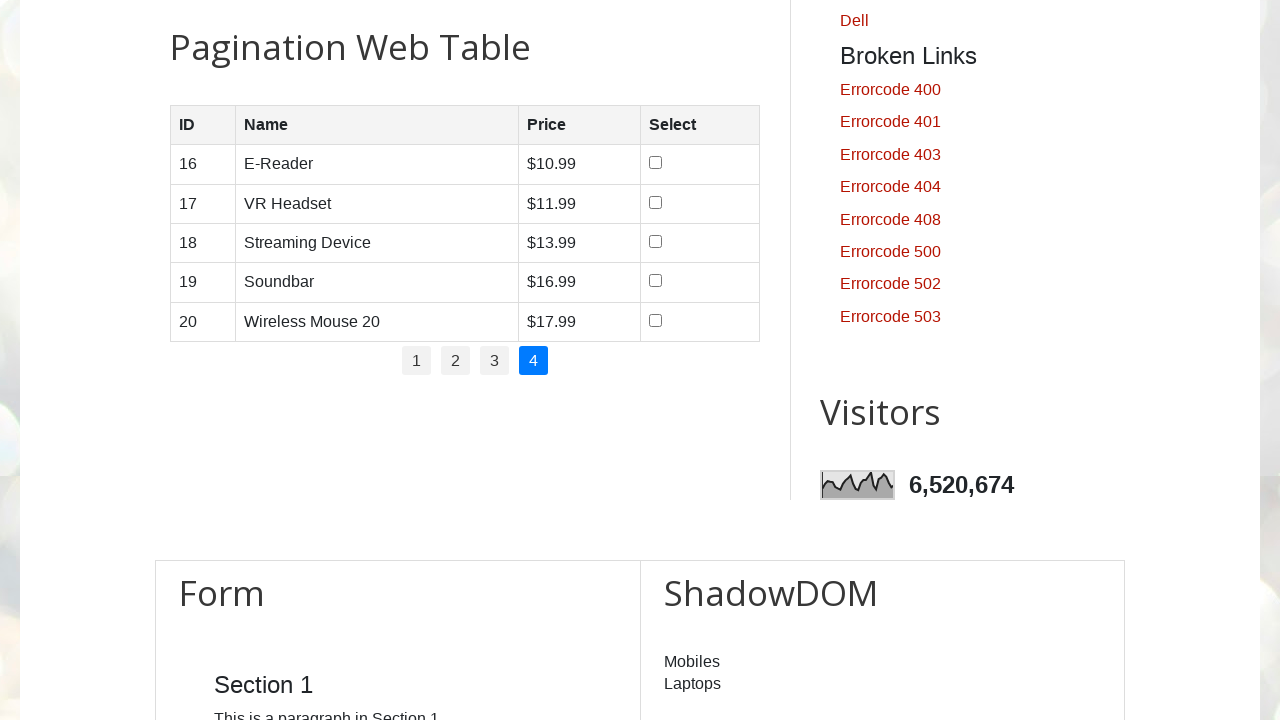

Read cell data from page 4, row 3, column 2: Streaming Device
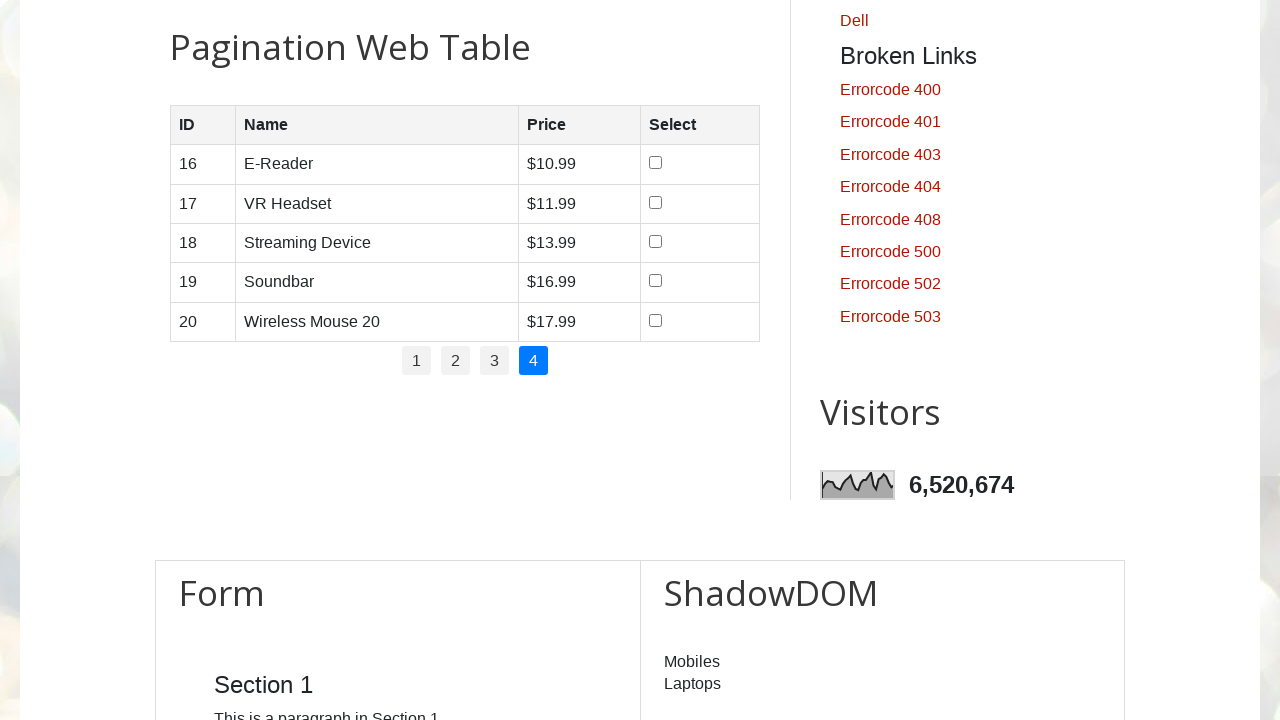

Read cell data from page 4, row 3, column 3: $13.99
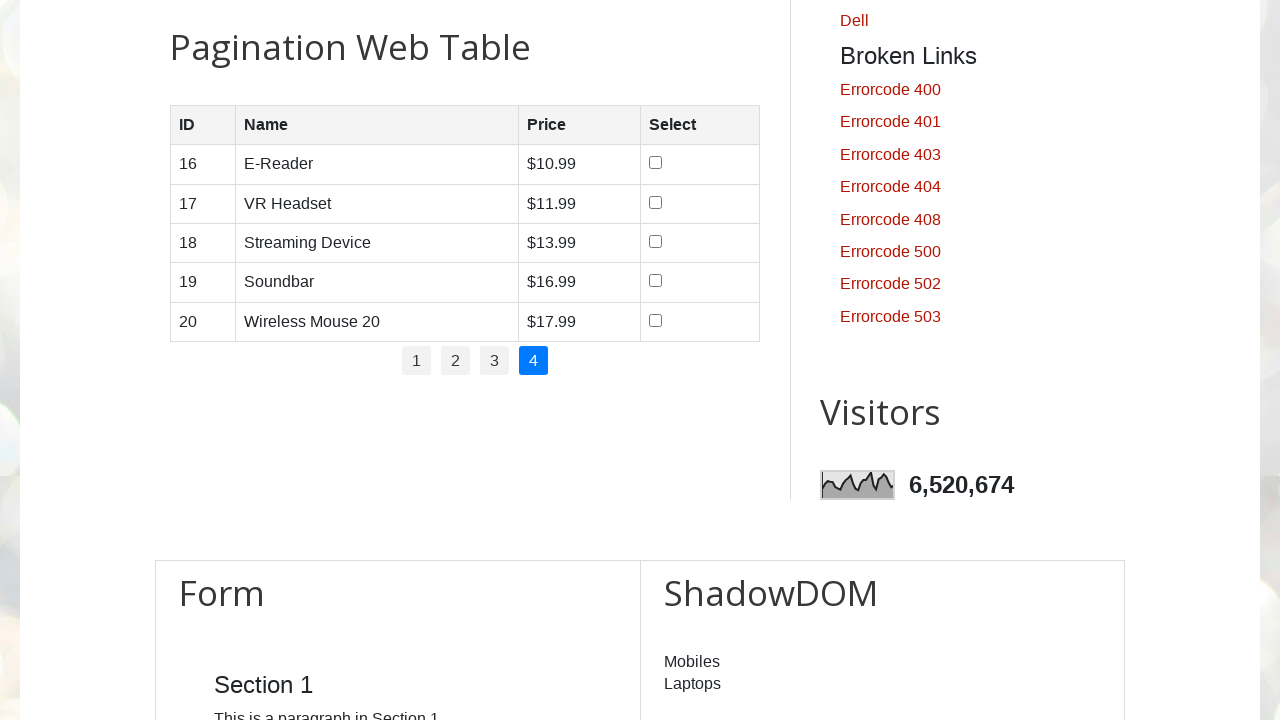

Read cell data from page 4, row 3, column 4: 
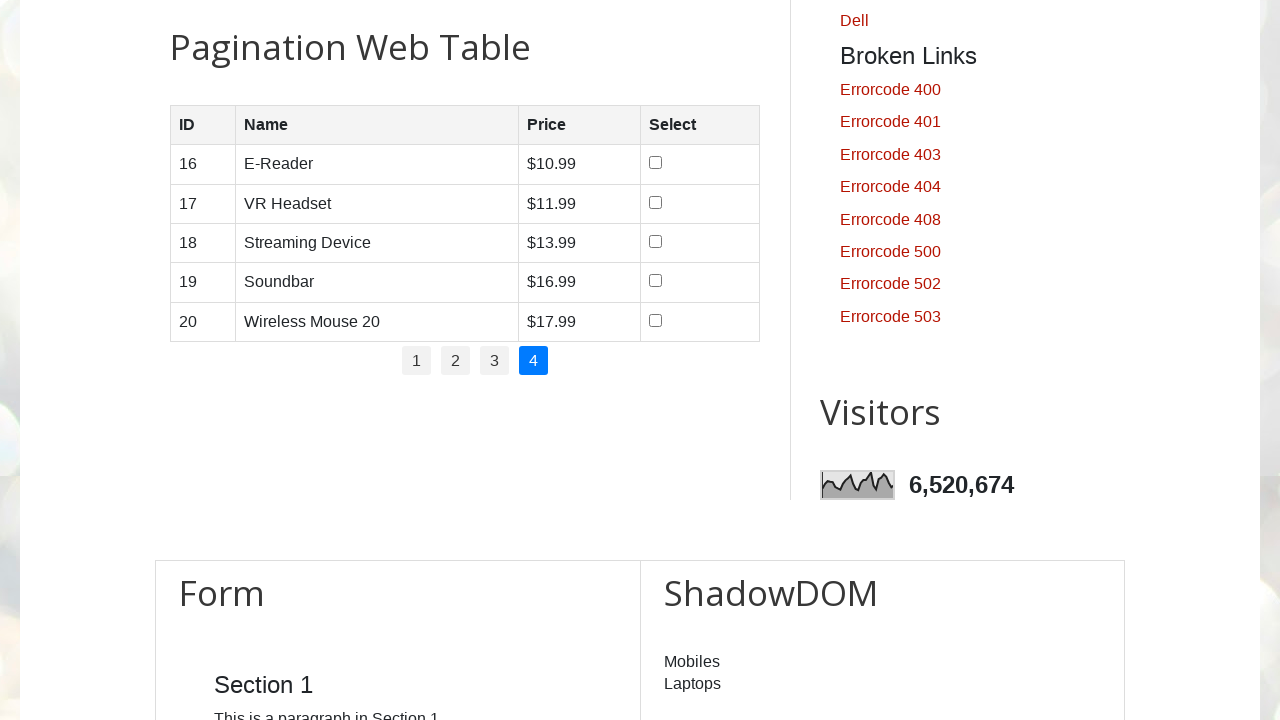

Read cell data from page 4, row 4, column 1: 19
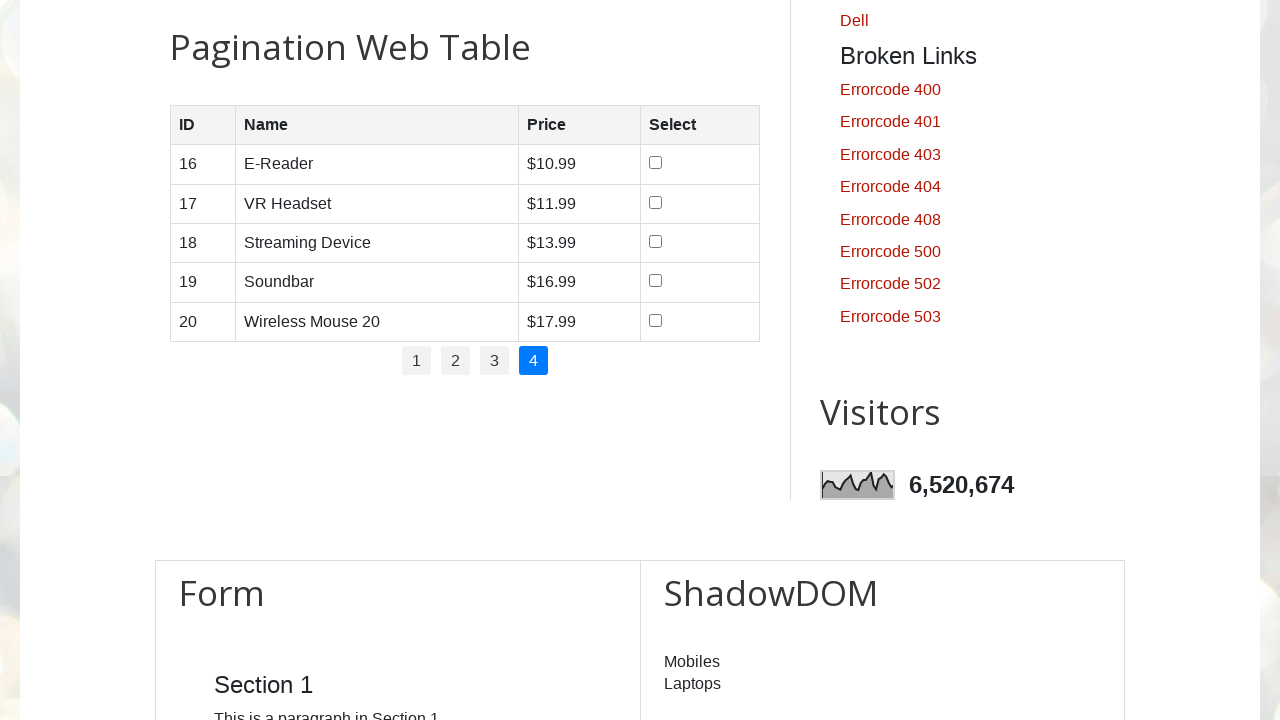

Read cell data from page 4, row 4, column 2: Soundbar
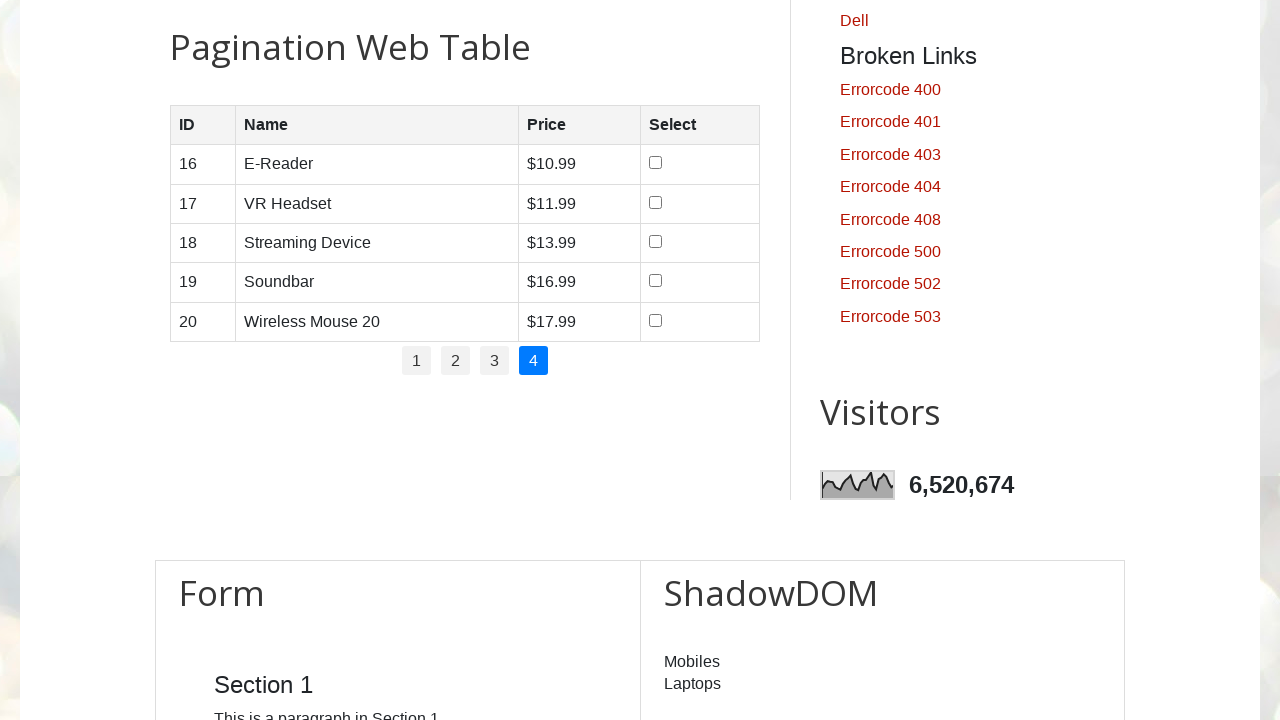

Read cell data from page 4, row 4, column 3: $16.99
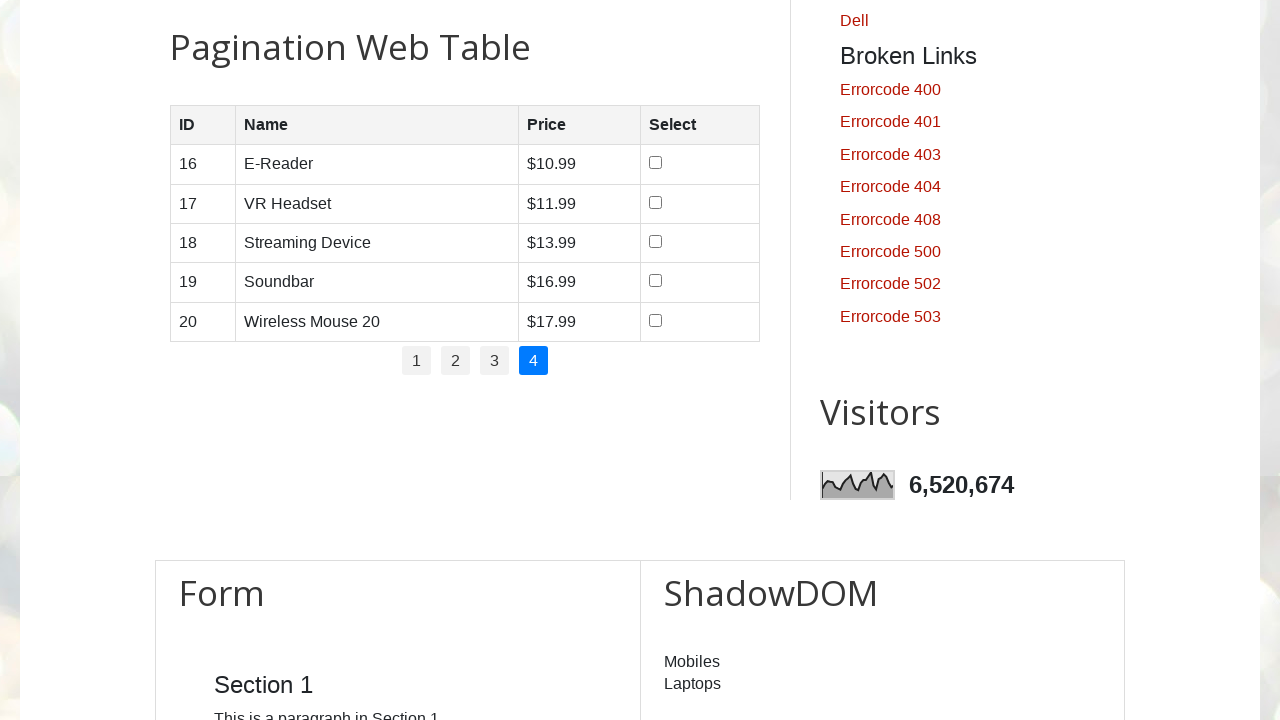

Read cell data from page 4, row 4, column 4: 
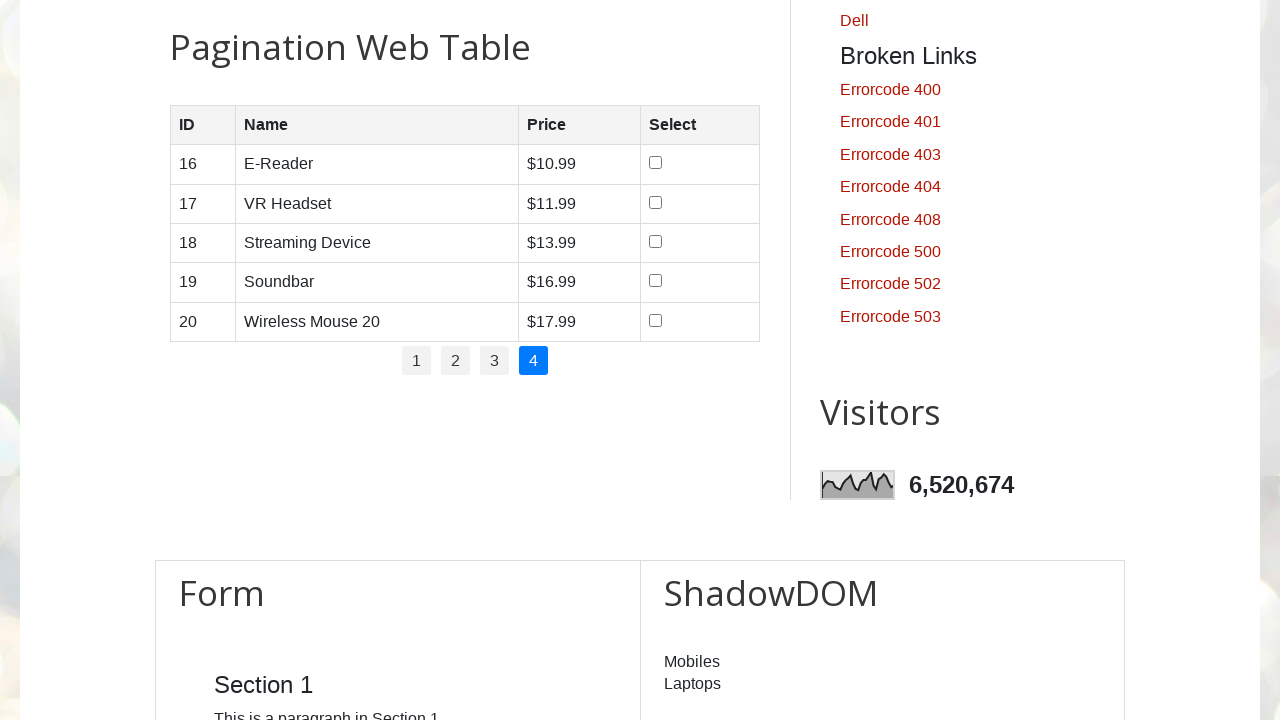

Read cell data from page 4, row 5, column 1: 20
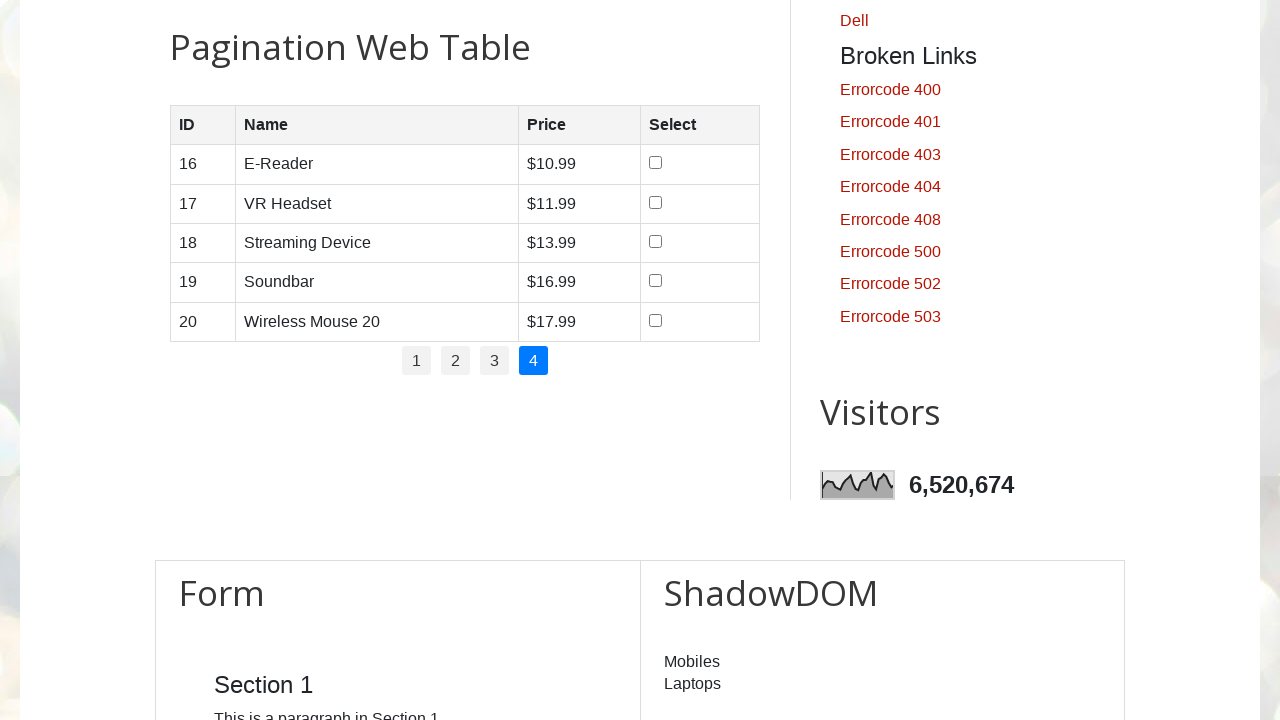

Read cell data from page 4, row 5, column 2: Wireless Mouse 20
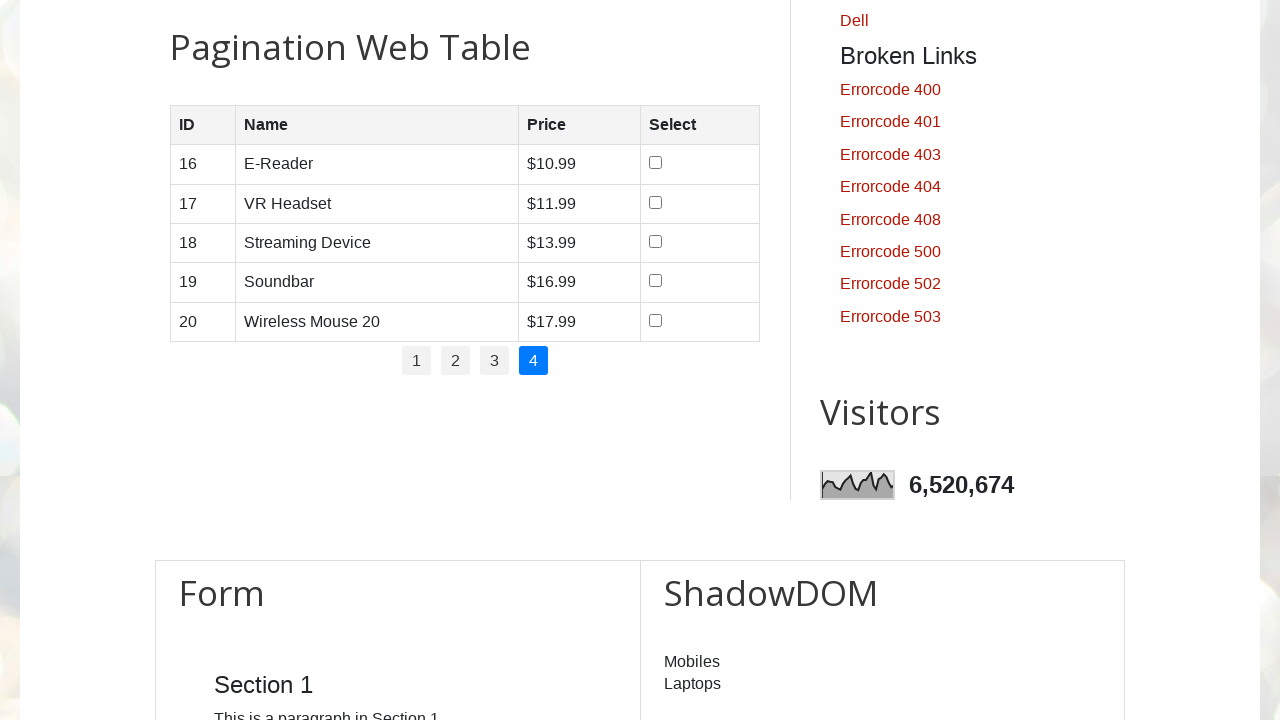

Read cell data from page 4, row 5, column 3: $17.99
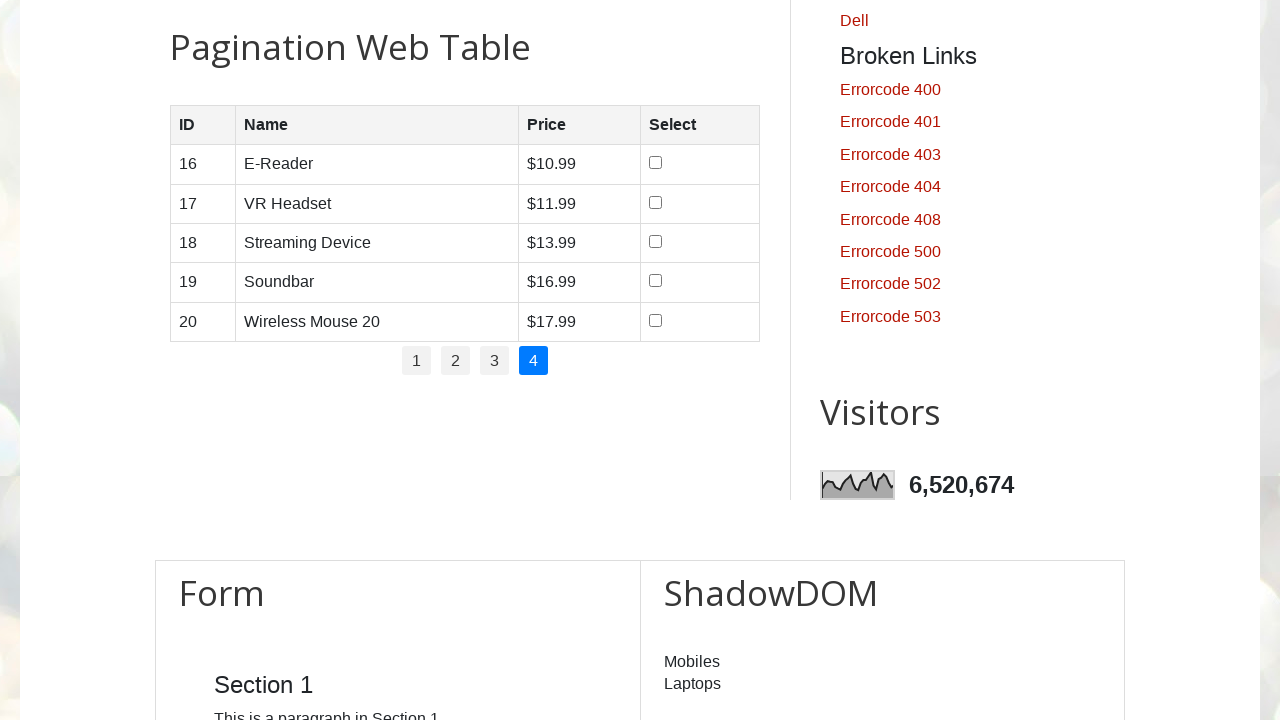

Read cell data from page 4, row 5, column 4: 
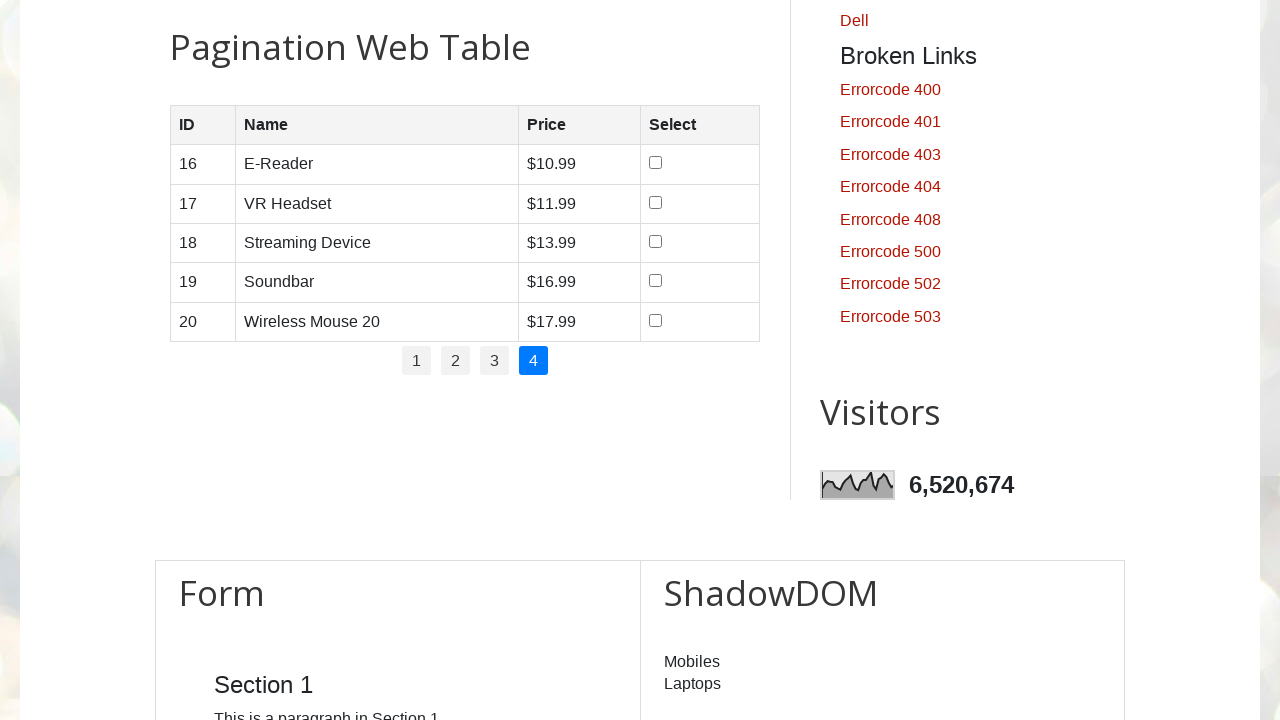

Final wait of 2000ms for visual confirmation
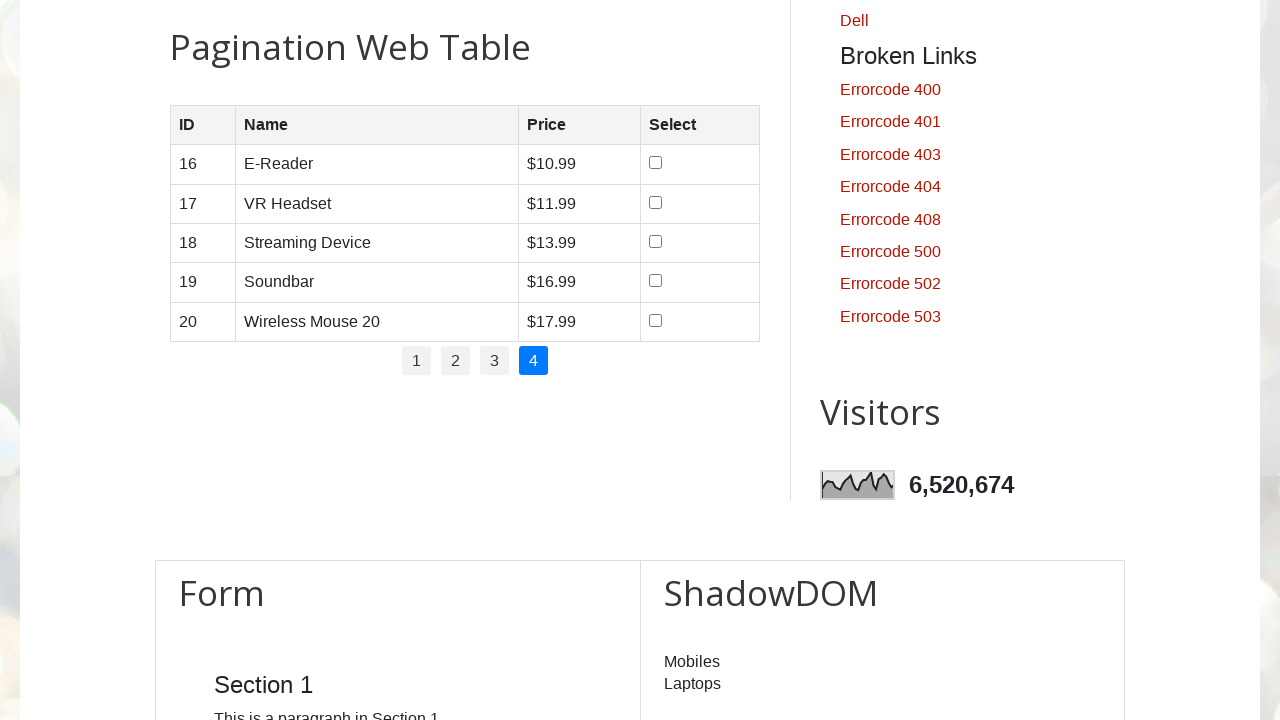

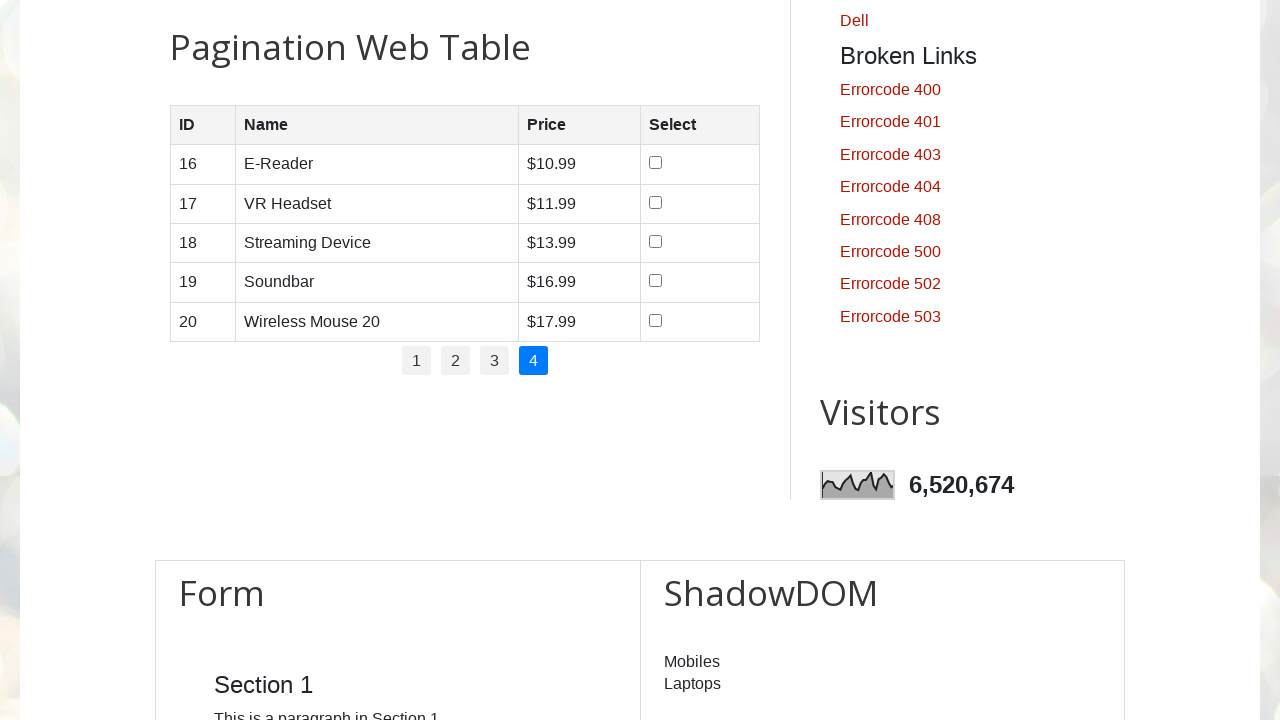